Tests selecting and deselecting all checkboxes on a form, verifying each checkbox state after selection and deselection

Starting URL: https://automationfc.github.io/multiple-fields/

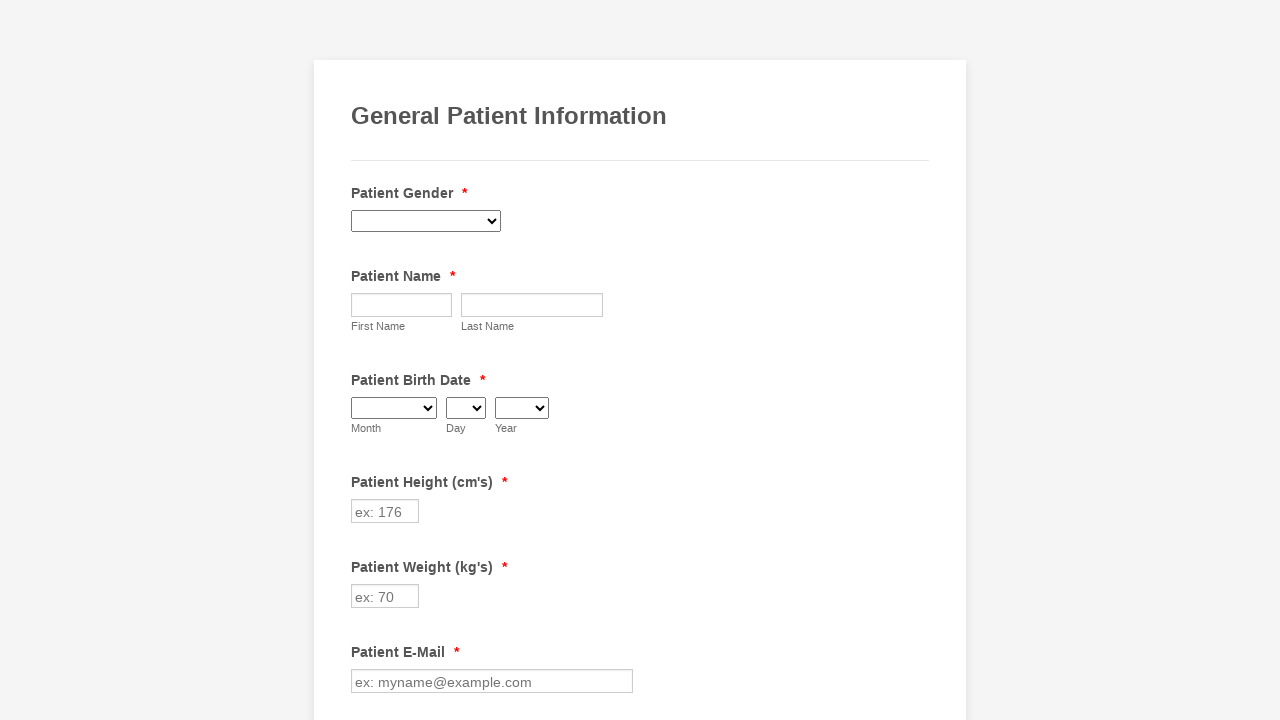

Located all checkboxes on the form
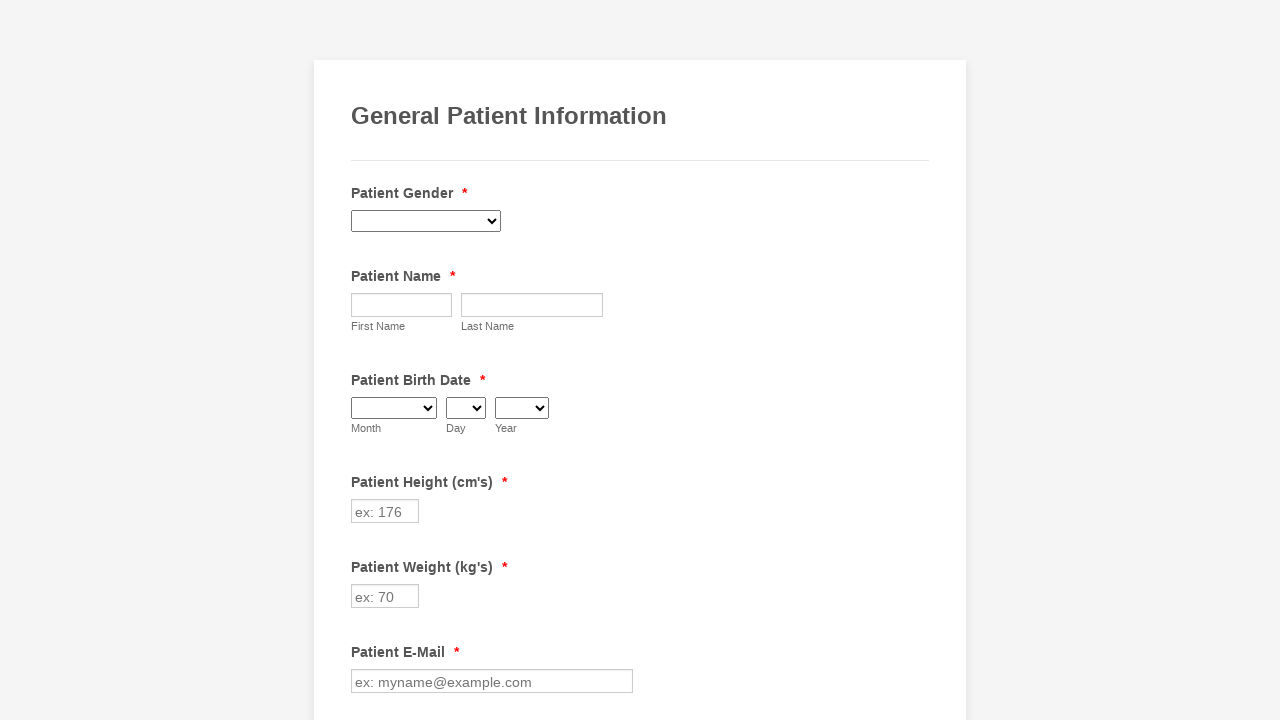

Found 29 checkboxes on the form
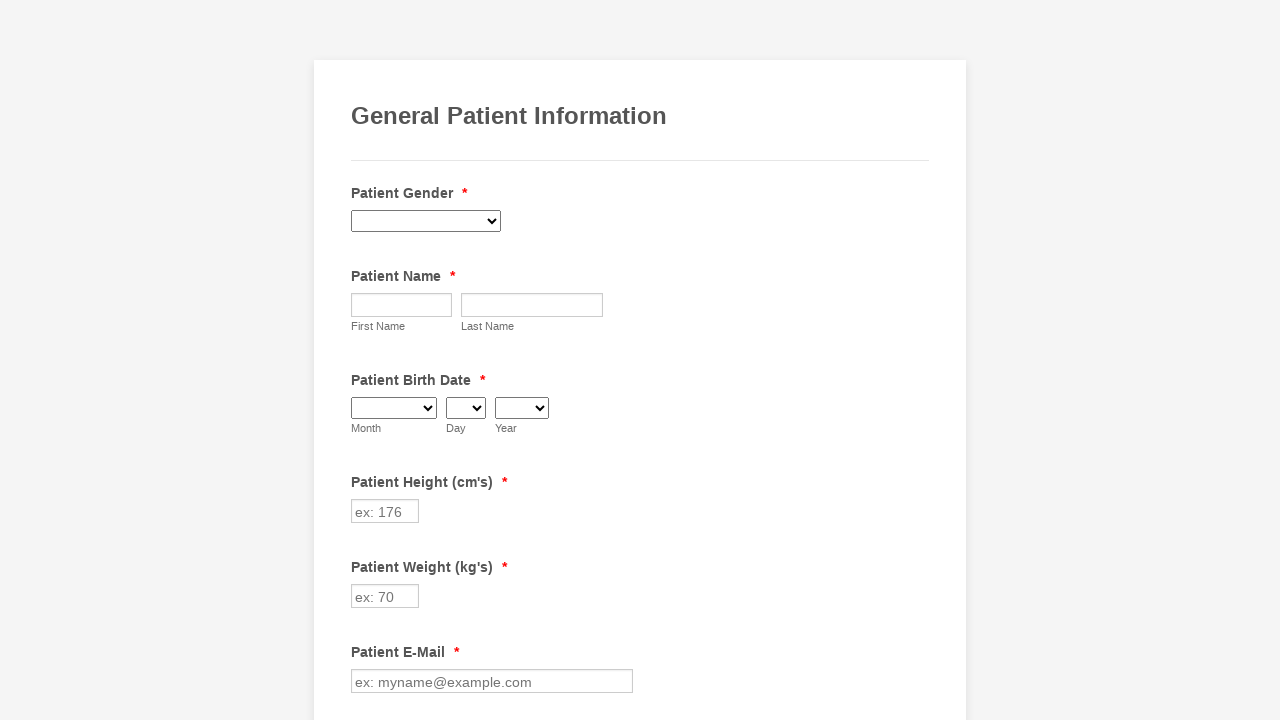

Selected checkbox 1 of 29 at (362, 360) on input[type='checkbox'] >> nth=0
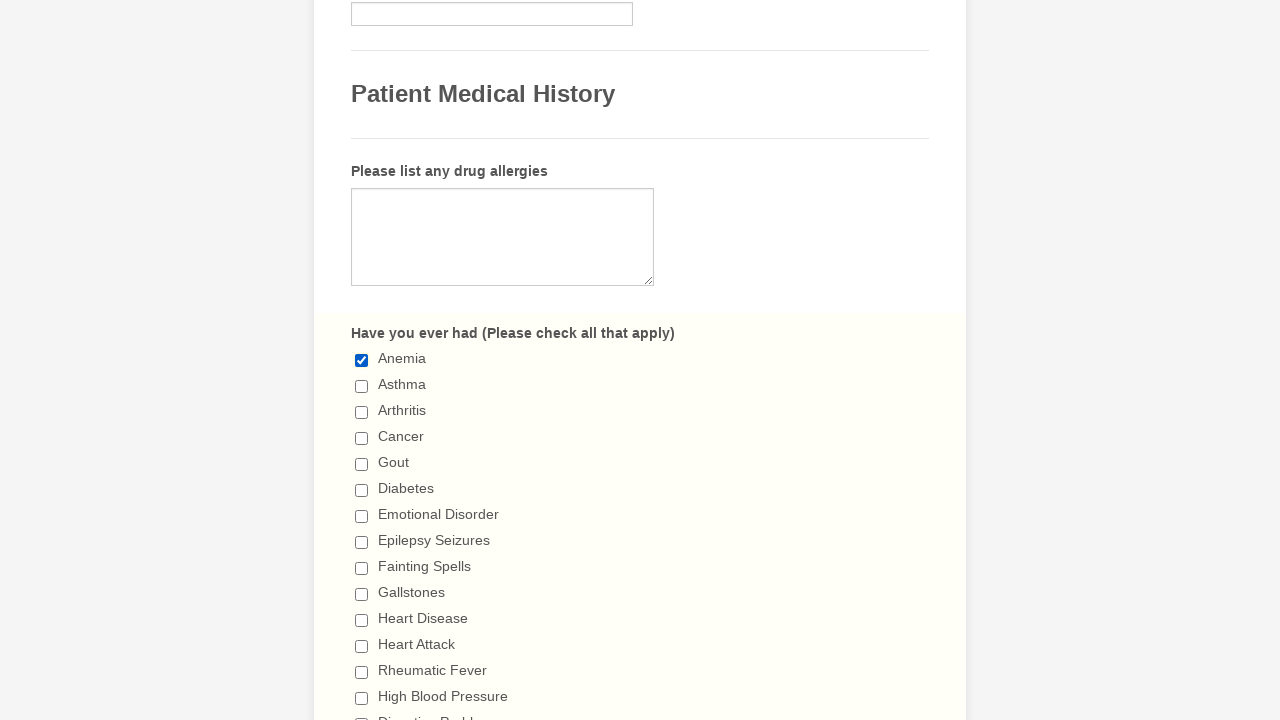

Selected checkbox 2 of 29 at (362, 386) on input[type='checkbox'] >> nth=1
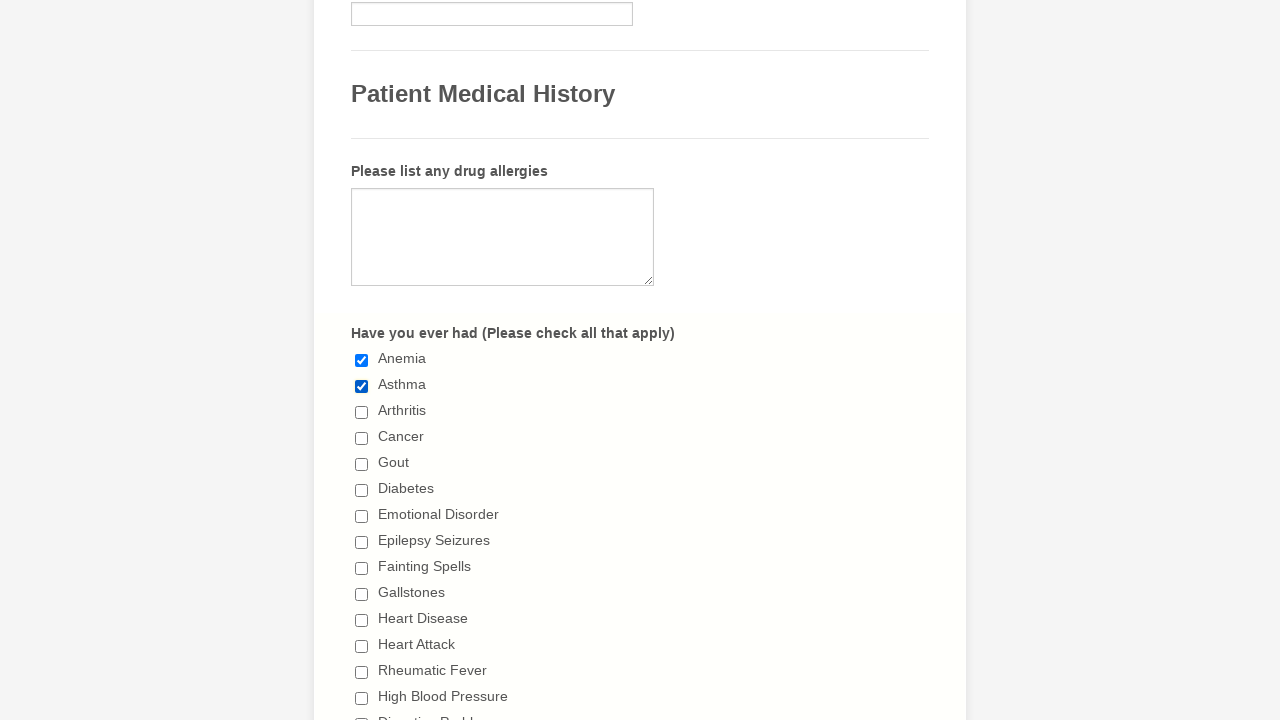

Selected checkbox 3 of 29 at (362, 412) on input[type='checkbox'] >> nth=2
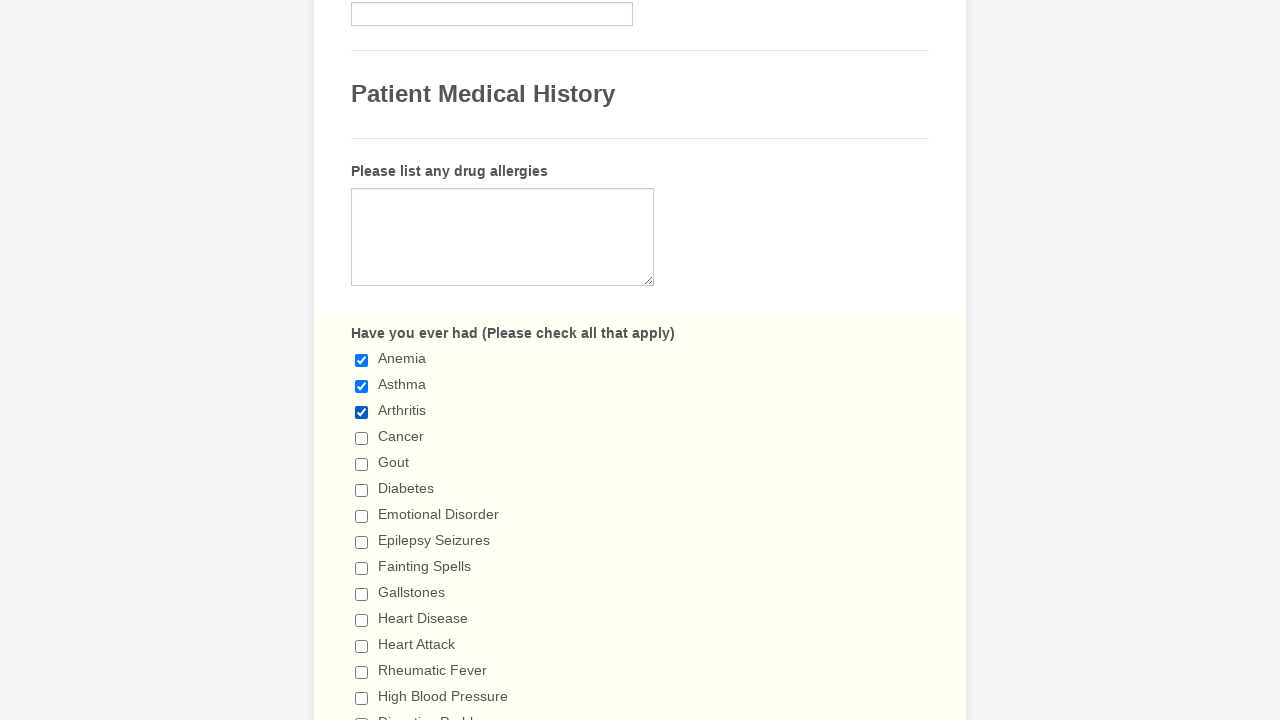

Selected checkbox 4 of 29 at (362, 438) on input[type='checkbox'] >> nth=3
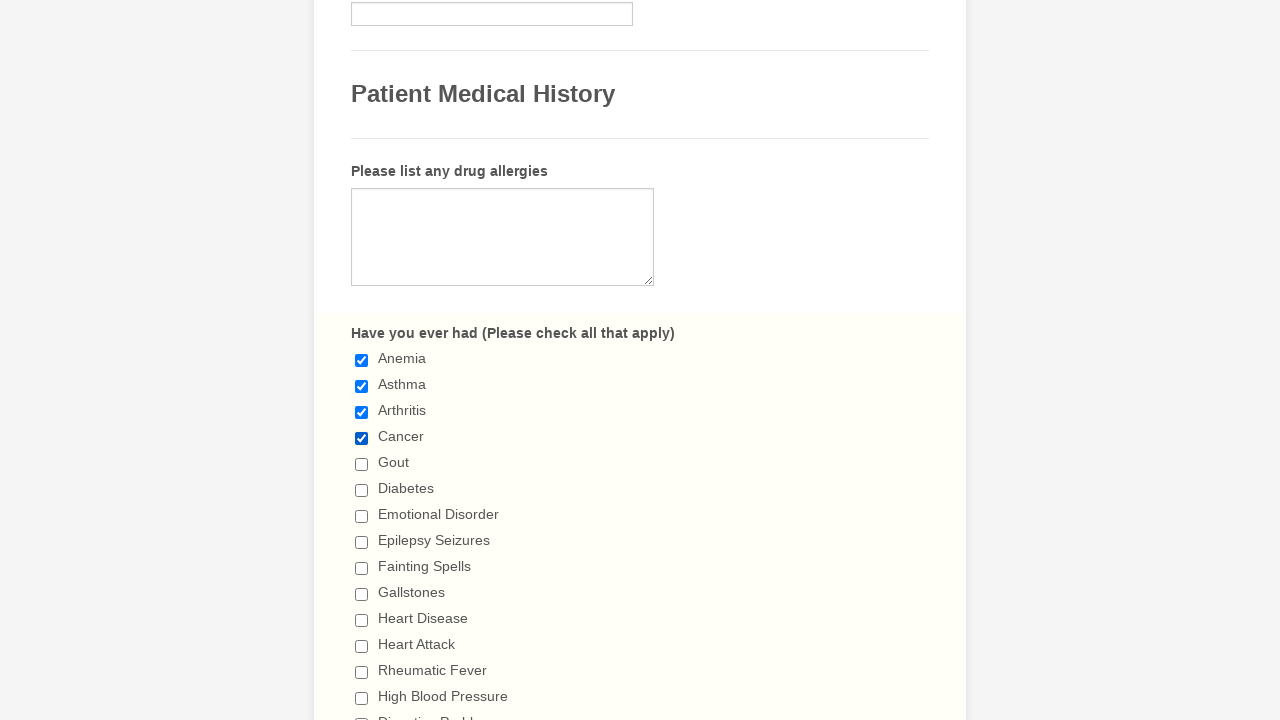

Selected checkbox 5 of 29 at (362, 464) on input[type='checkbox'] >> nth=4
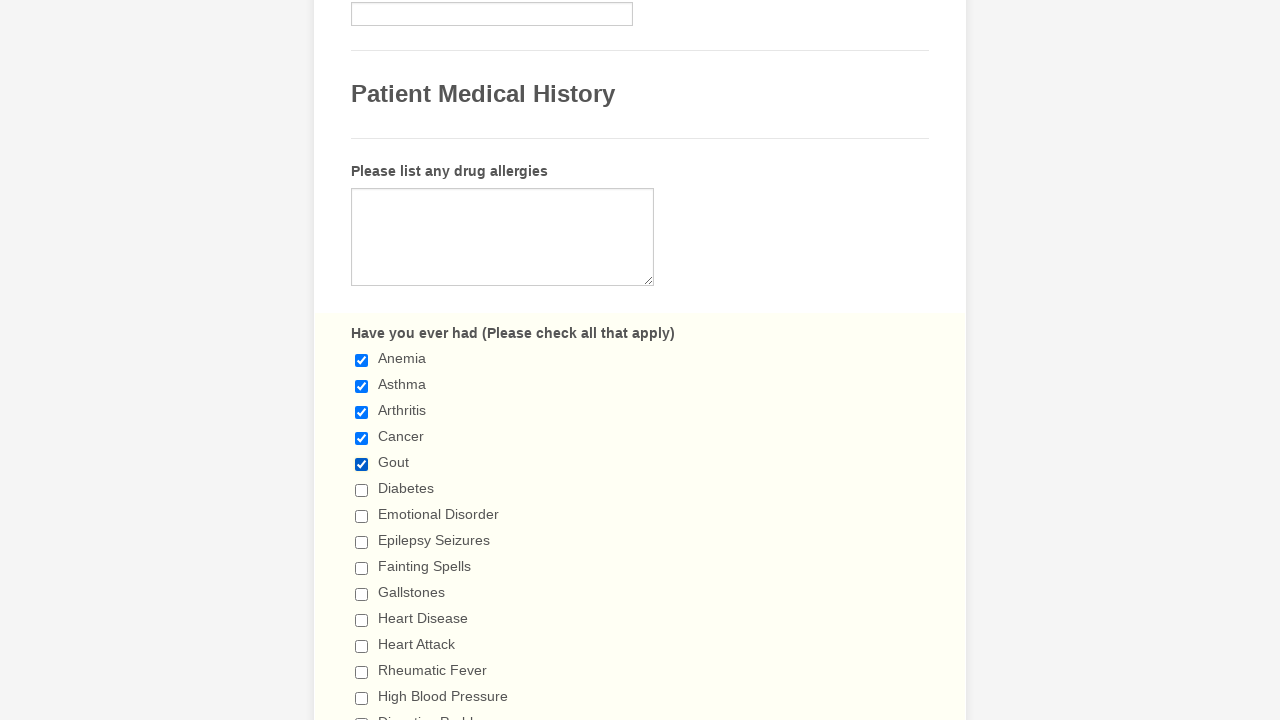

Selected checkbox 6 of 29 at (362, 490) on input[type='checkbox'] >> nth=5
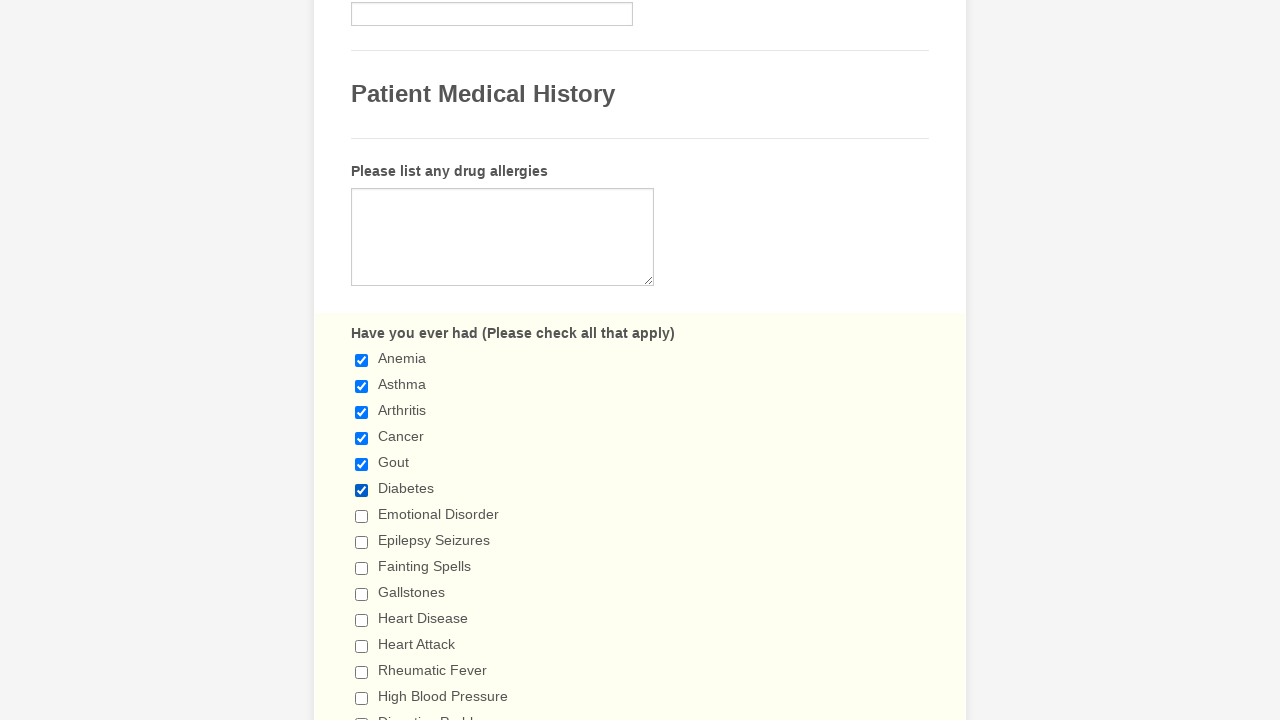

Selected checkbox 7 of 29 at (362, 516) on input[type='checkbox'] >> nth=6
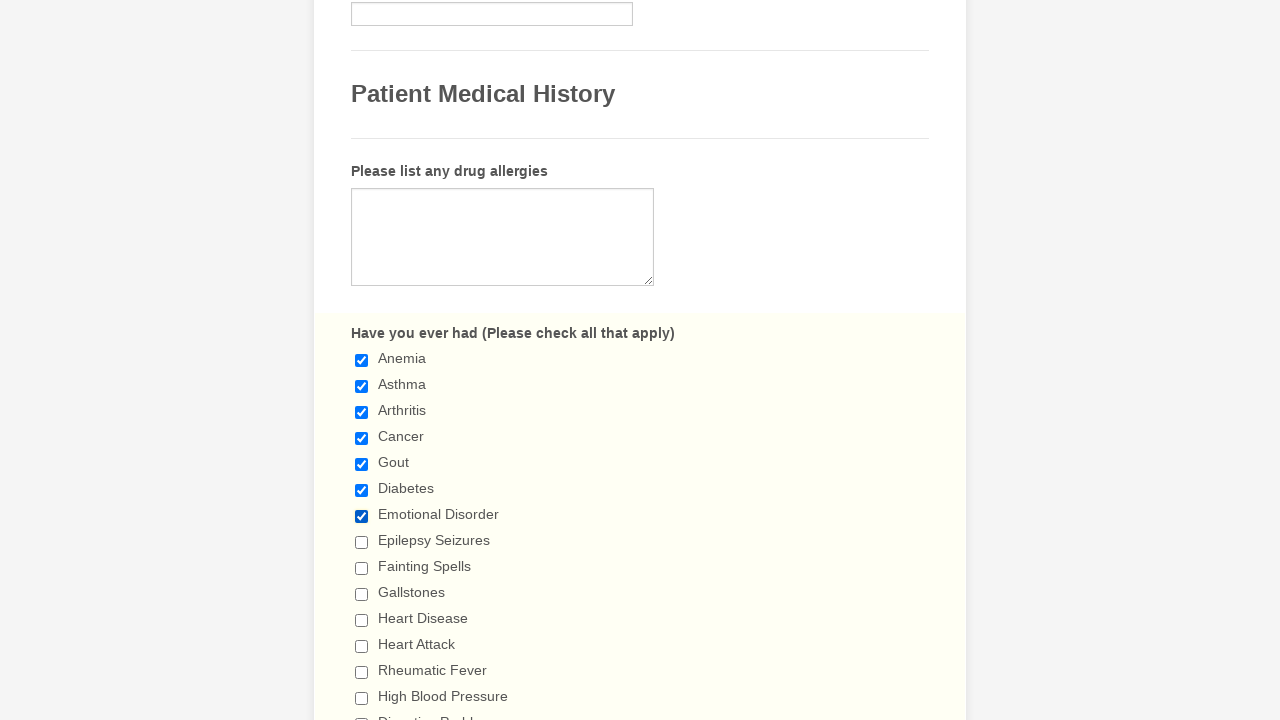

Selected checkbox 8 of 29 at (362, 542) on input[type='checkbox'] >> nth=7
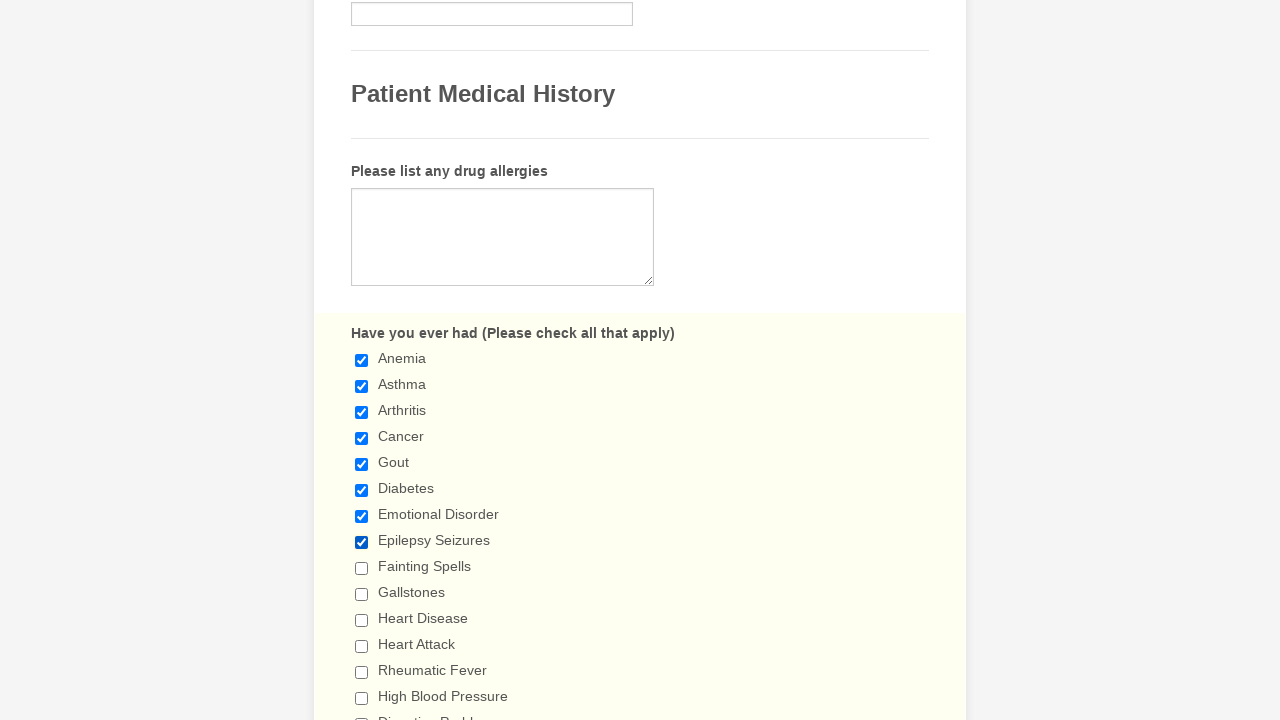

Selected checkbox 9 of 29 at (362, 568) on input[type='checkbox'] >> nth=8
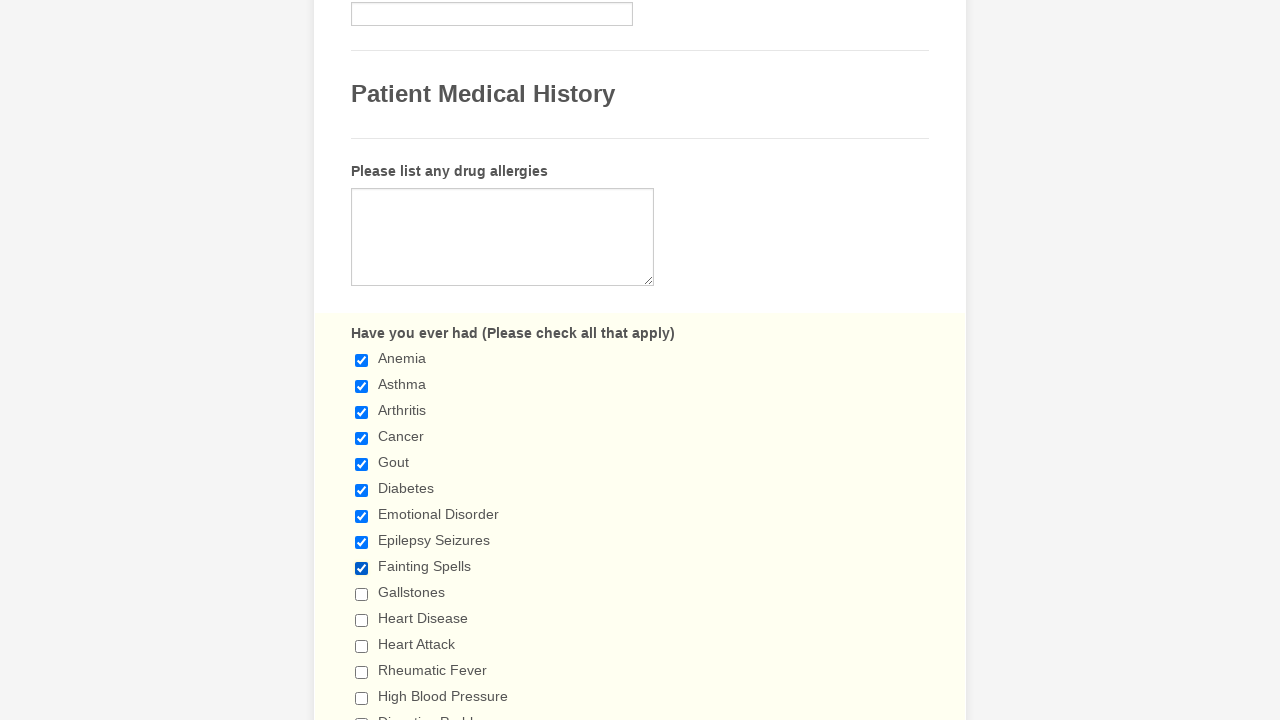

Selected checkbox 10 of 29 at (362, 594) on input[type='checkbox'] >> nth=9
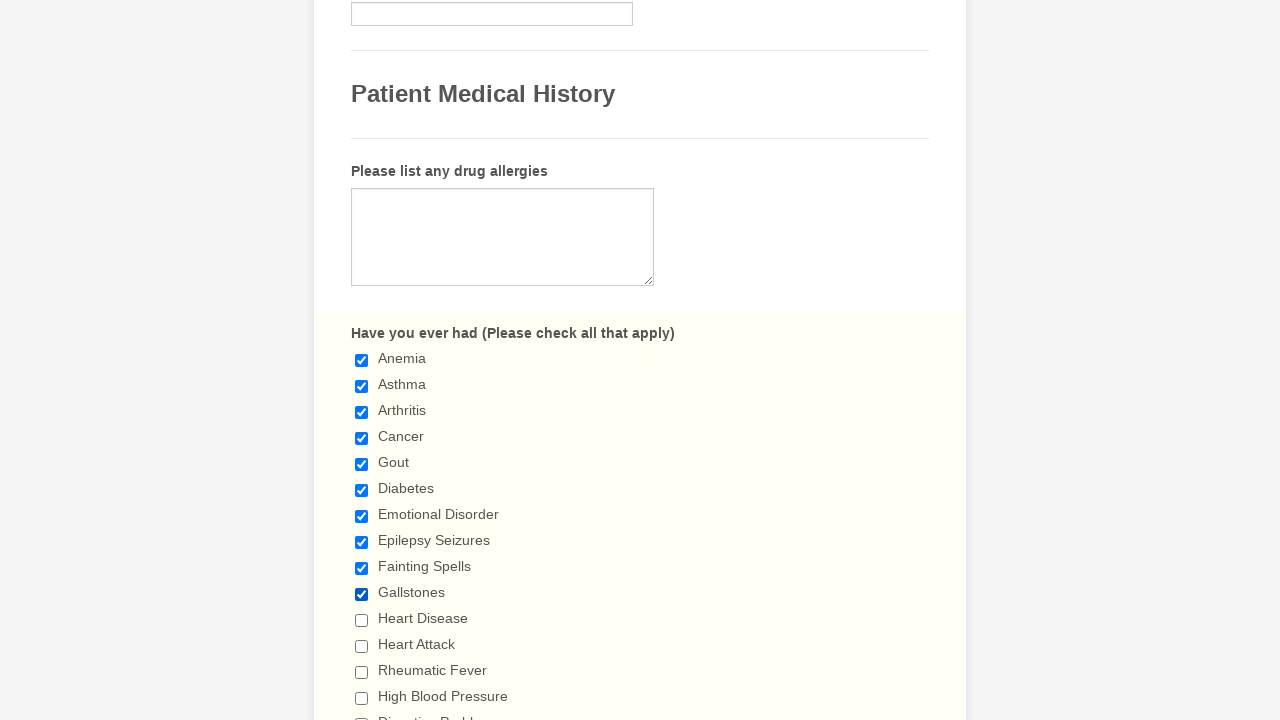

Selected checkbox 11 of 29 at (362, 620) on input[type='checkbox'] >> nth=10
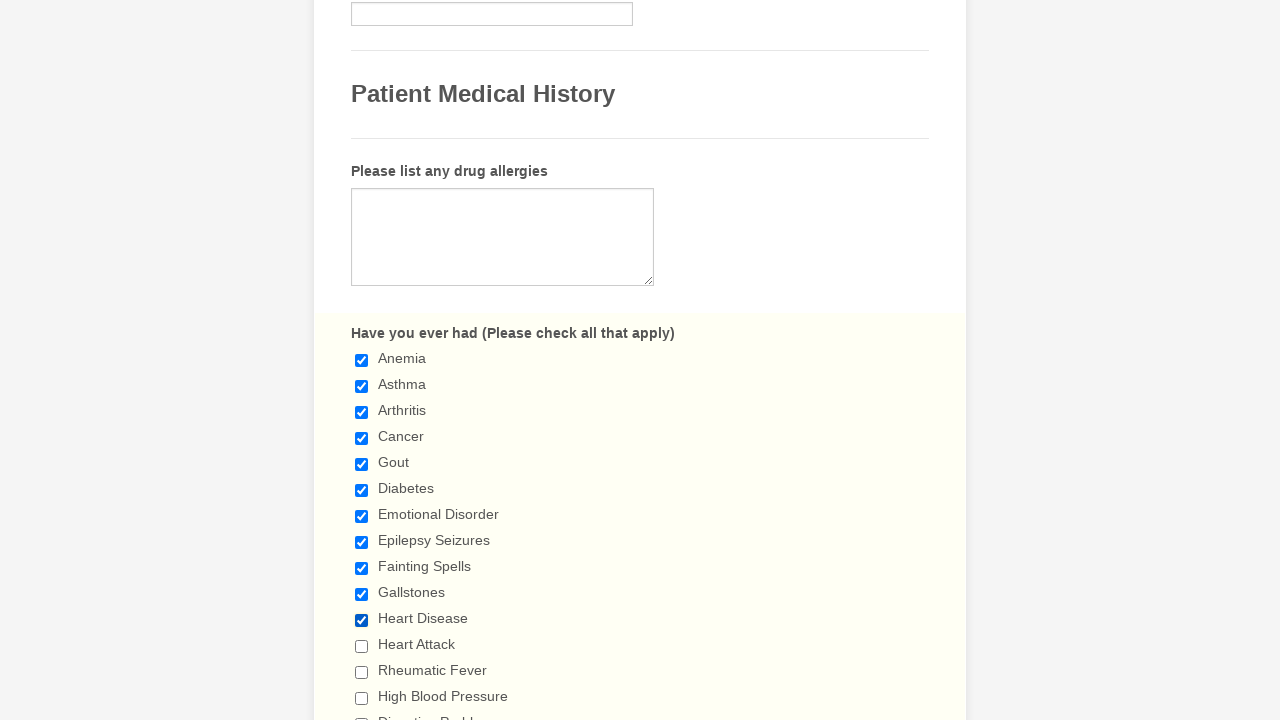

Selected checkbox 12 of 29 at (362, 646) on input[type='checkbox'] >> nth=11
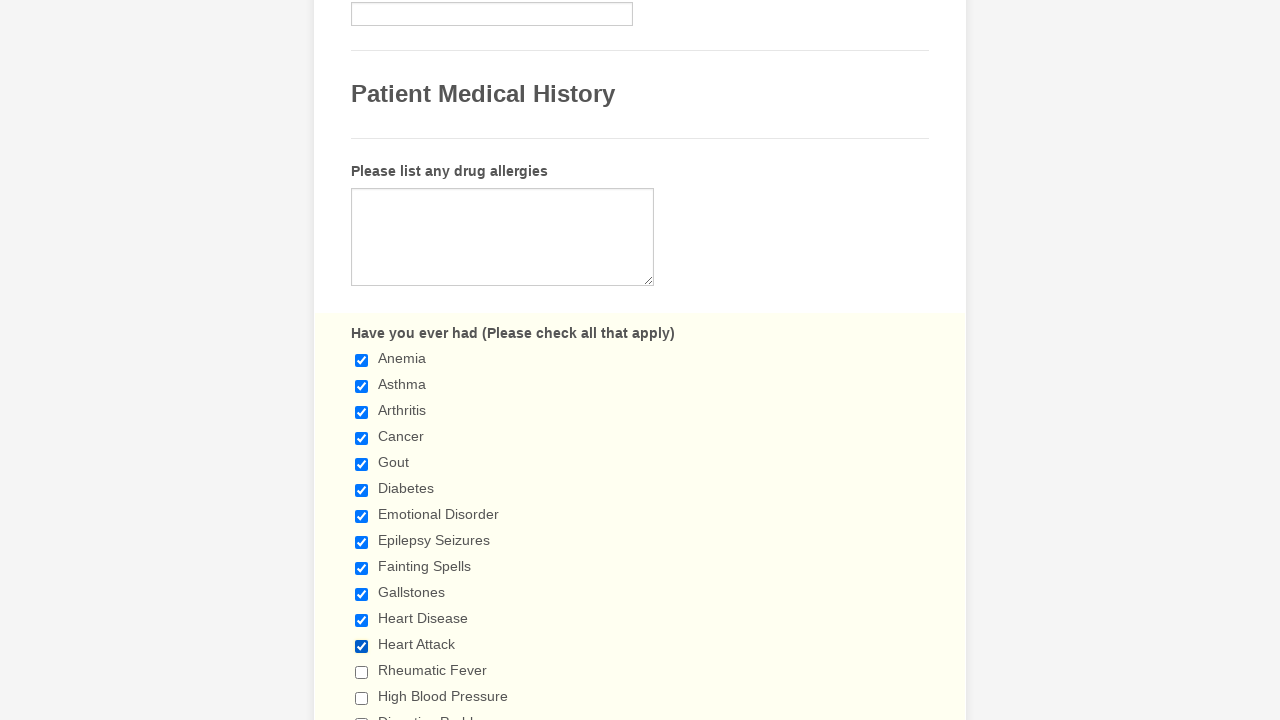

Selected checkbox 13 of 29 at (362, 672) on input[type='checkbox'] >> nth=12
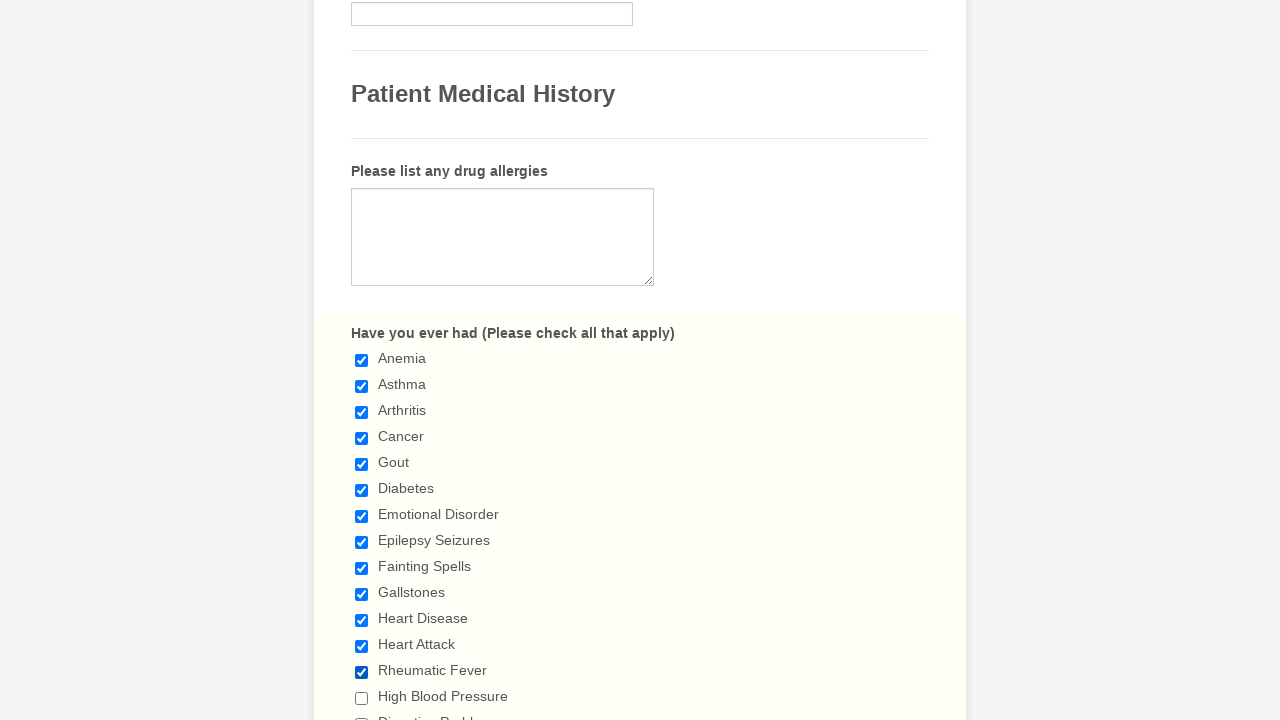

Selected checkbox 14 of 29 at (362, 698) on input[type='checkbox'] >> nth=13
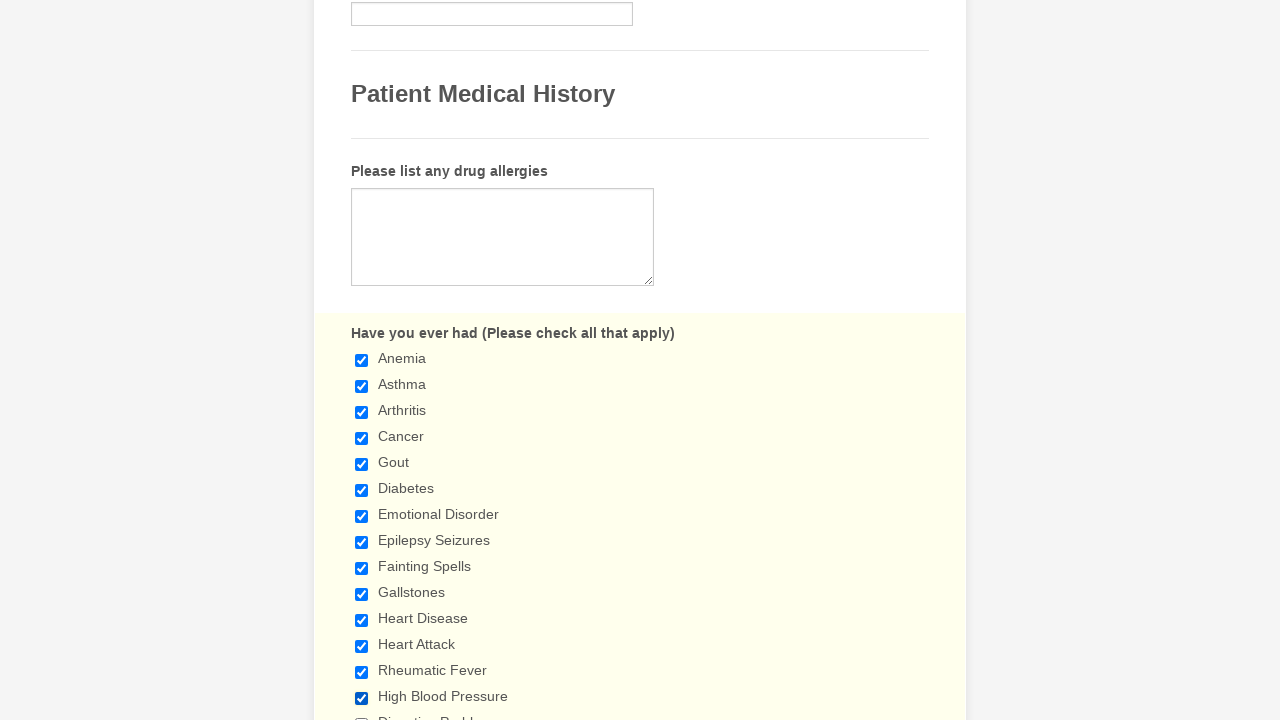

Selected checkbox 15 of 29 at (362, 714) on input[type='checkbox'] >> nth=14
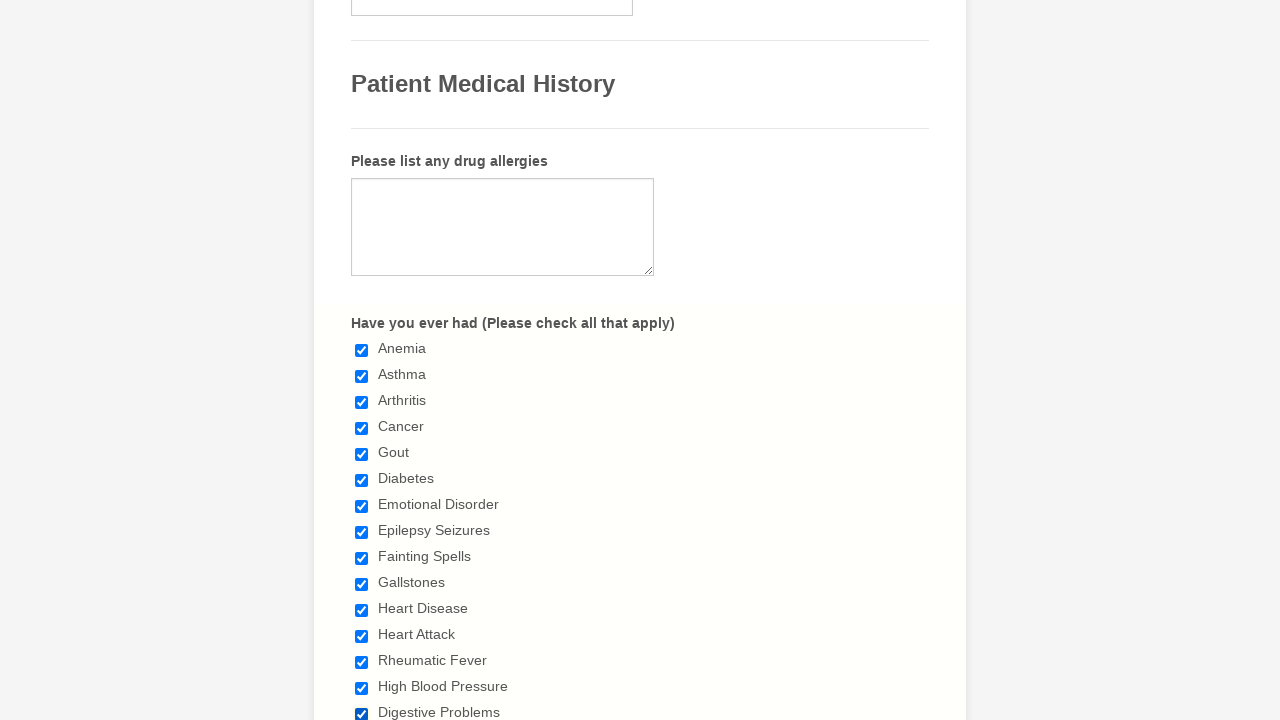

Selected checkbox 16 of 29 at (362, 360) on input[type='checkbox'] >> nth=15
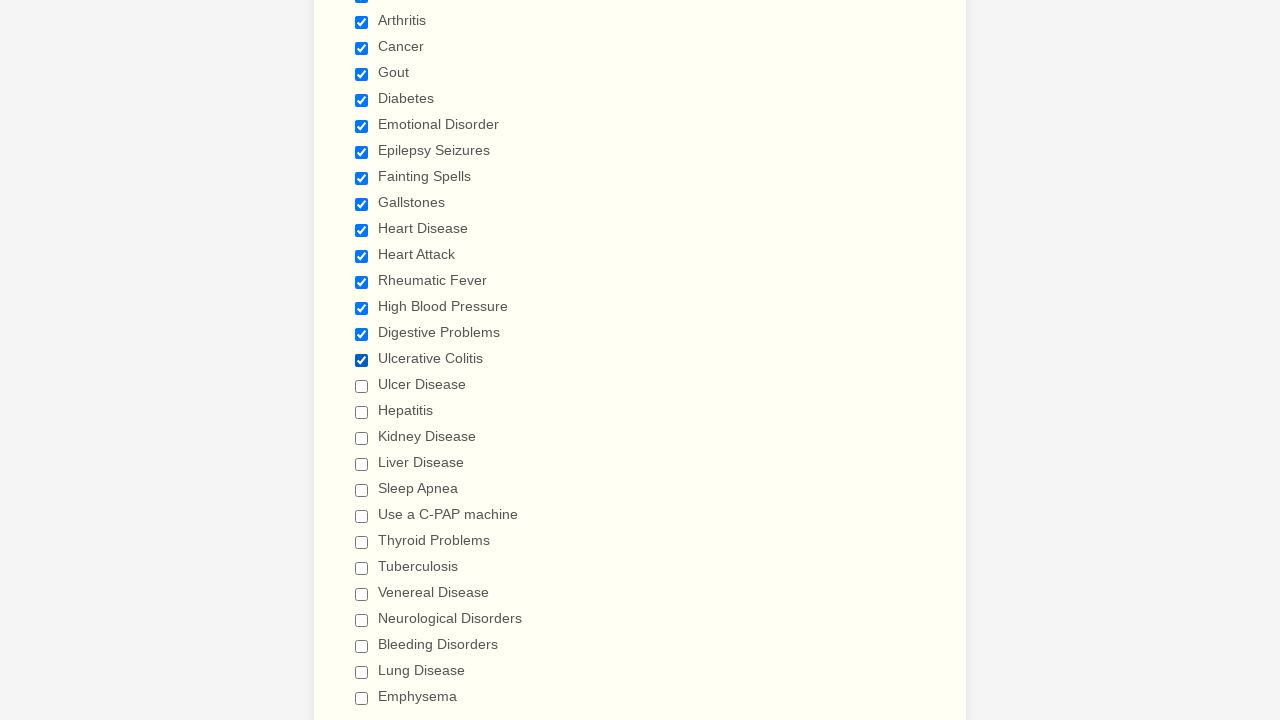

Selected checkbox 17 of 29 at (362, 386) on input[type='checkbox'] >> nth=16
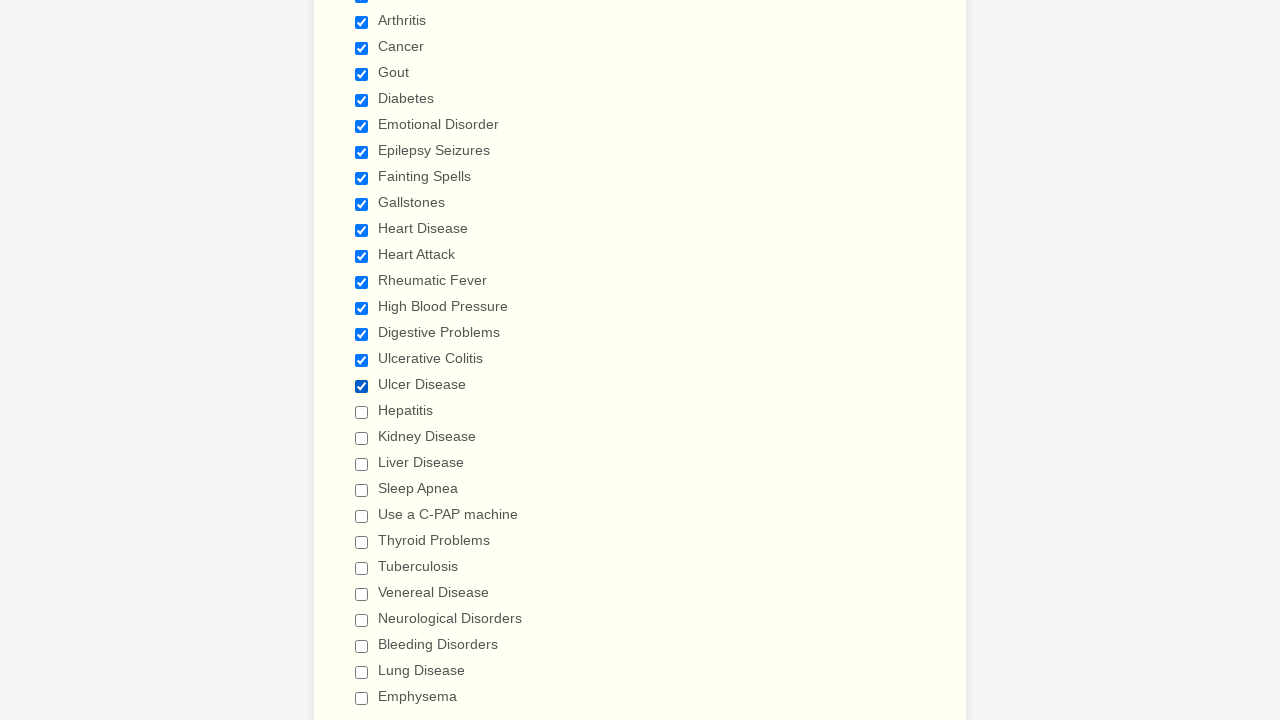

Selected checkbox 18 of 29 at (362, 412) on input[type='checkbox'] >> nth=17
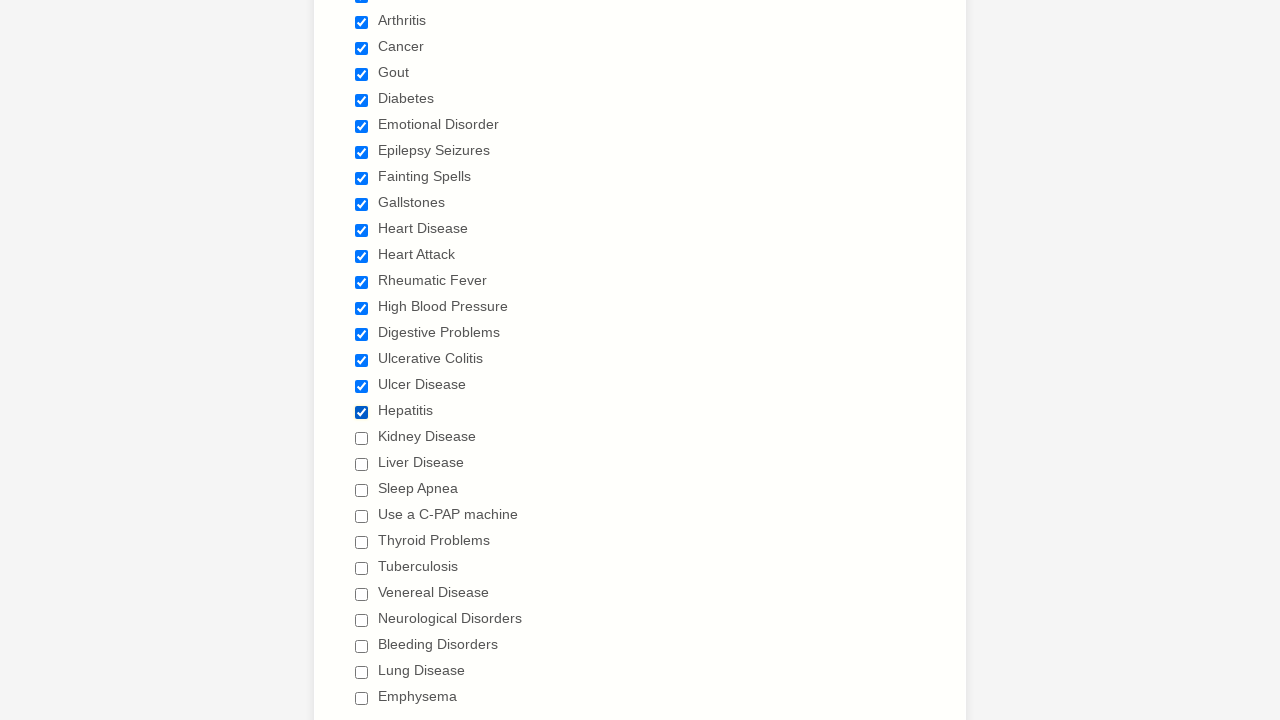

Selected checkbox 19 of 29 at (362, 438) on input[type='checkbox'] >> nth=18
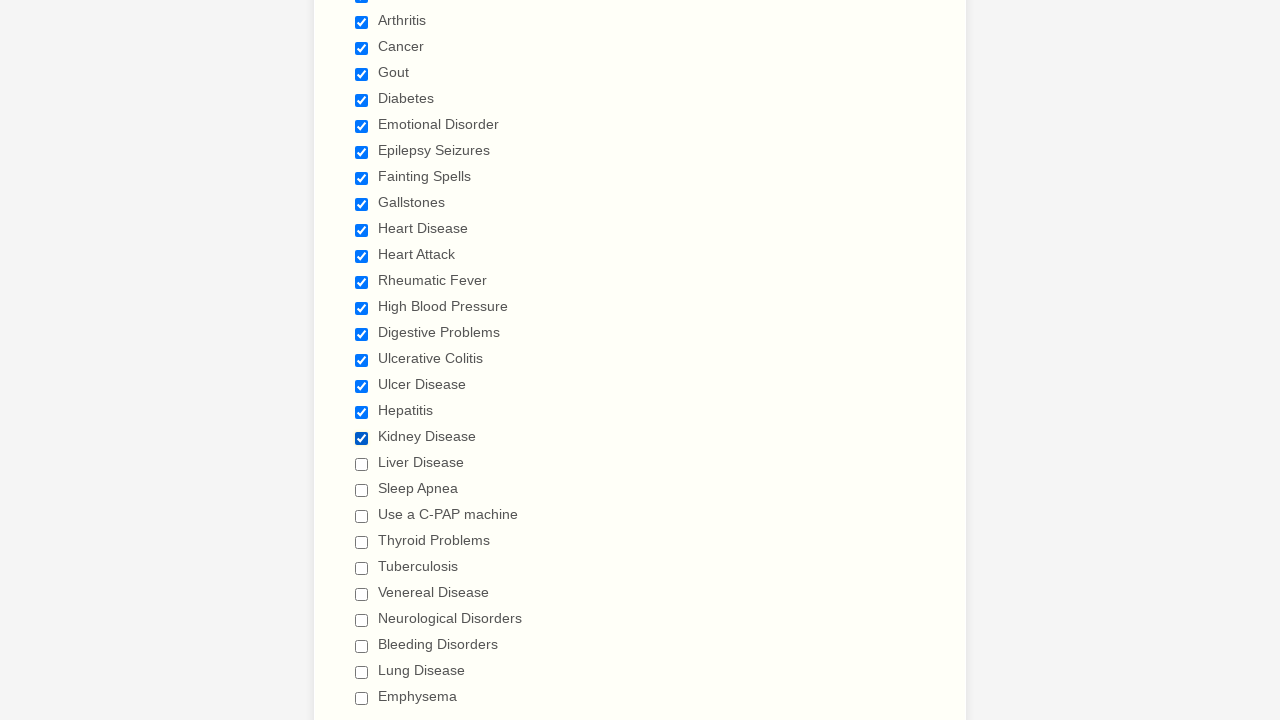

Selected checkbox 20 of 29 at (362, 464) on input[type='checkbox'] >> nth=19
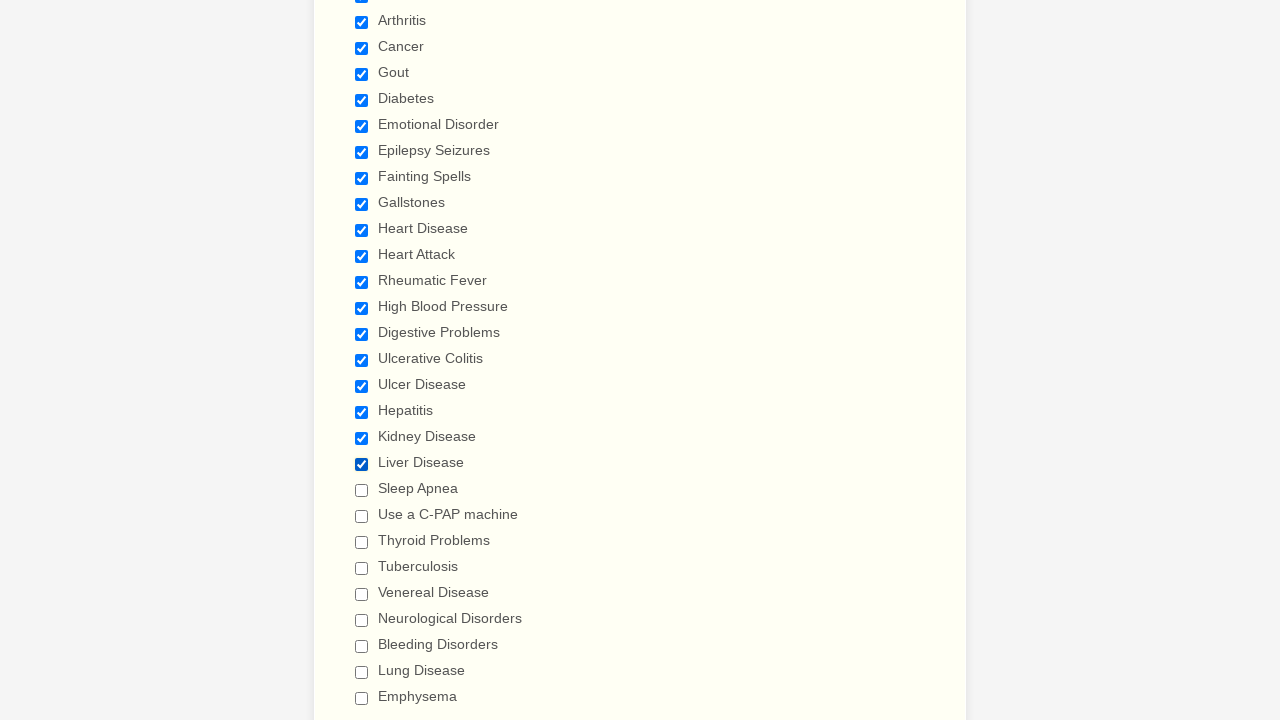

Selected checkbox 21 of 29 at (362, 490) on input[type='checkbox'] >> nth=20
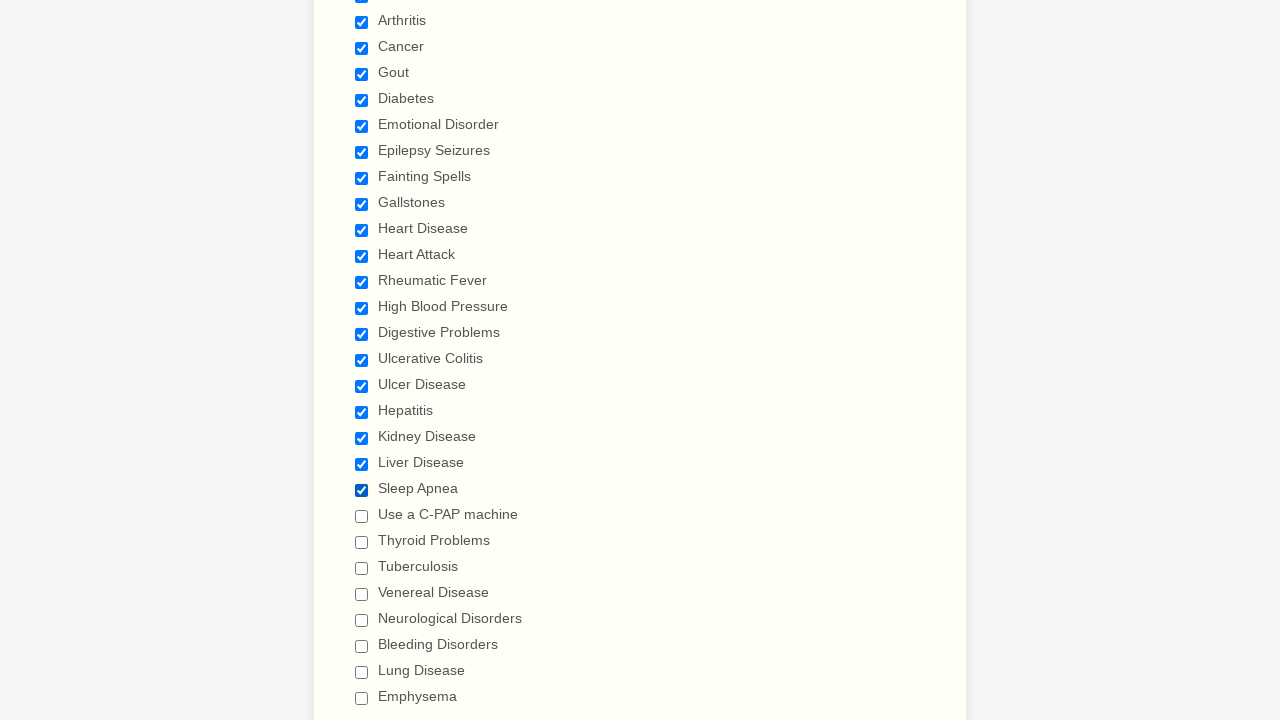

Selected checkbox 22 of 29 at (362, 516) on input[type='checkbox'] >> nth=21
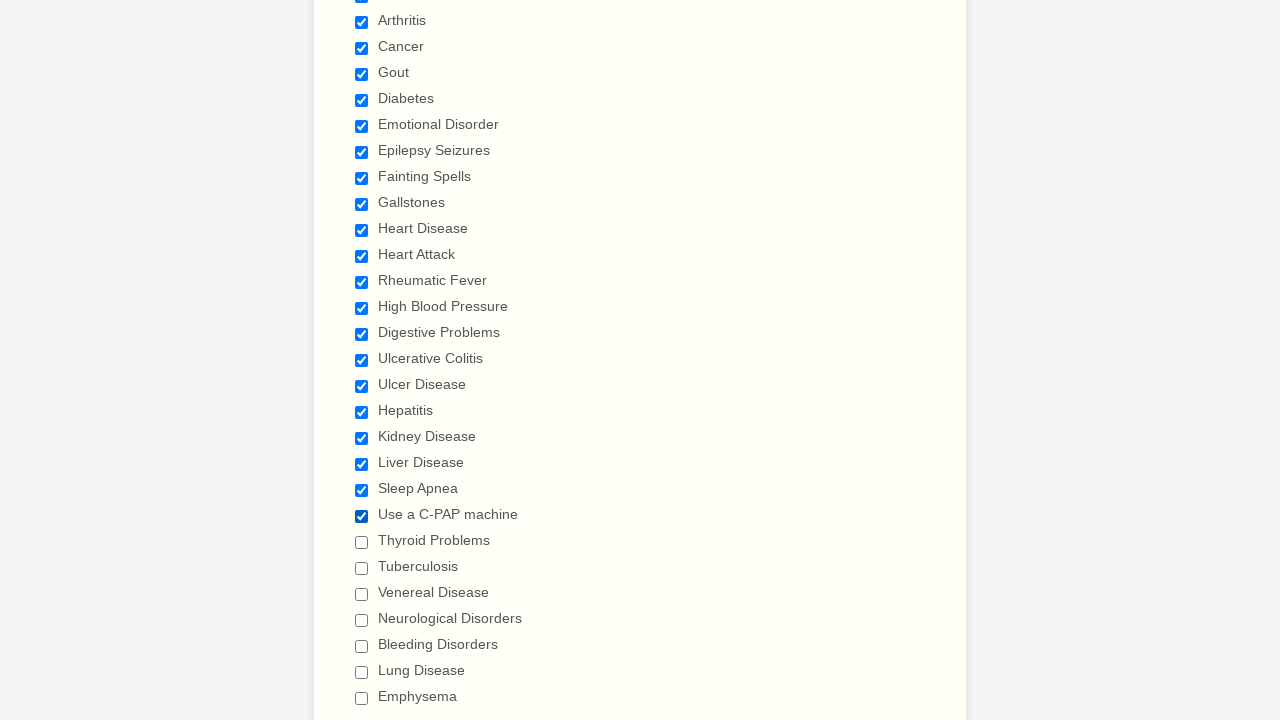

Selected checkbox 23 of 29 at (362, 542) on input[type='checkbox'] >> nth=22
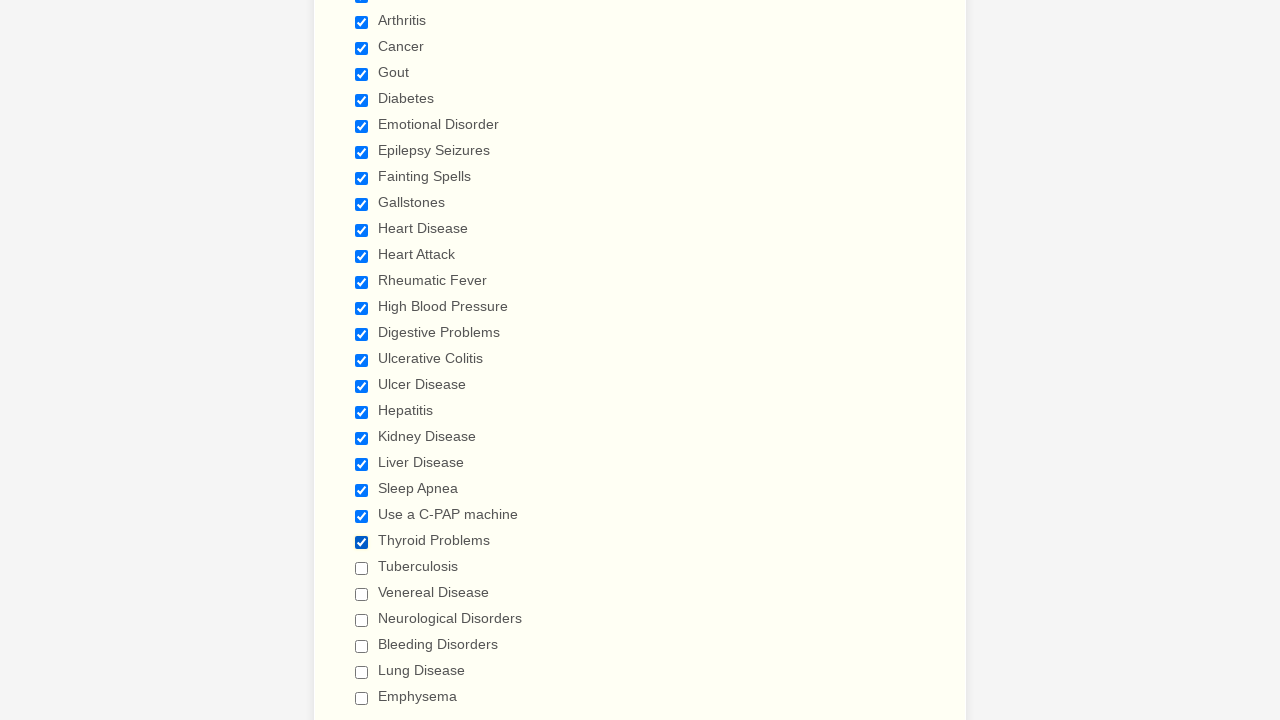

Selected checkbox 24 of 29 at (362, 568) on input[type='checkbox'] >> nth=23
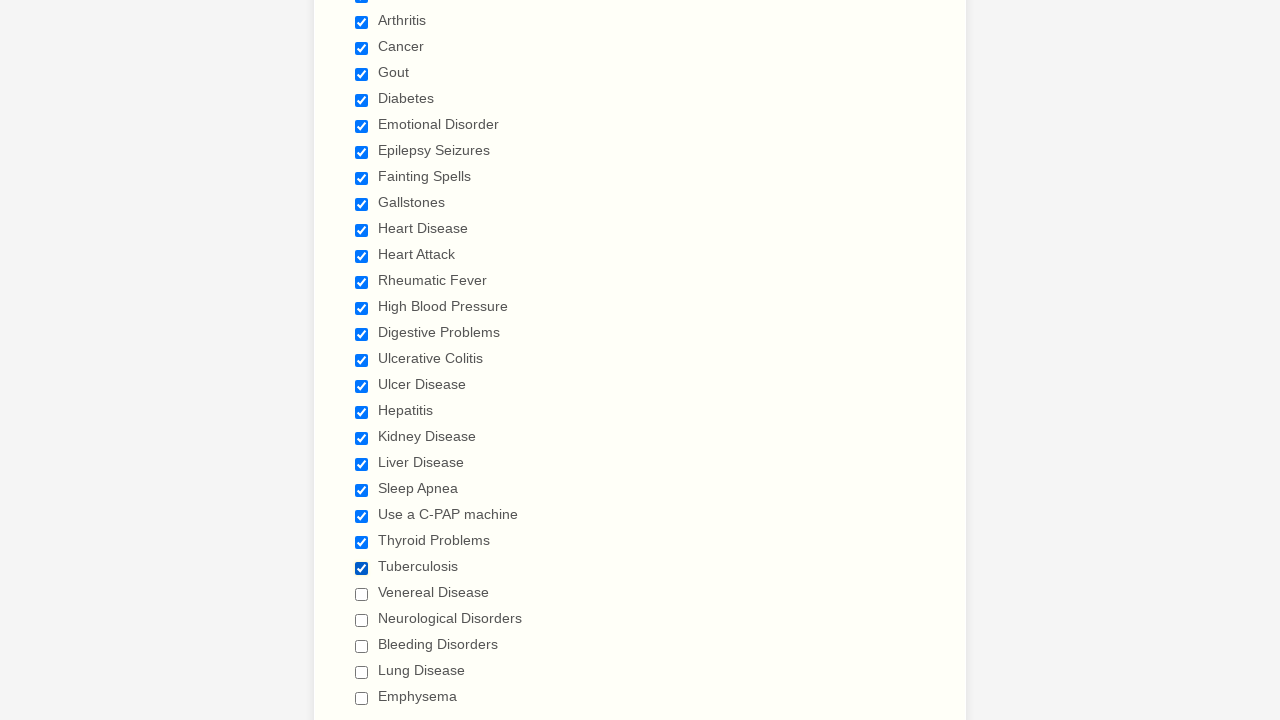

Selected checkbox 25 of 29 at (362, 594) on input[type='checkbox'] >> nth=24
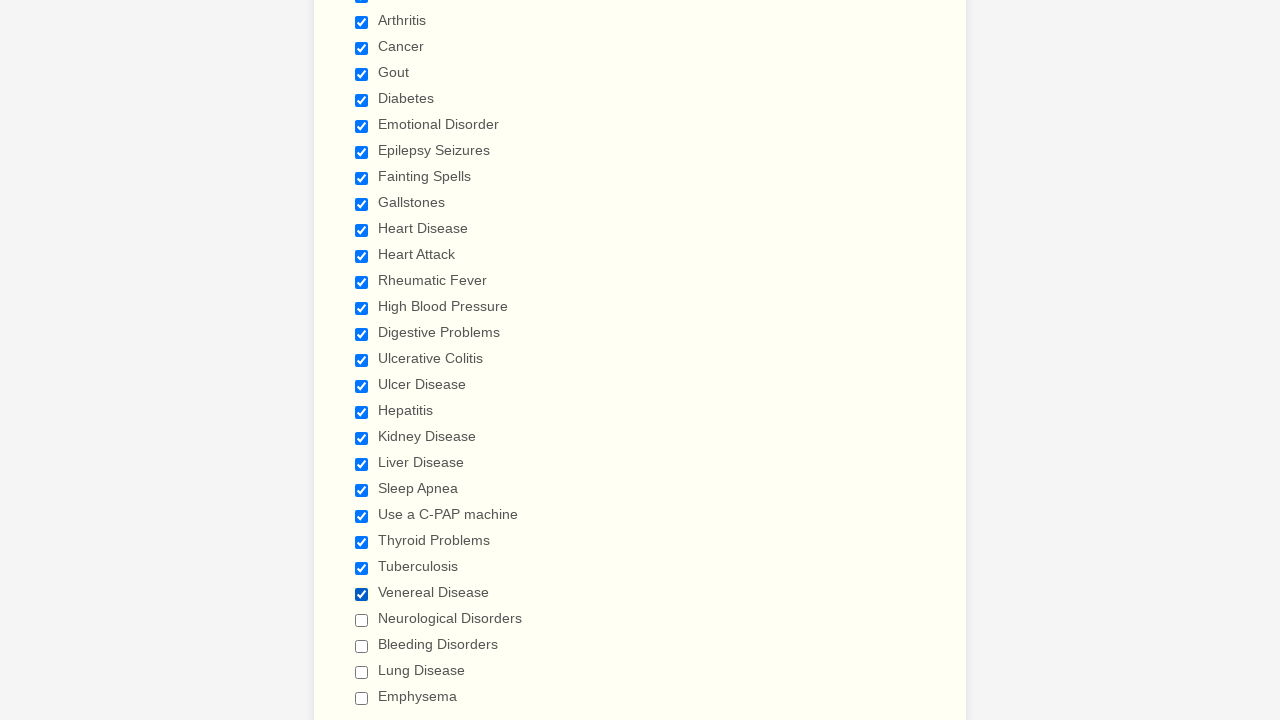

Selected checkbox 26 of 29 at (362, 620) on input[type='checkbox'] >> nth=25
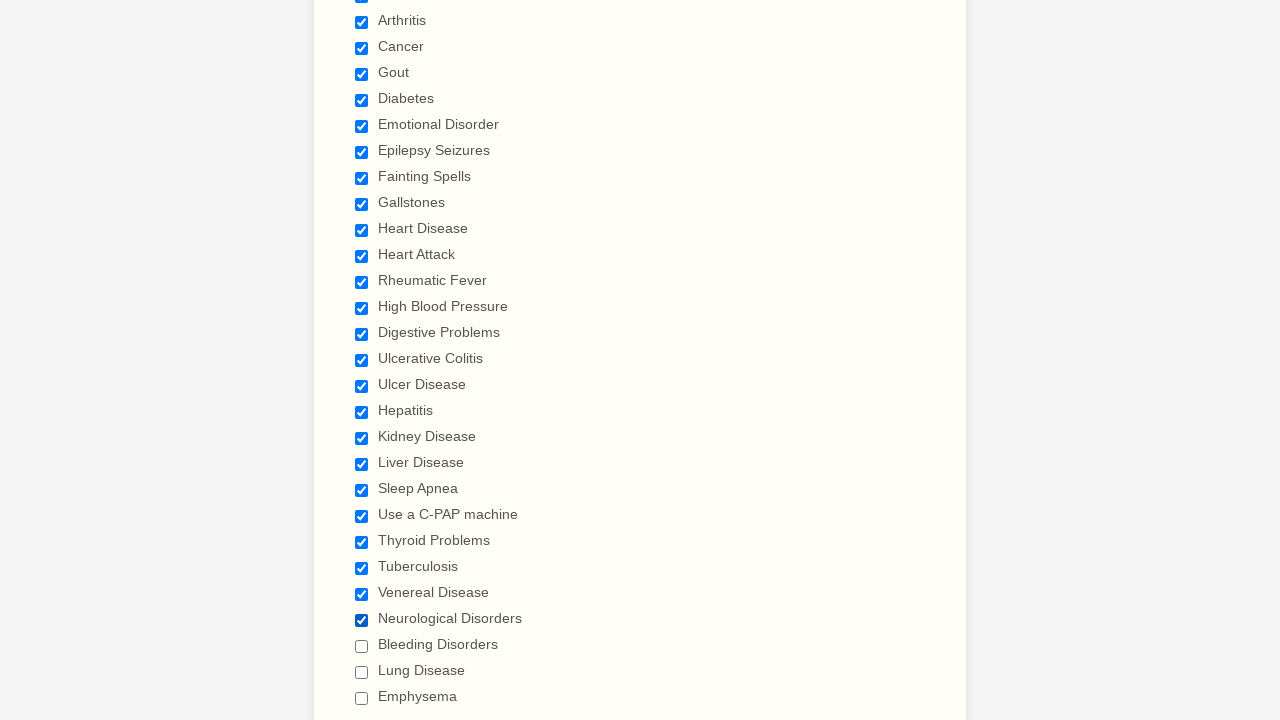

Selected checkbox 27 of 29 at (362, 646) on input[type='checkbox'] >> nth=26
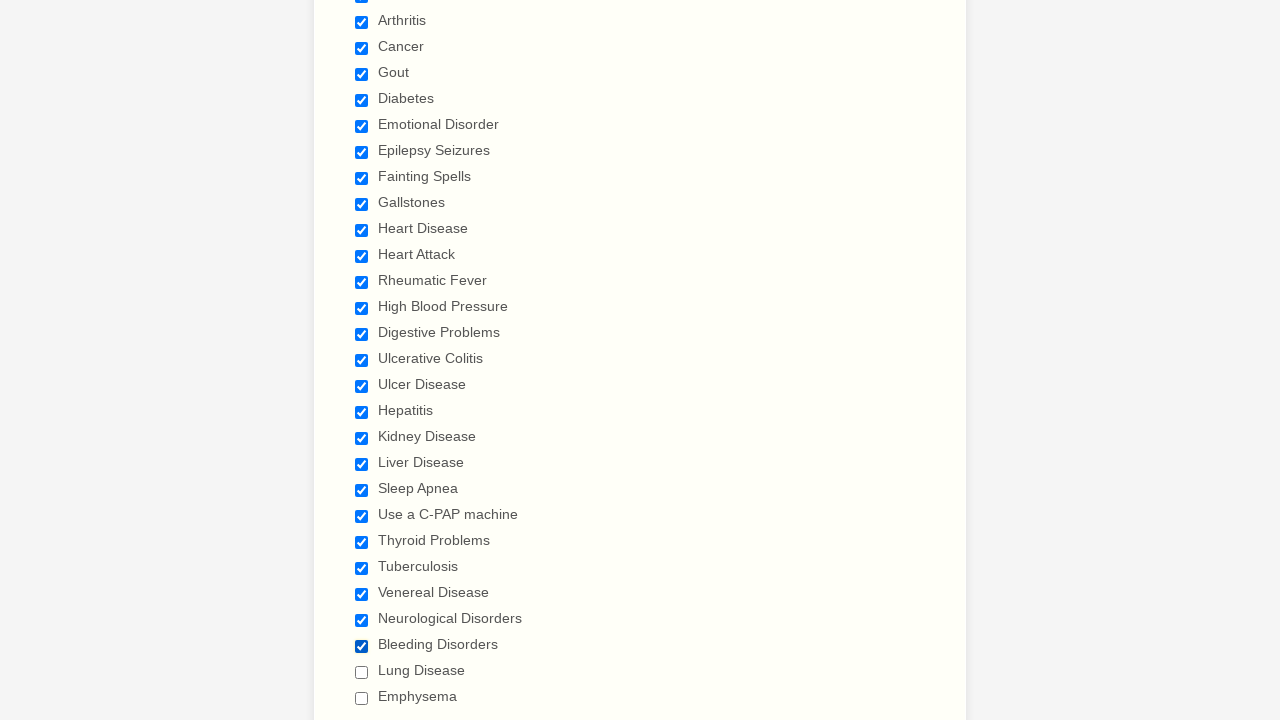

Selected checkbox 28 of 29 at (362, 672) on input[type='checkbox'] >> nth=27
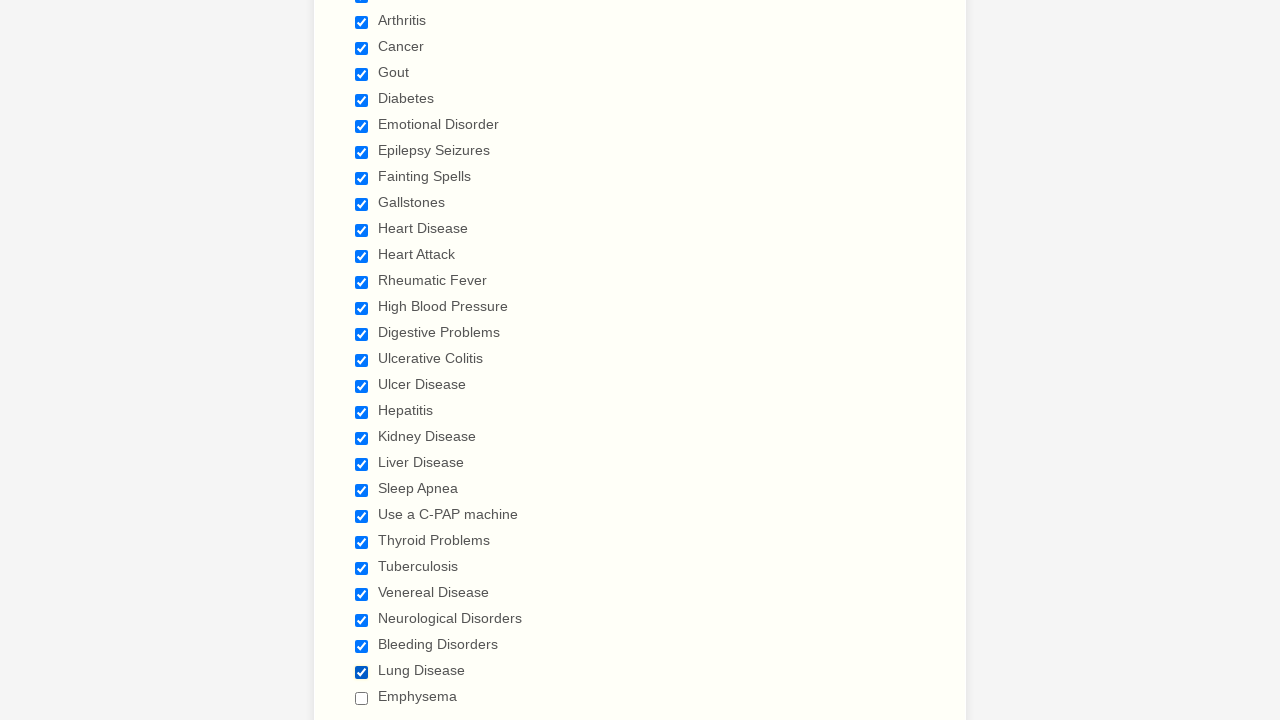

Selected checkbox 29 of 29 at (362, 698) on input[type='checkbox'] >> nth=28
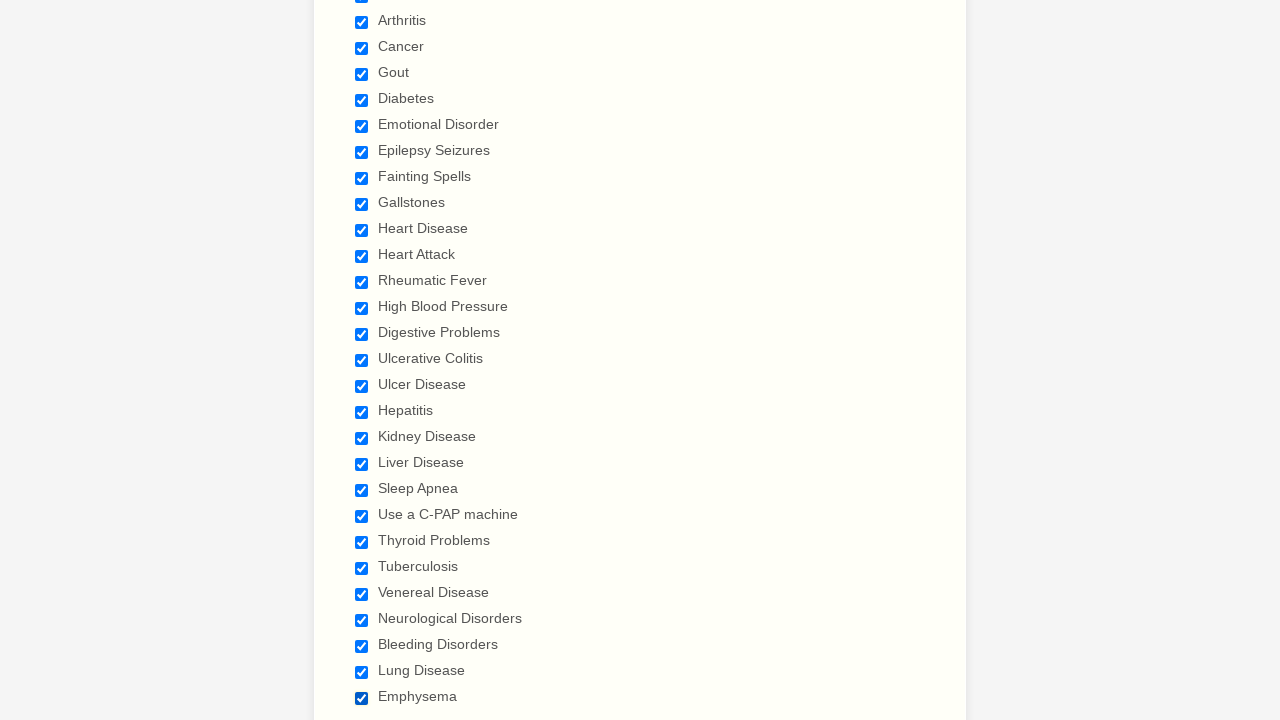

Verified checkbox 1 of 29 is selected
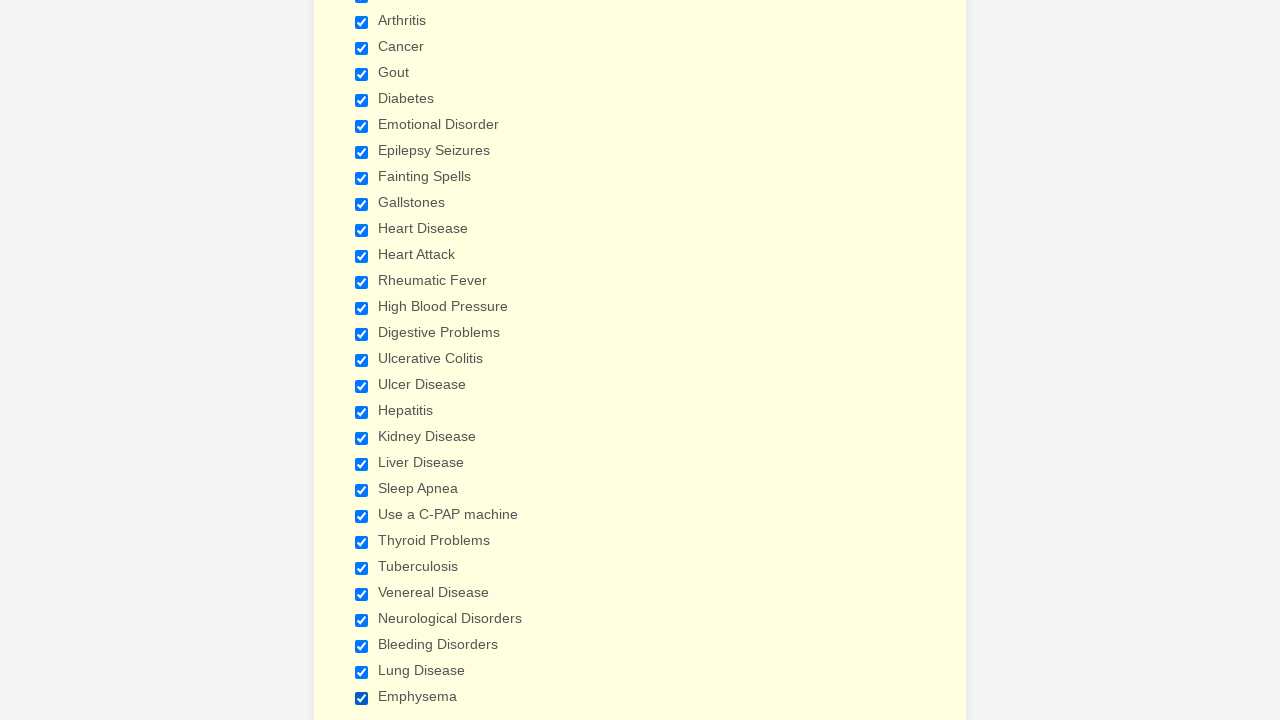

Verified checkbox 2 of 29 is selected
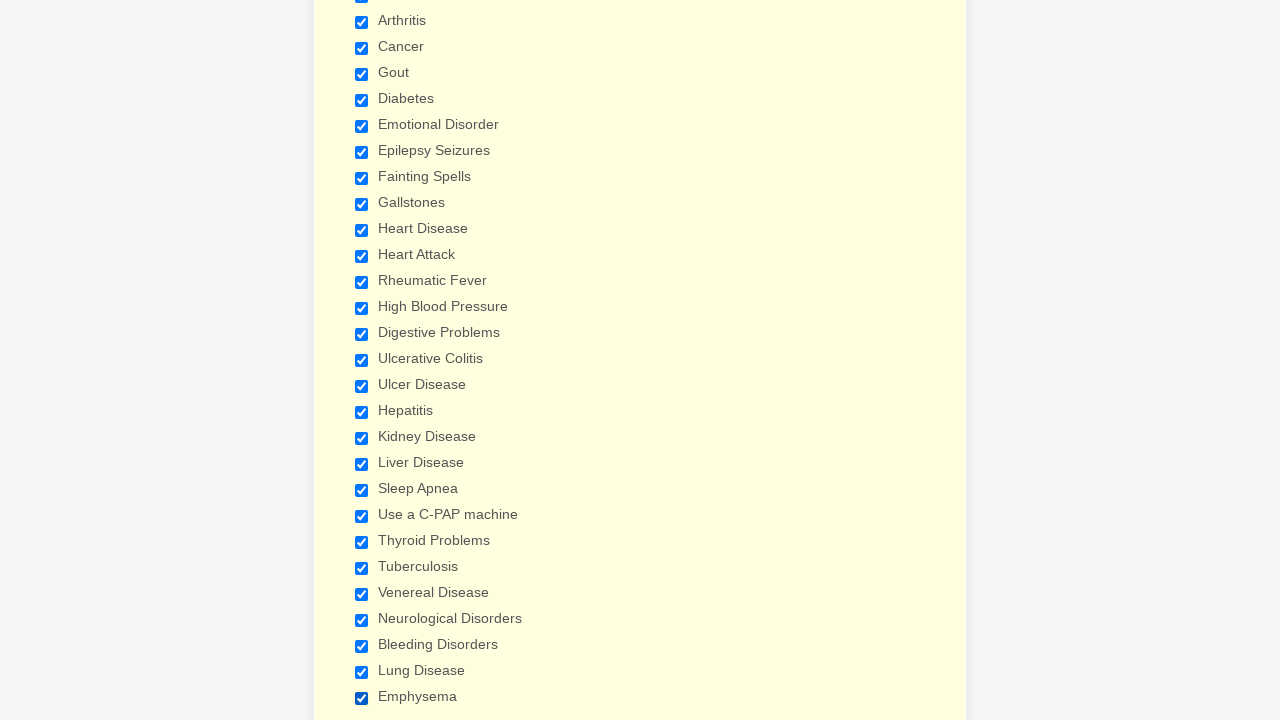

Verified checkbox 3 of 29 is selected
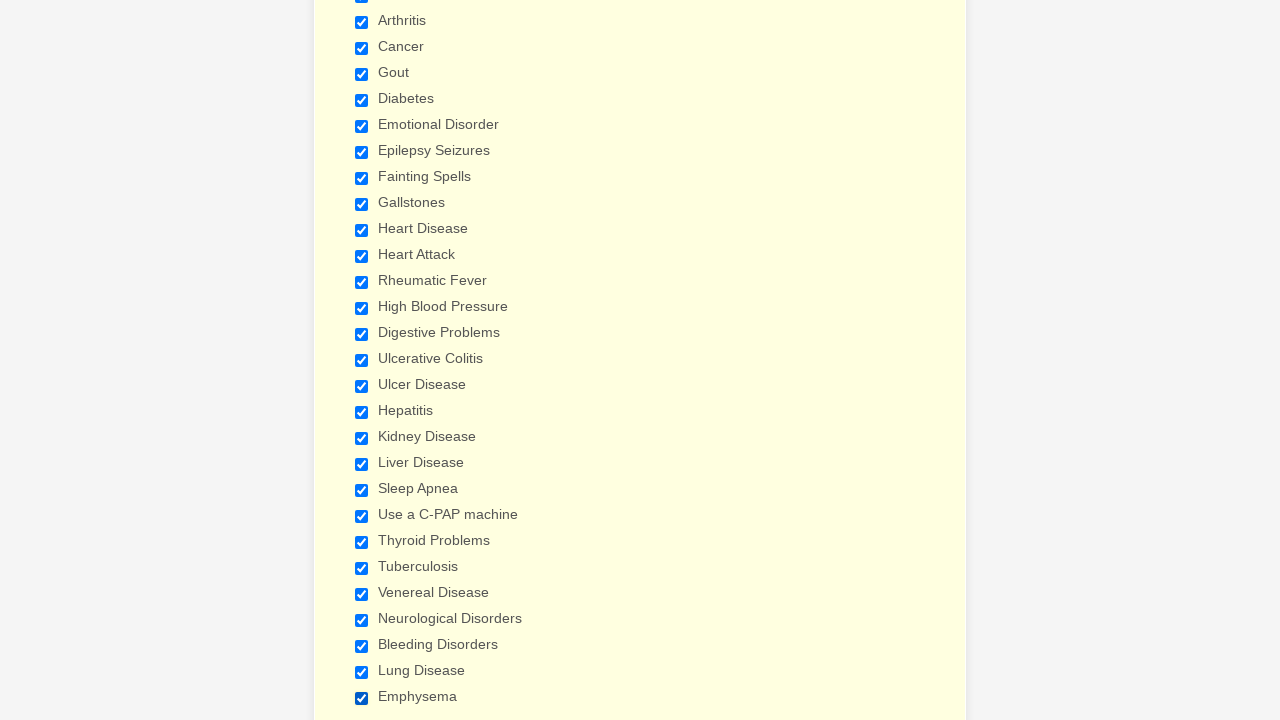

Verified checkbox 4 of 29 is selected
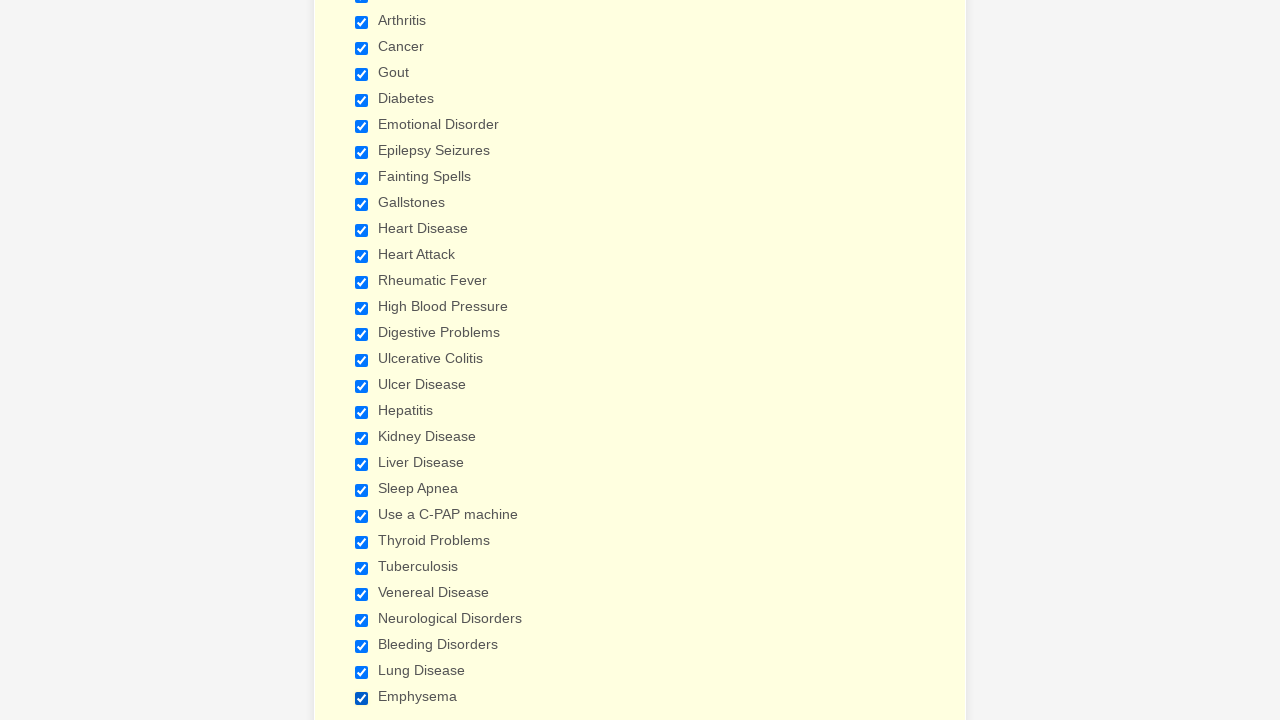

Verified checkbox 5 of 29 is selected
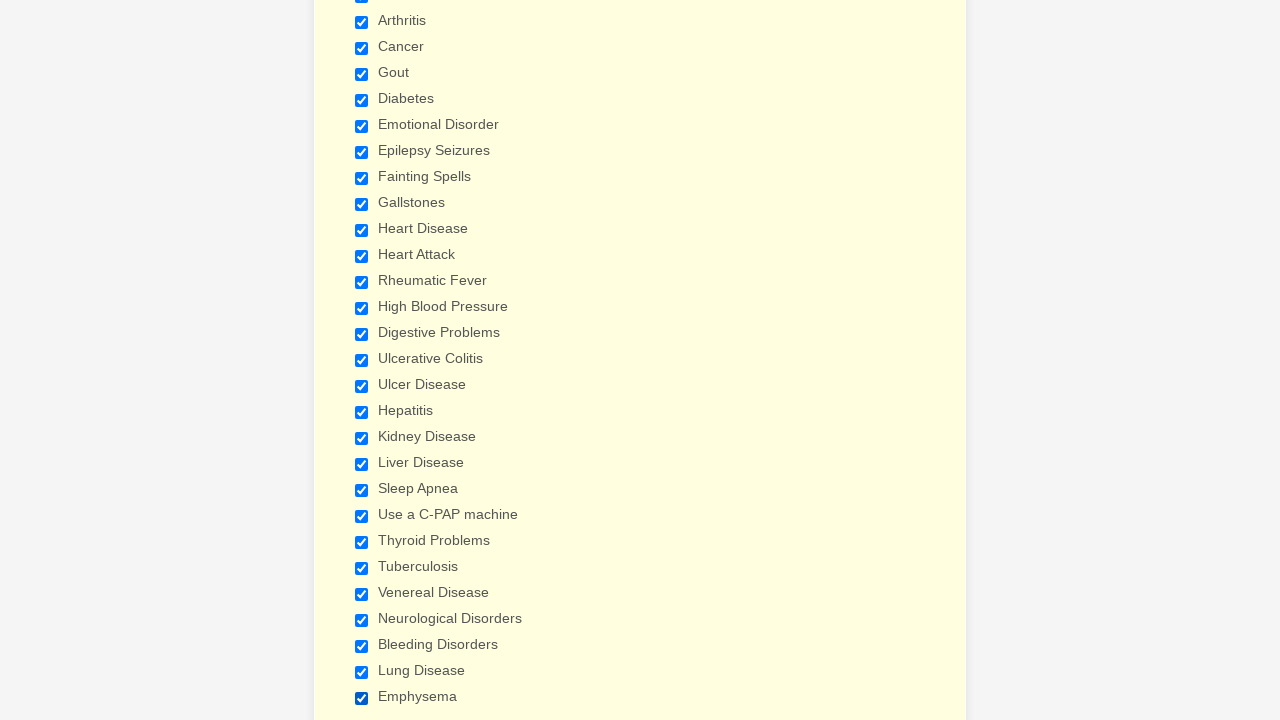

Verified checkbox 6 of 29 is selected
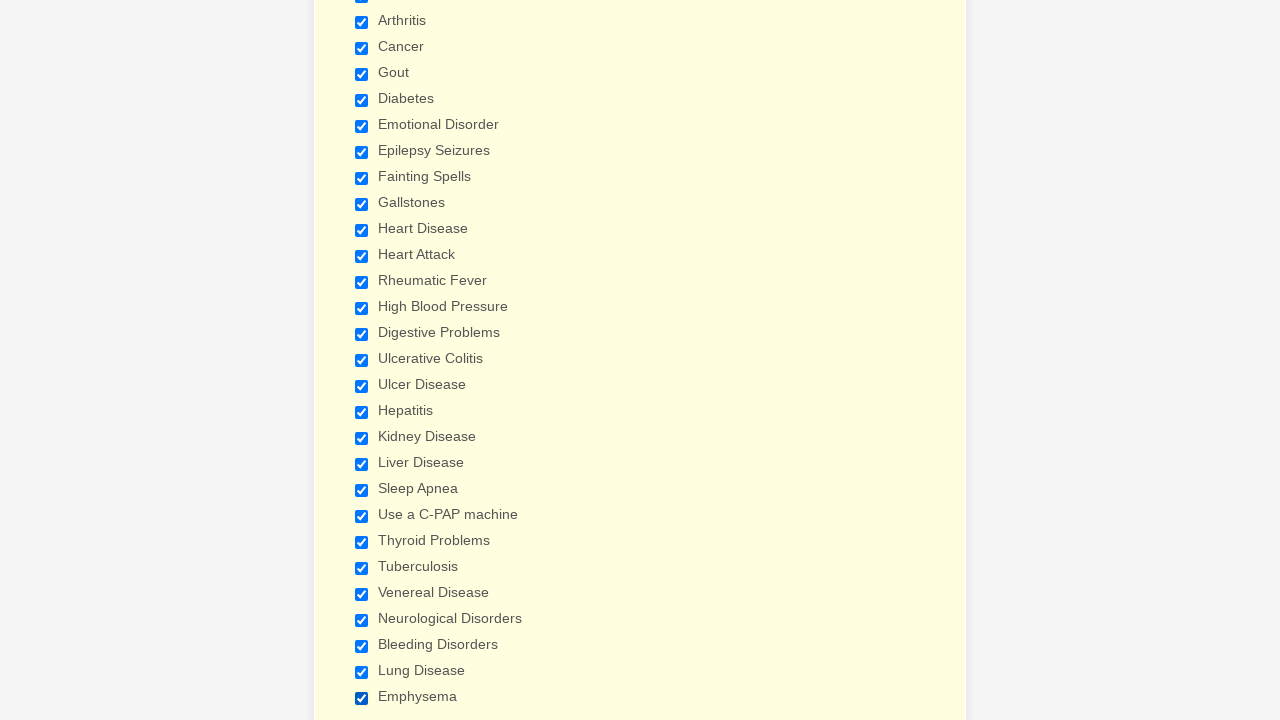

Verified checkbox 7 of 29 is selected
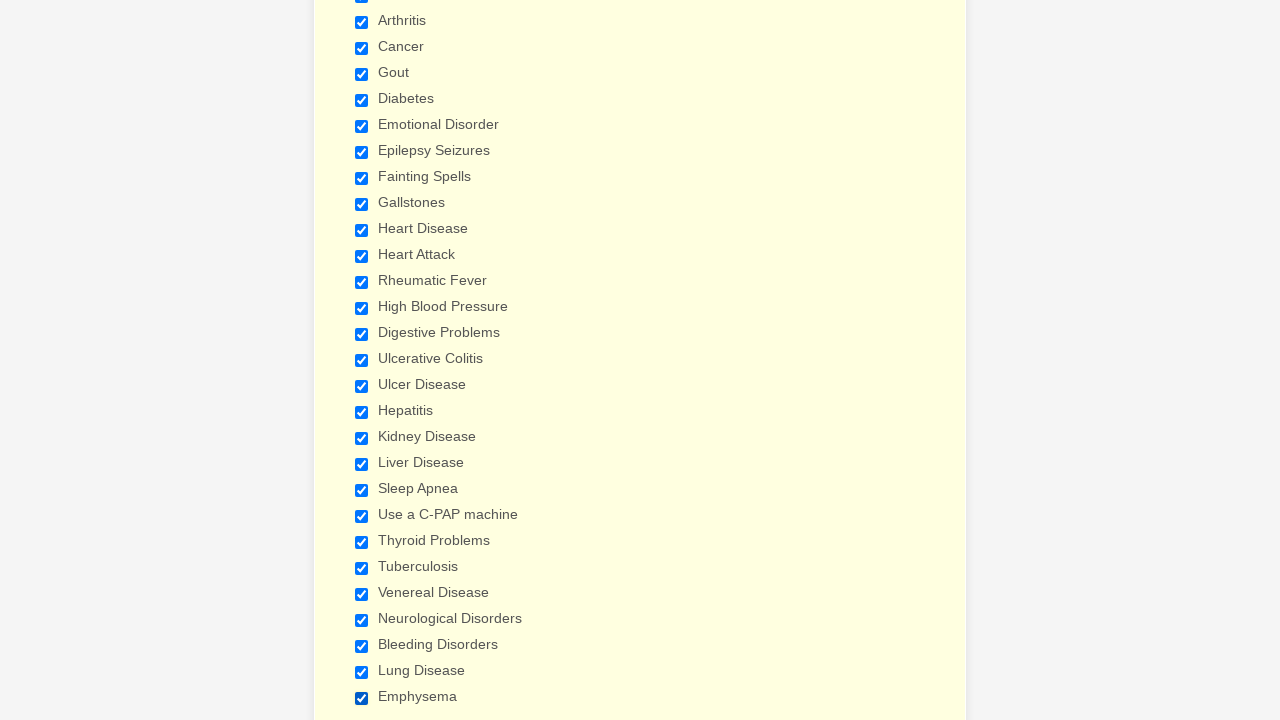

Verified checkbox 8 of 29 is selected
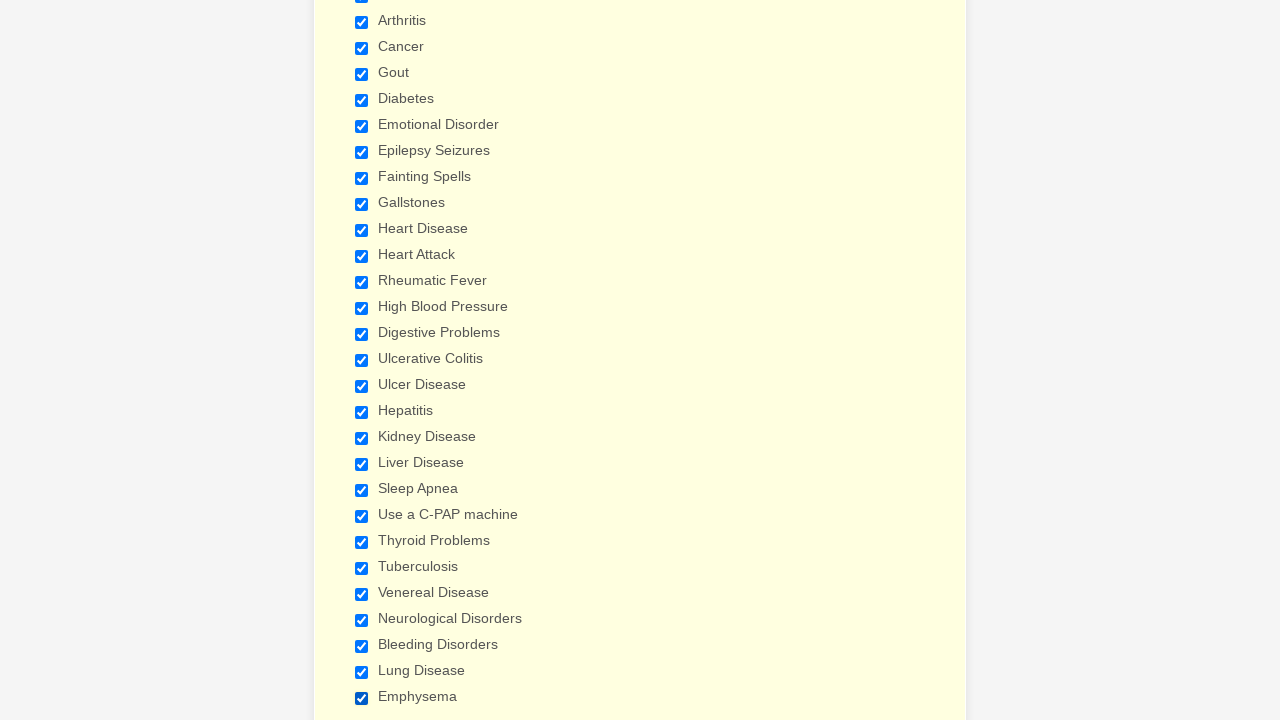

Verified checkbox 9 of 29 is selected
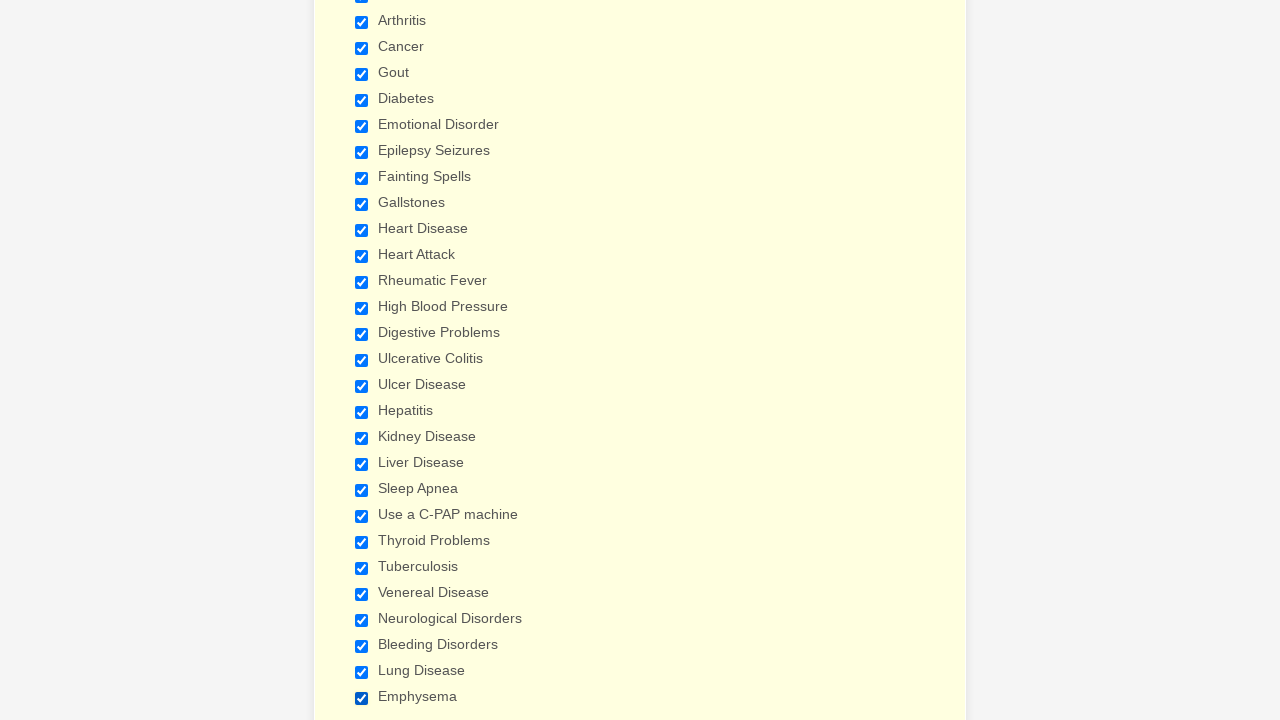

Verified checkbox 10 of 29 is selected
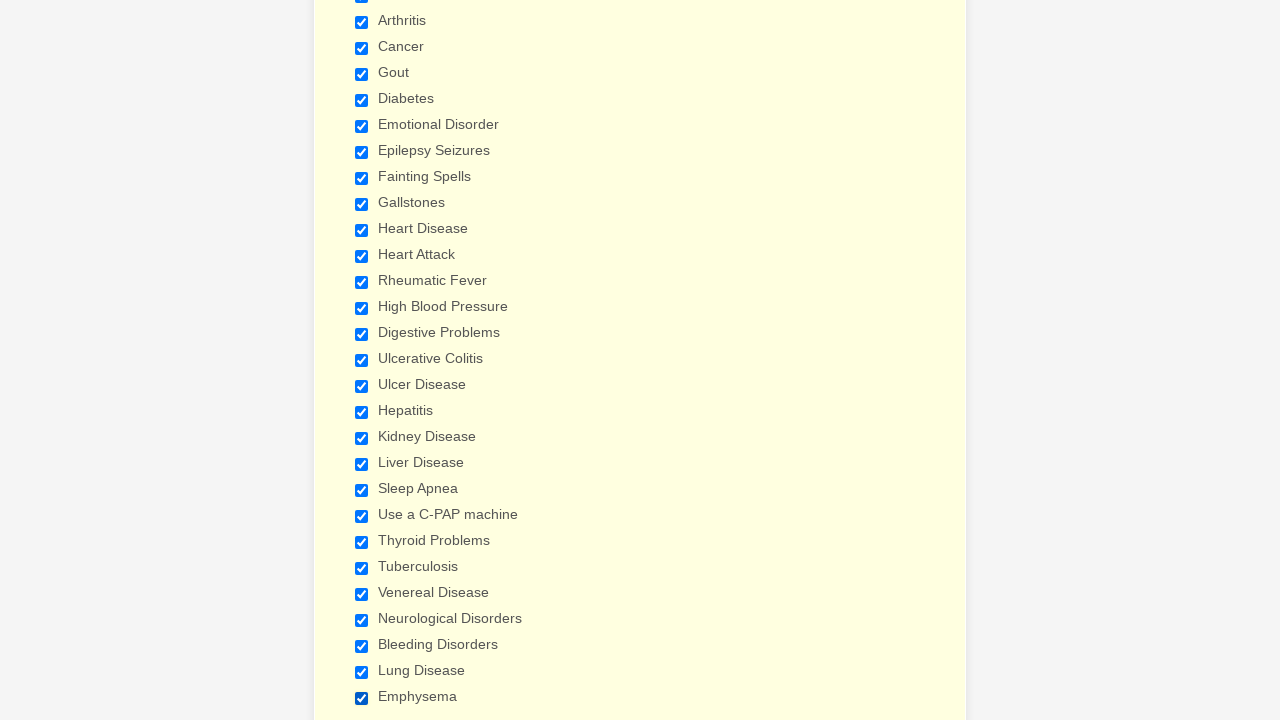

Verified checkbox 11 of 29 is selected
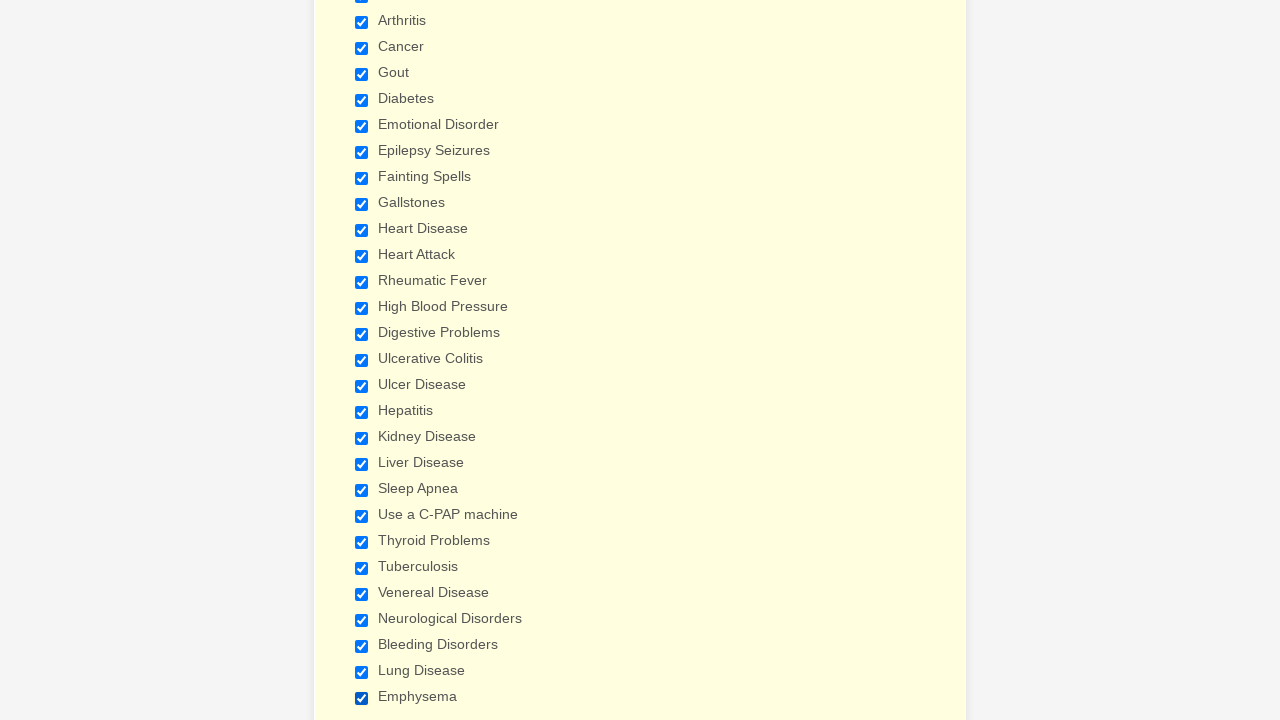

Verified checkbox 12 of 29 is selected
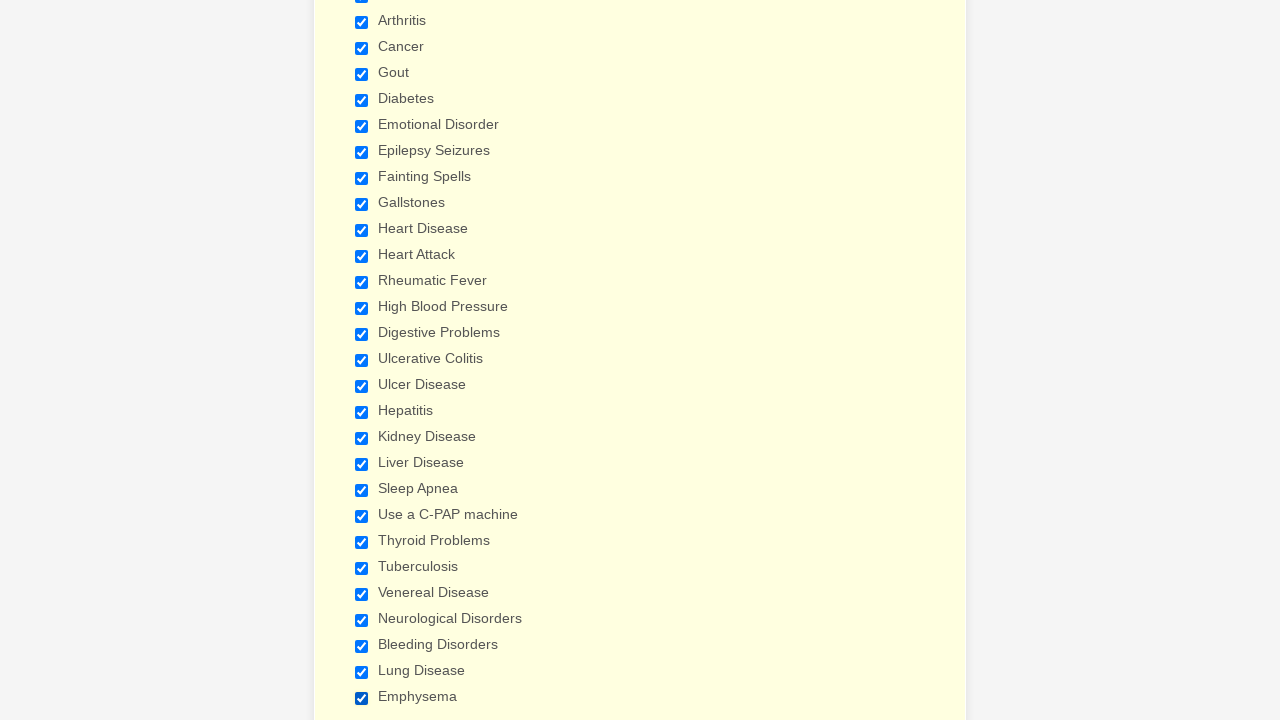

Verified checkbox 13 of 29 is selected
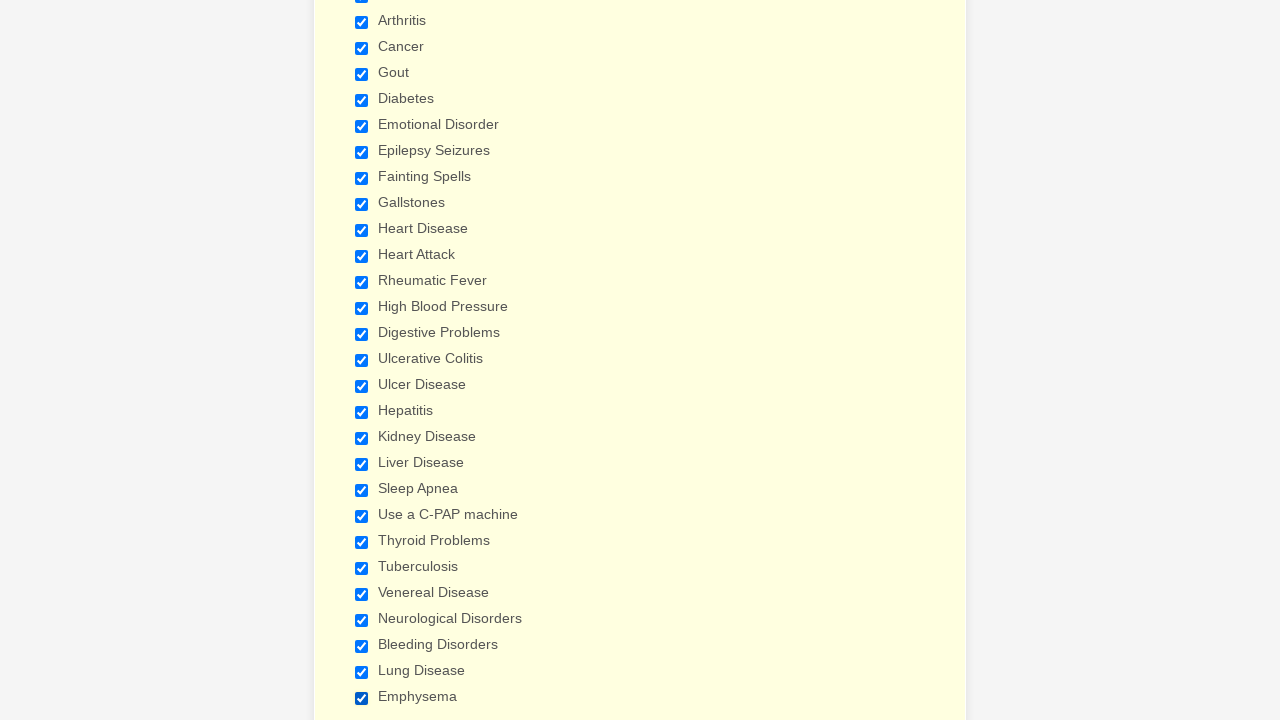

Verified checkbox 14 of 29 is selected
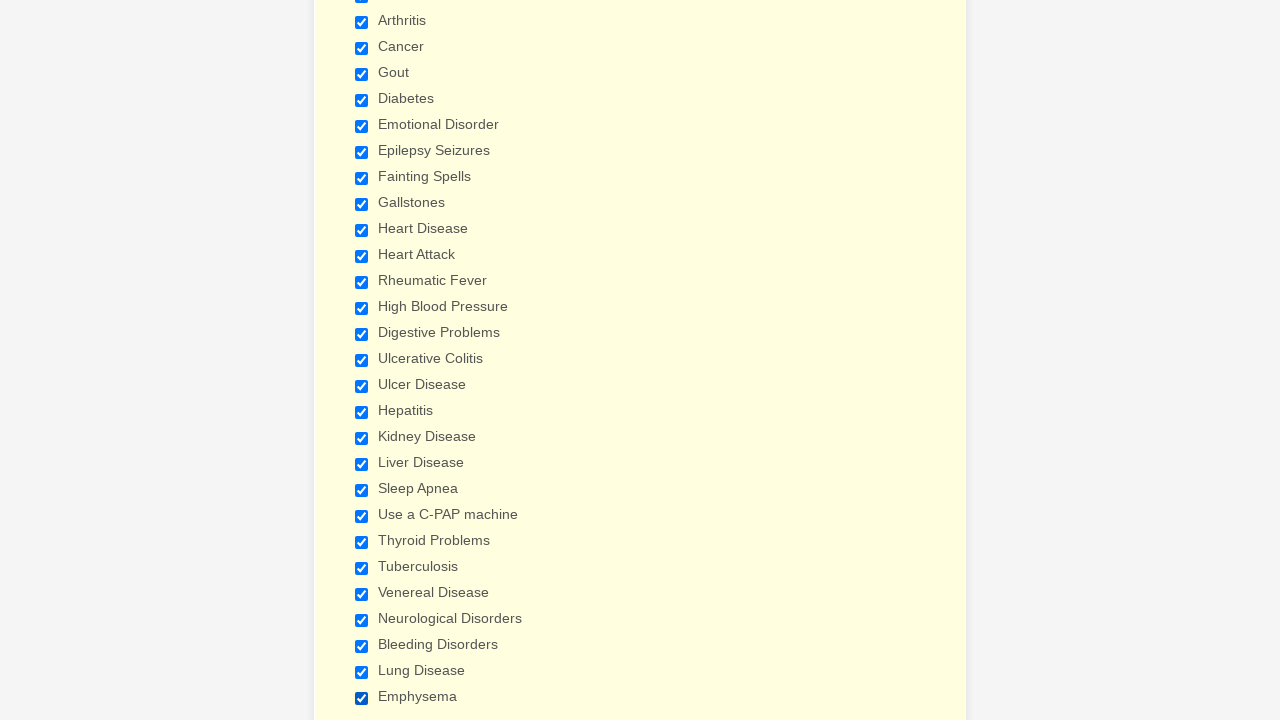

Verified checkbox 15 of 29 is selected
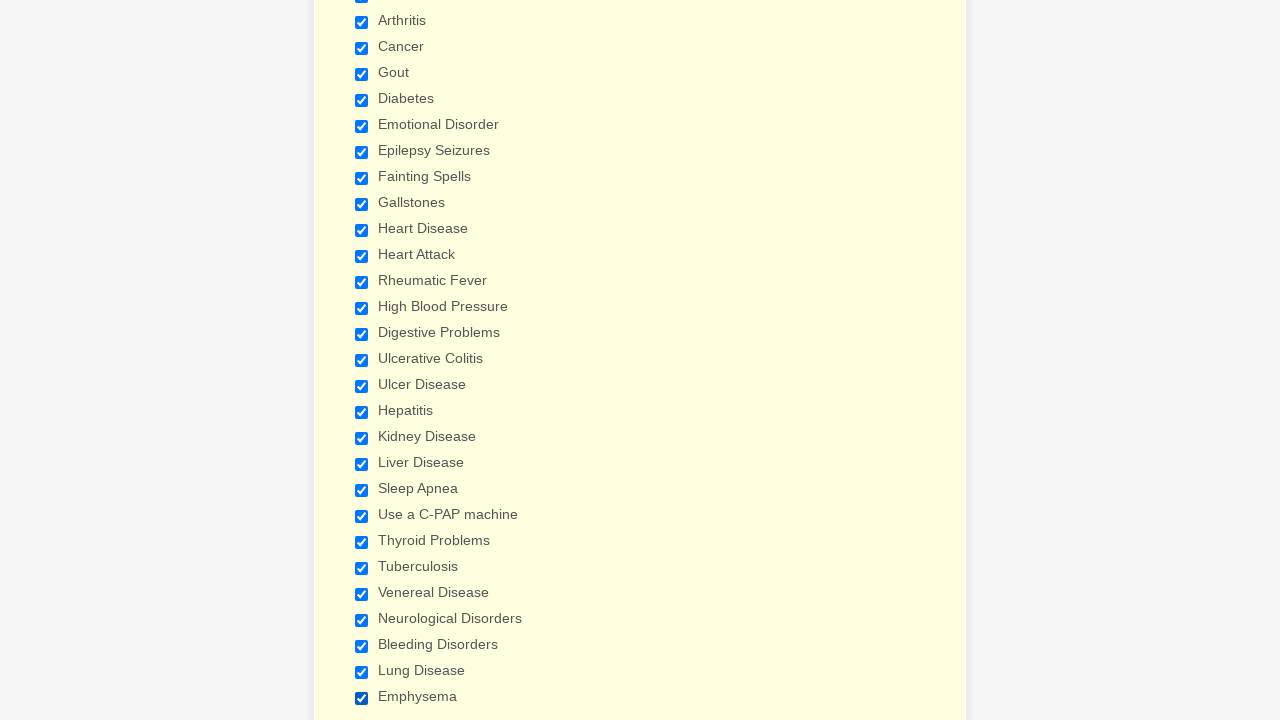

Verified checkbox 16 of 29 is selected
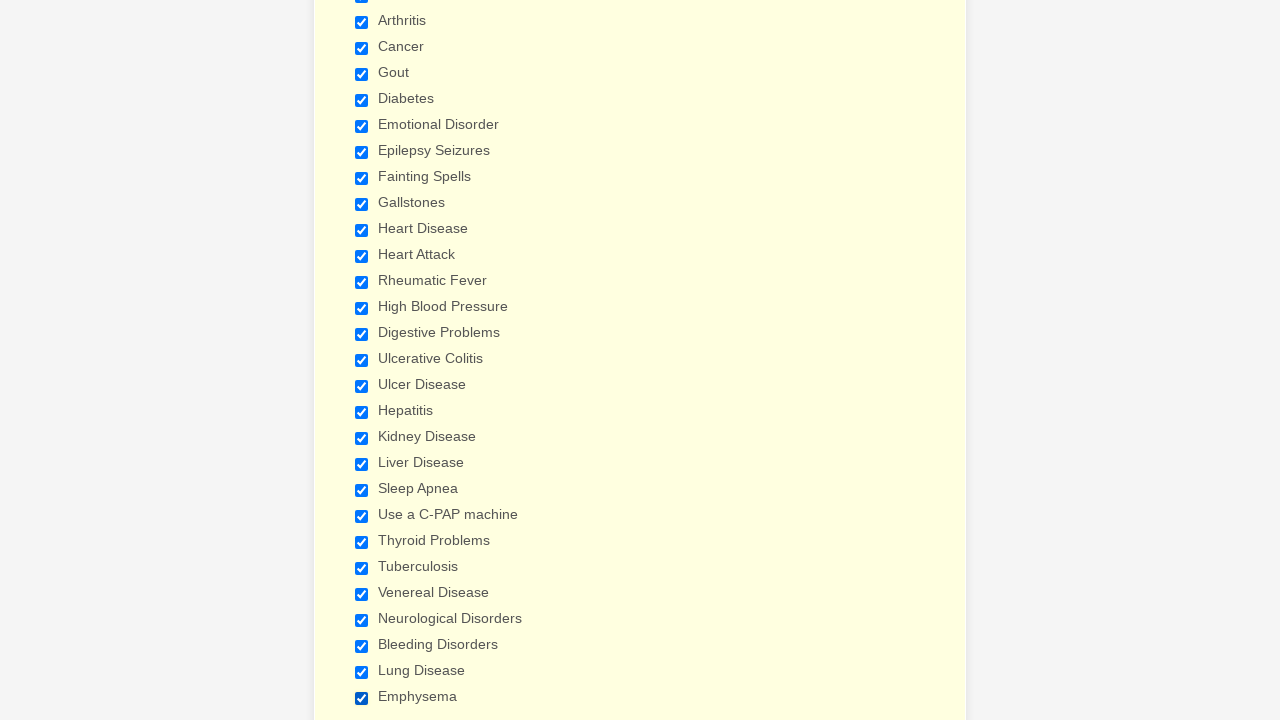

Verified checkbox 17 of 29 is selected
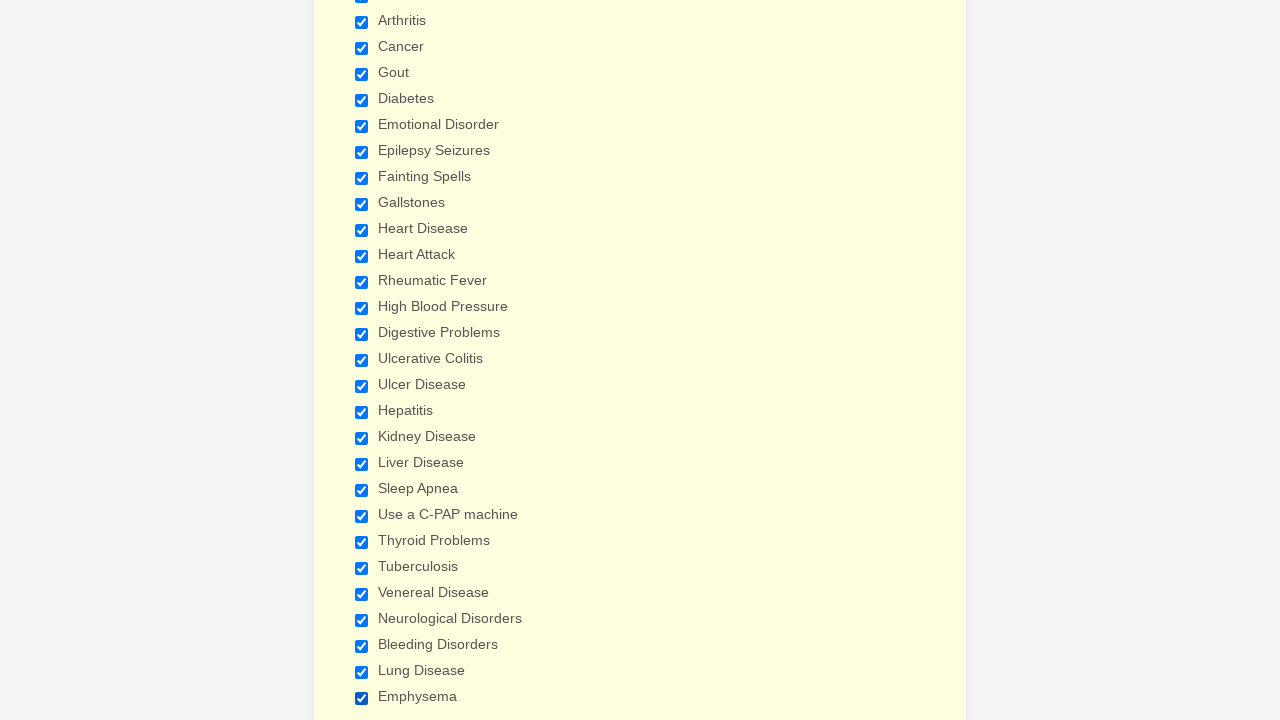

Verified checkbox 18 of 29 is selected
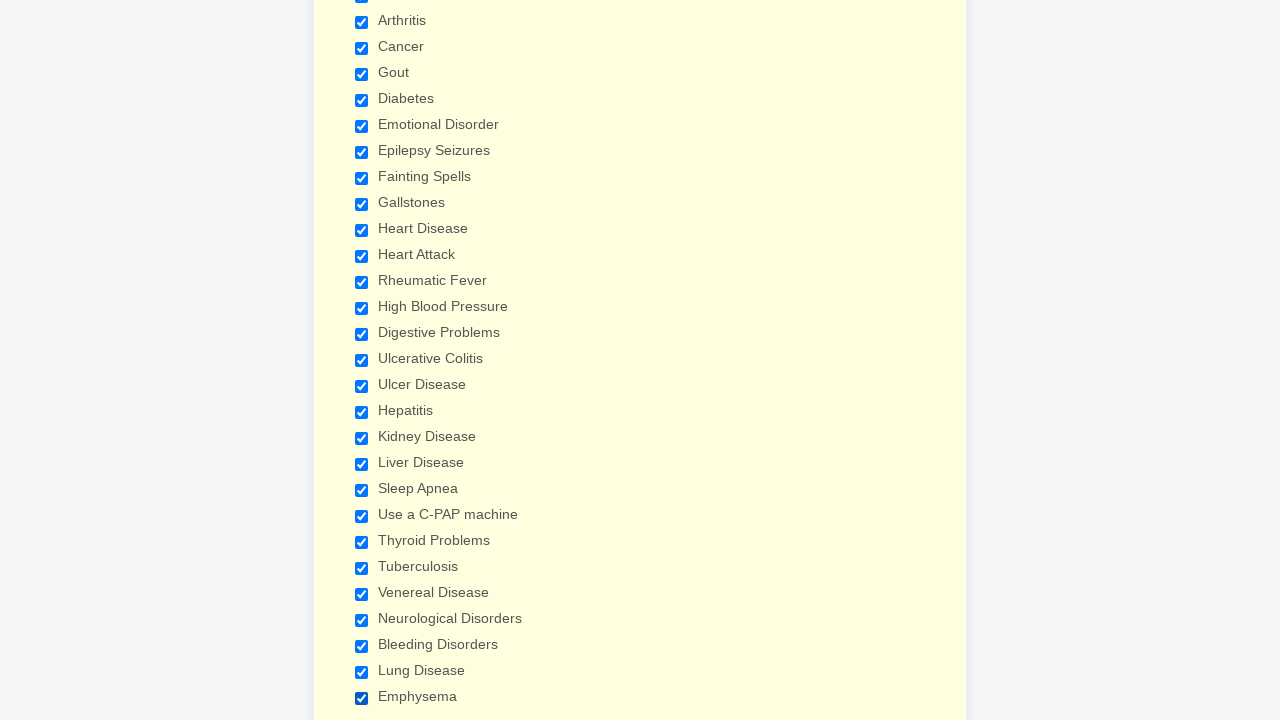

Verified checkbox 19 of 29 is selected
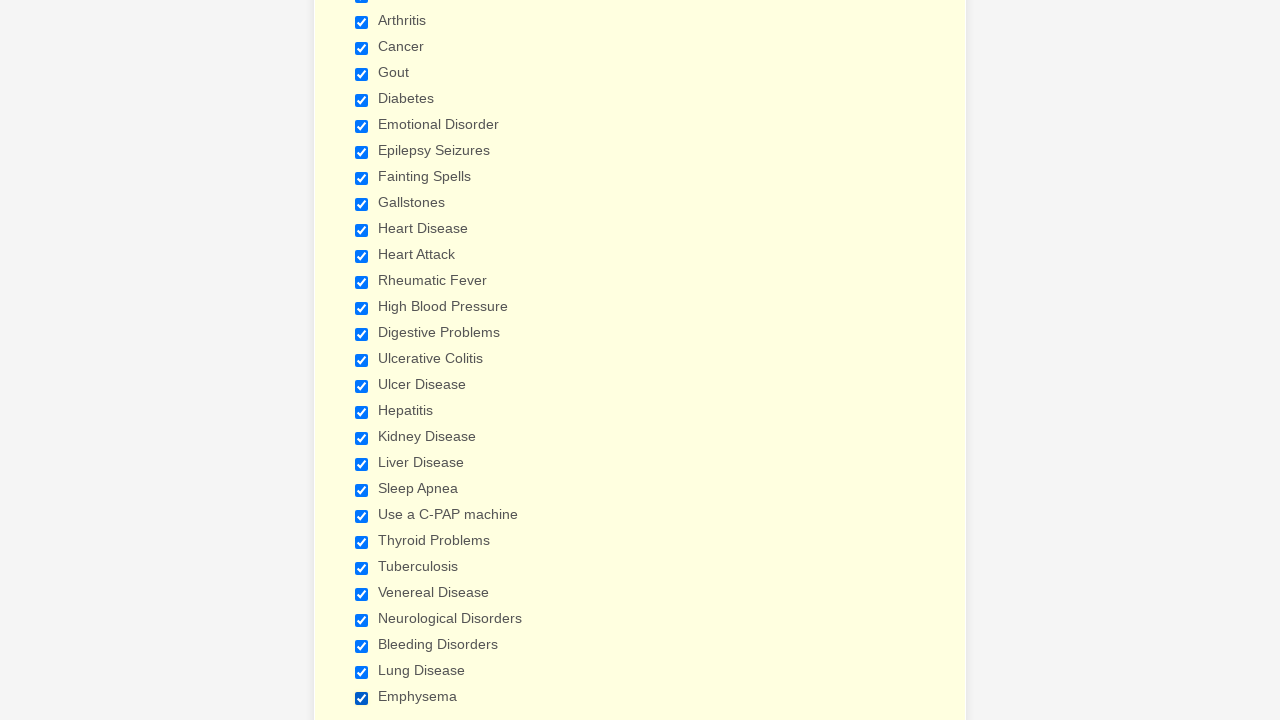

Verified checkbox 20 of 29 is selected
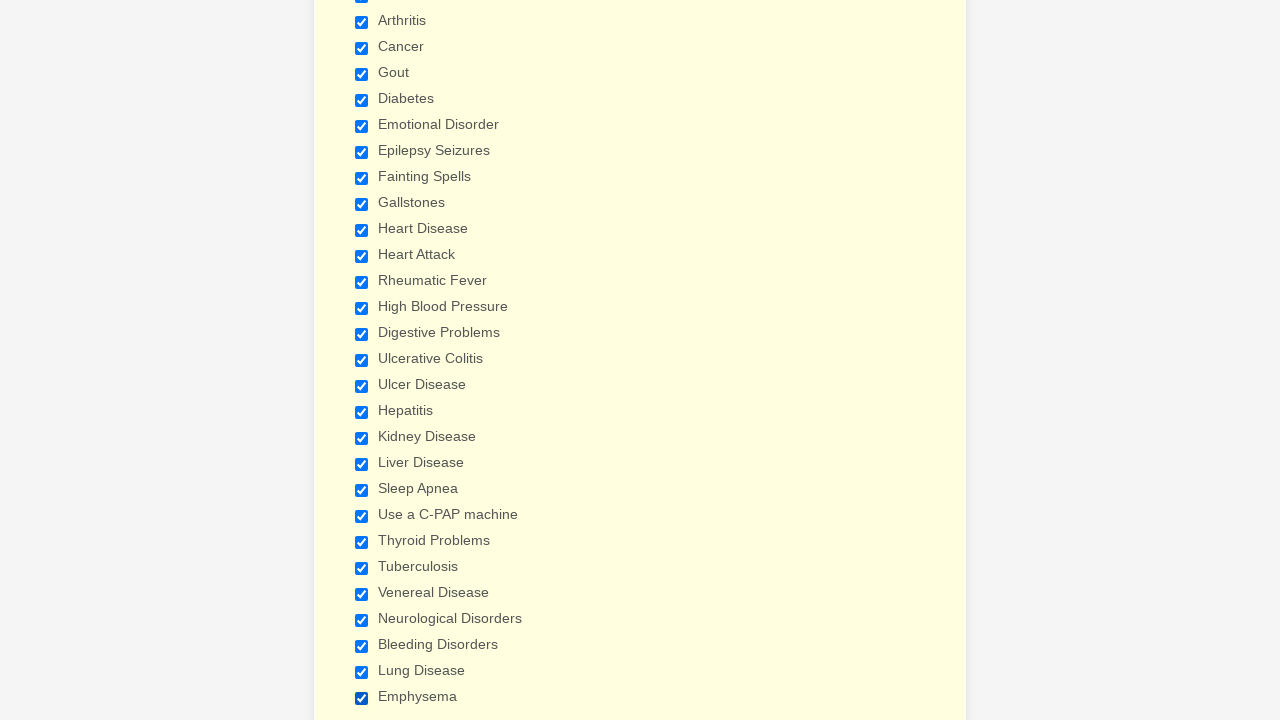

Verified checkbox 21 of 29 is selected
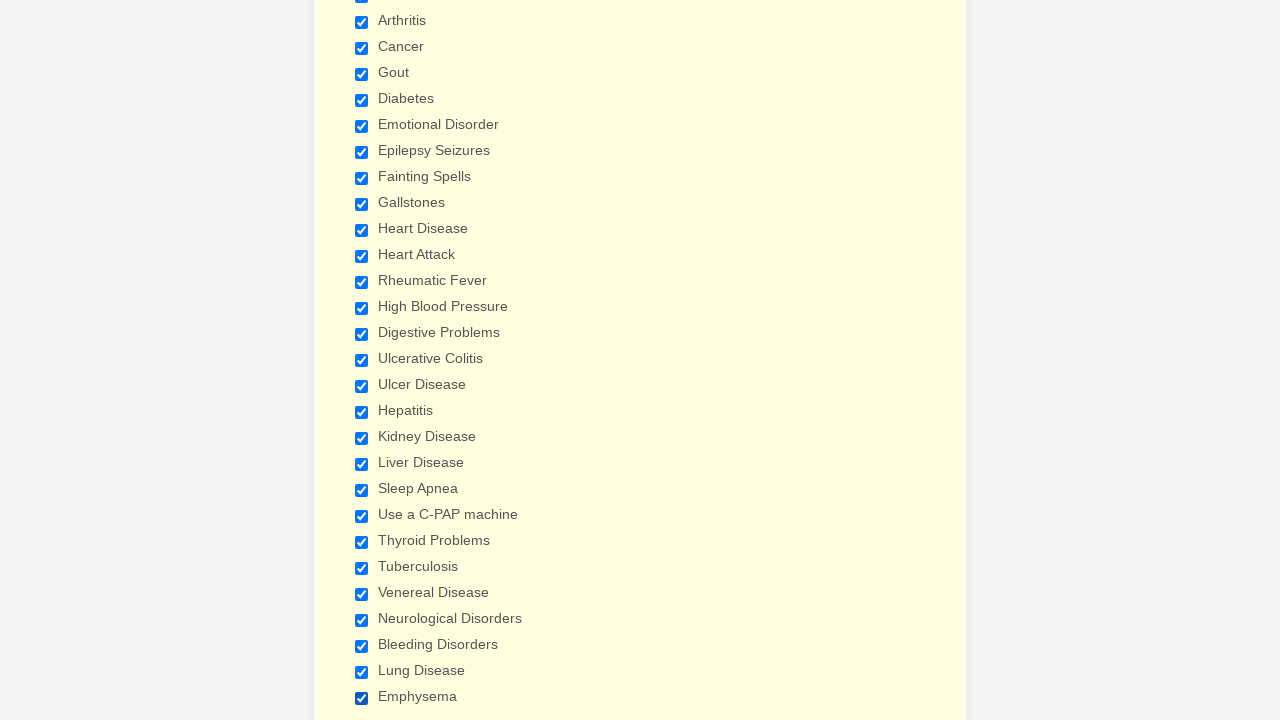

Verified checkbox 22 of 29 is selected
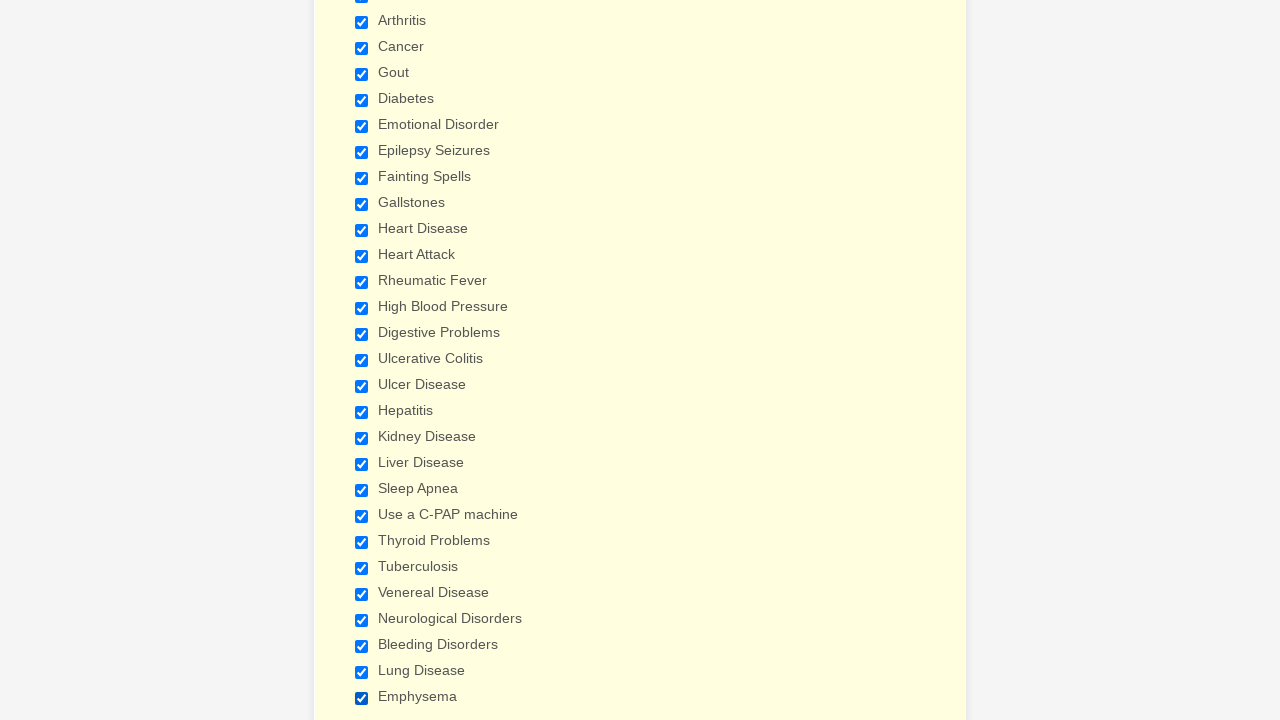

Verified checkbox 23 of 29 is selected
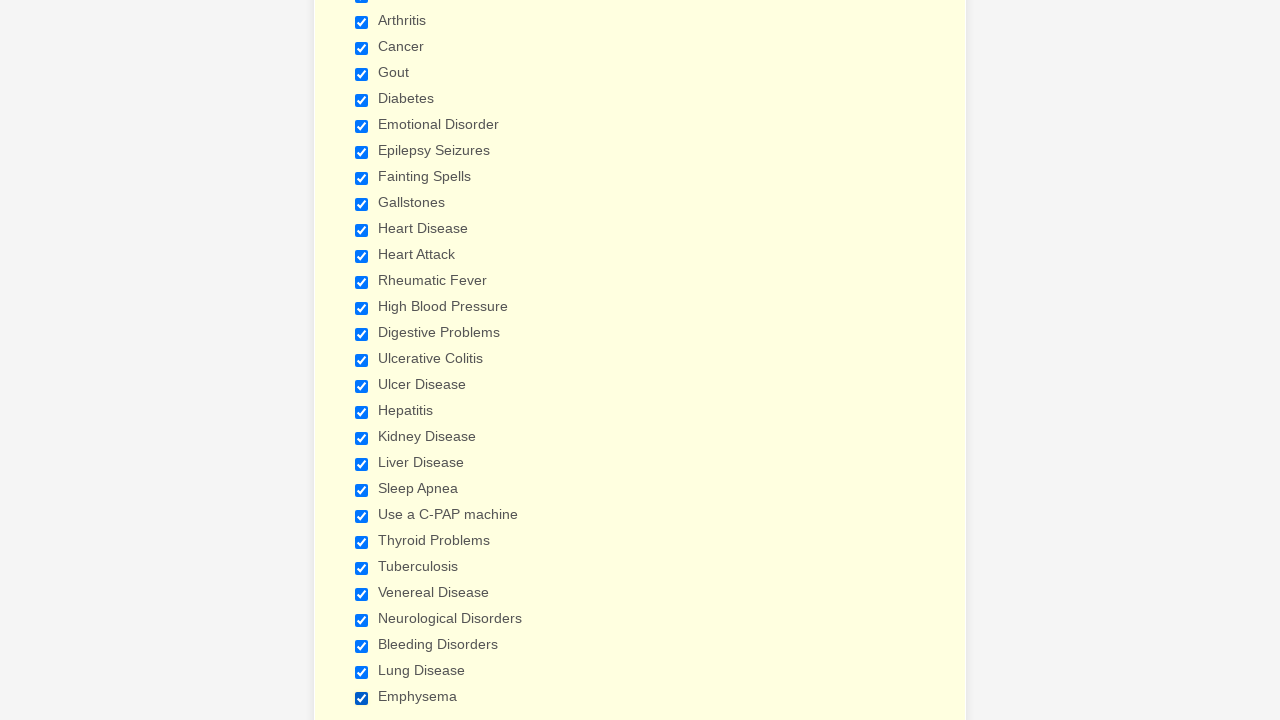

Verified checkbox 24 of 29 is selected
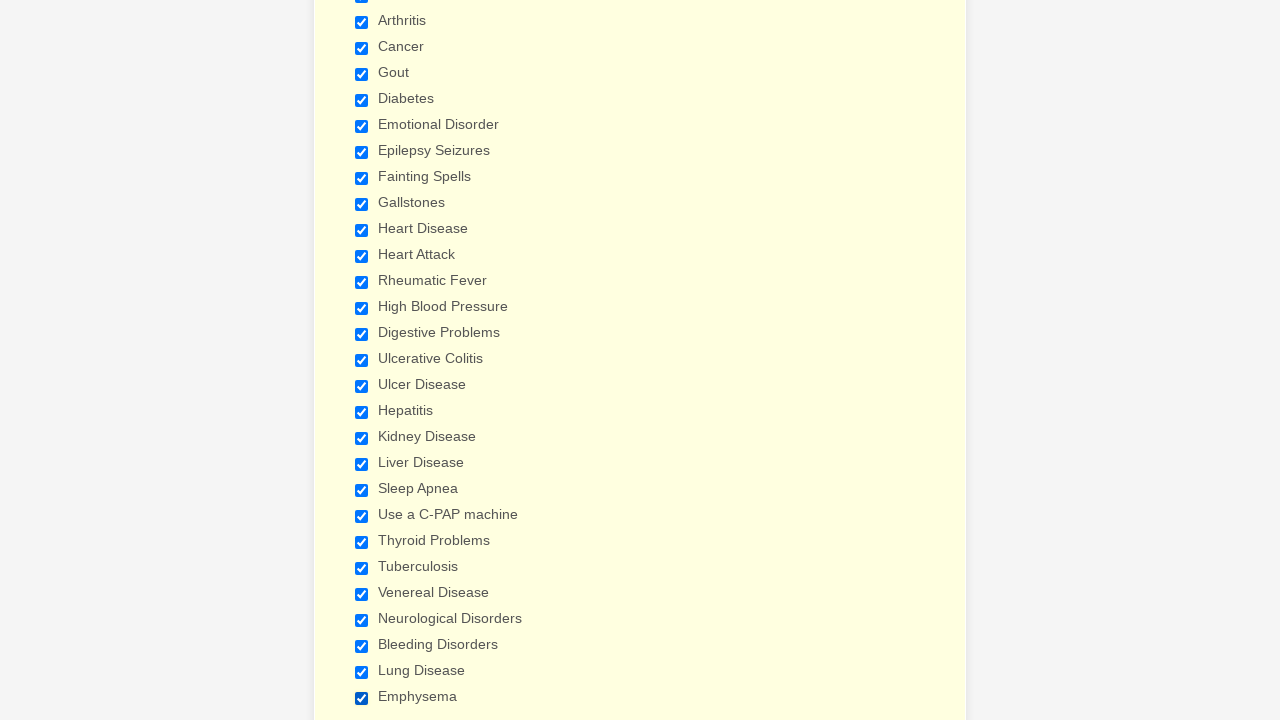

Verified checkbox 25 of 29 is selected
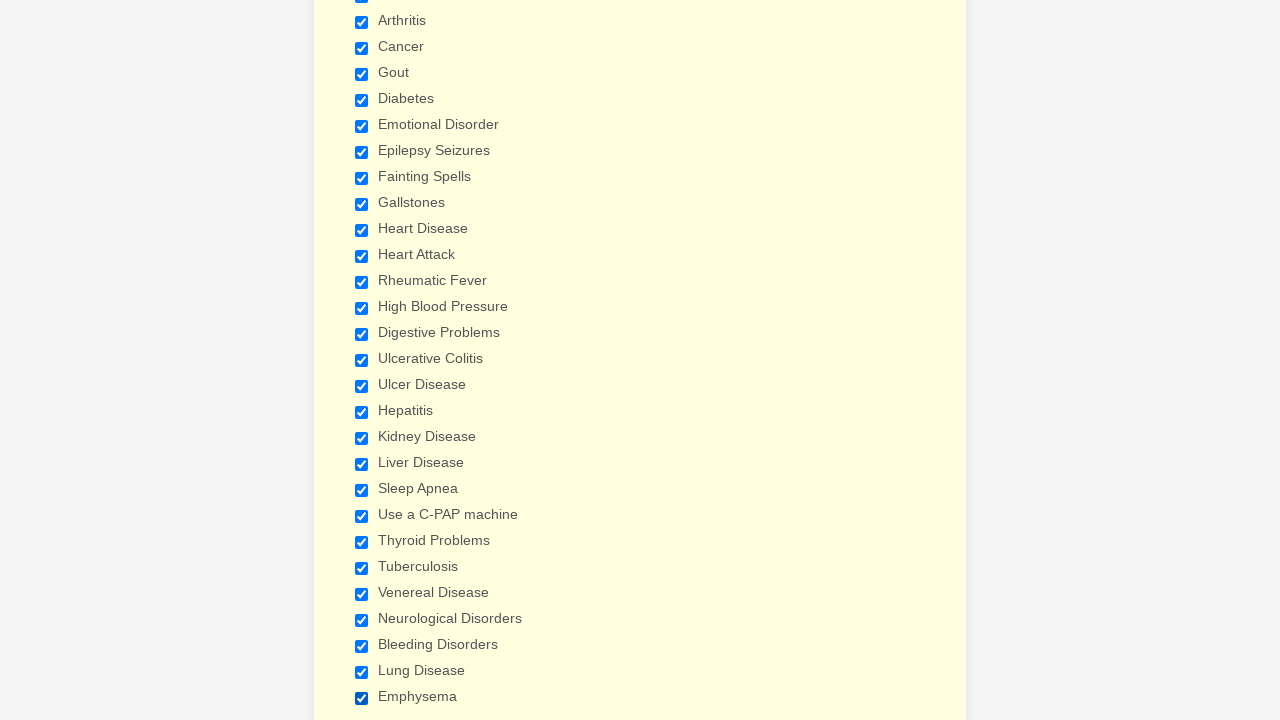

Verified checkbox 26 of 29 is selected
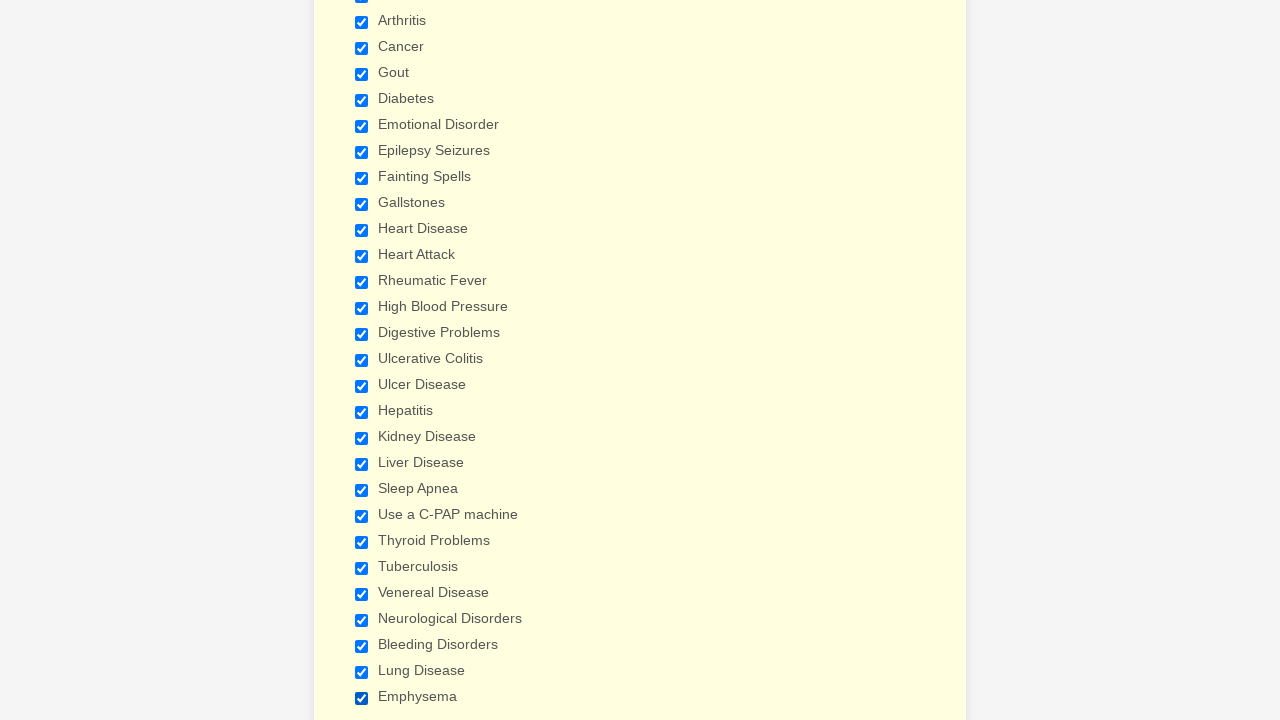

Verified checkbox 27 of 29 is selected
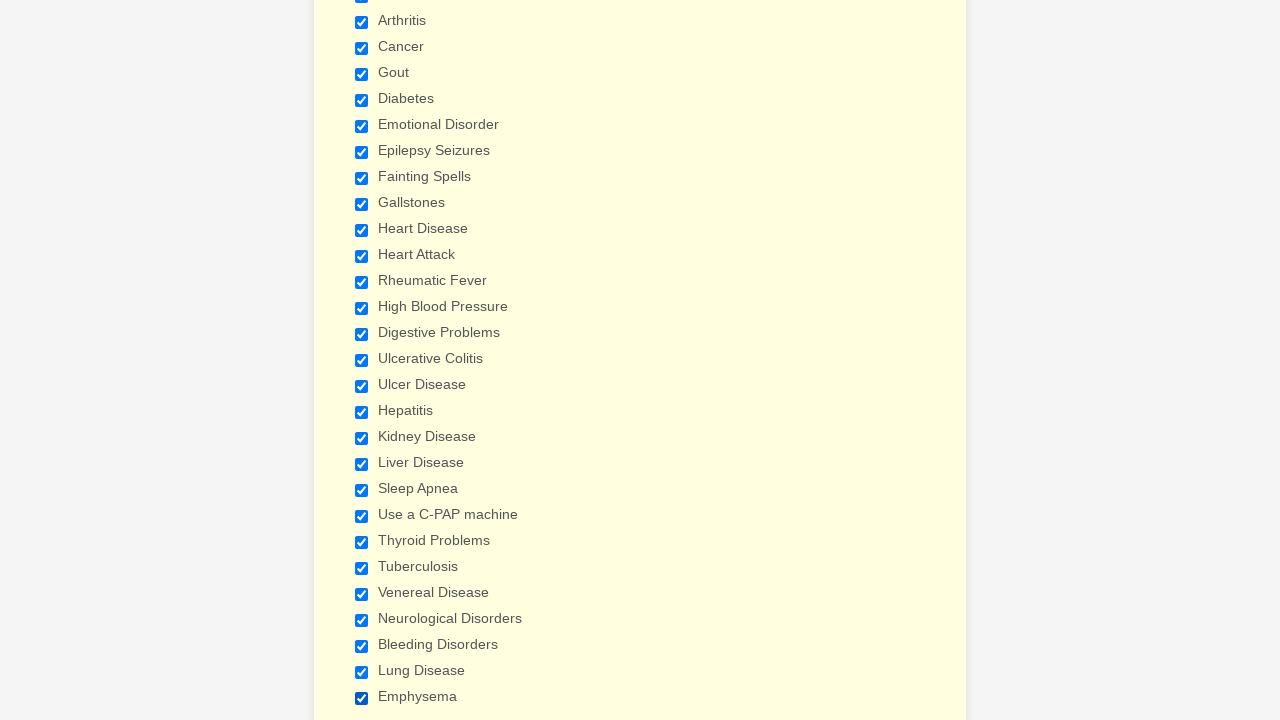

Verified checkbox 28 of 29 is selected
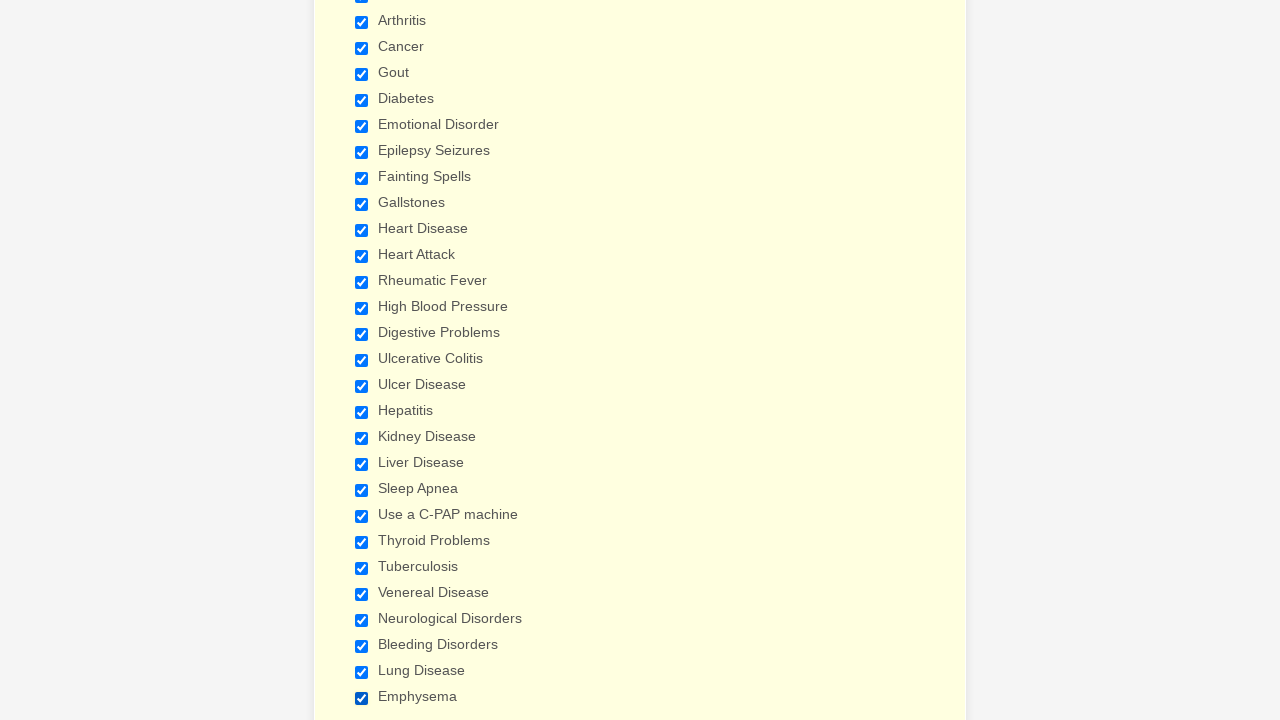

Verified checkbox 29 of 29 is selected
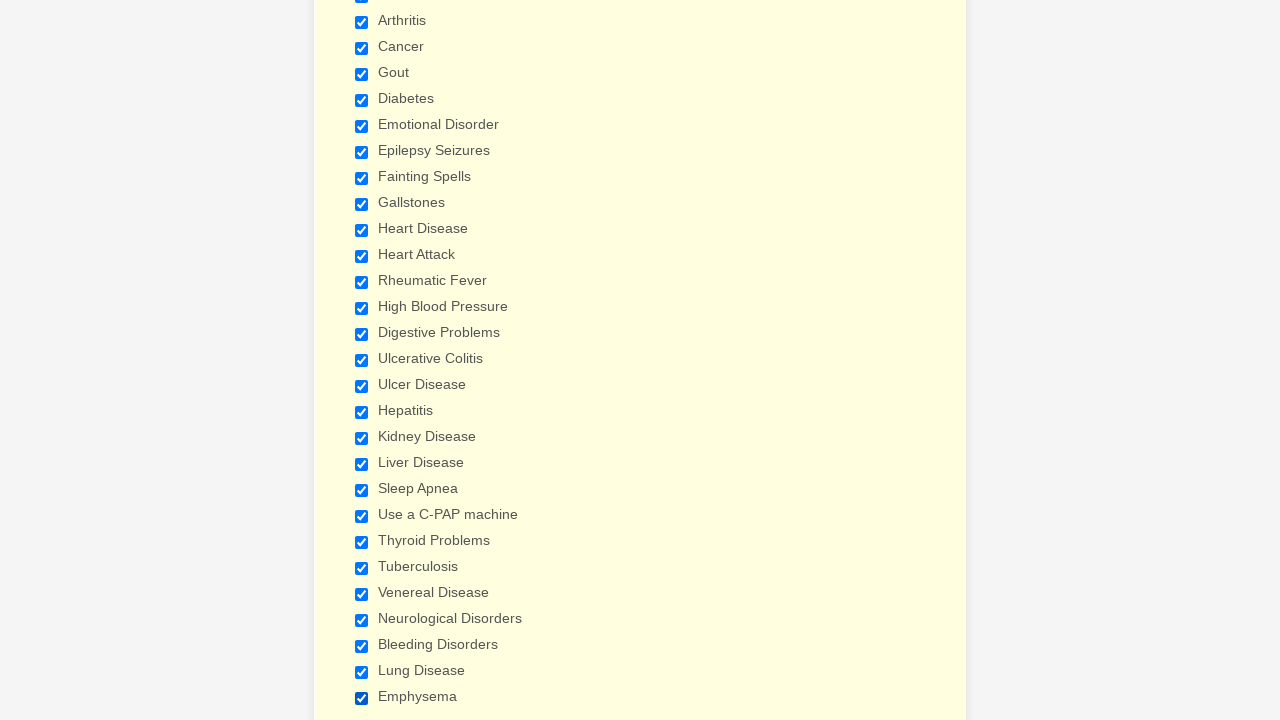

Deselected checkbox 1 of 29 at (362, 360) on input[type='checkbox'] >> nth=0
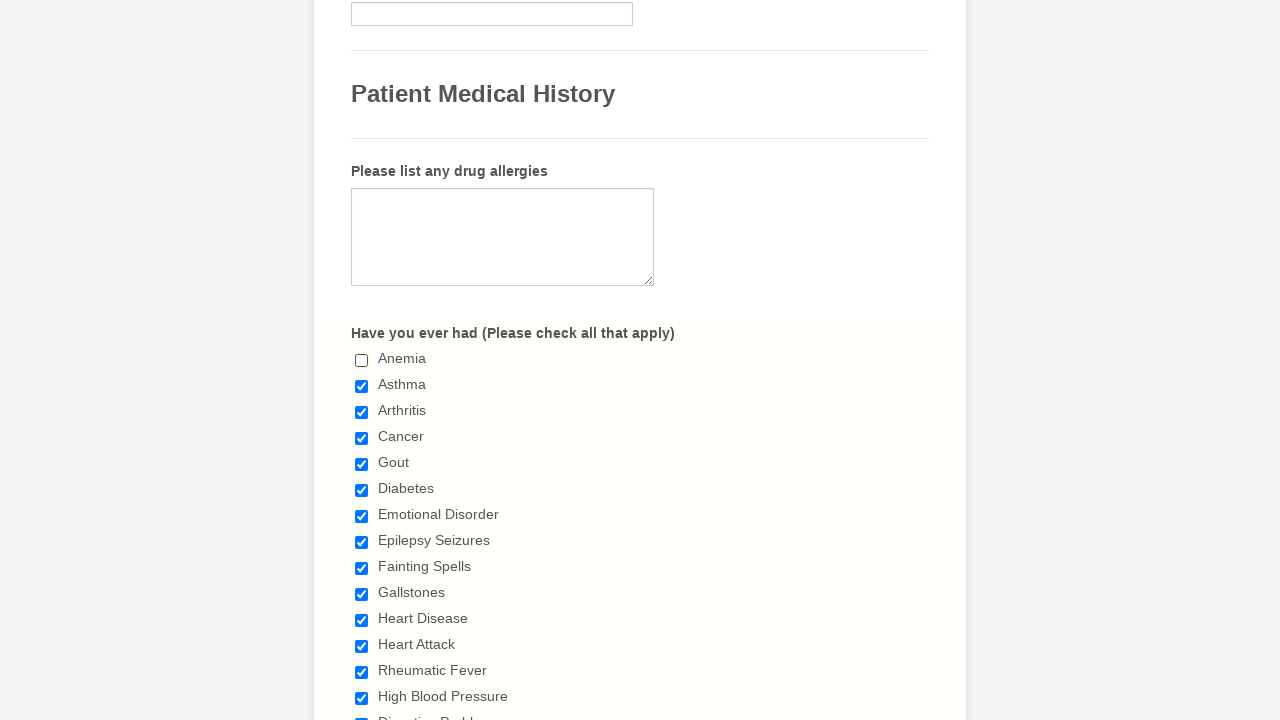

Deselected checkbox 2 of 29 at (362, 386) on input[type='checkbox'] >> nth=1
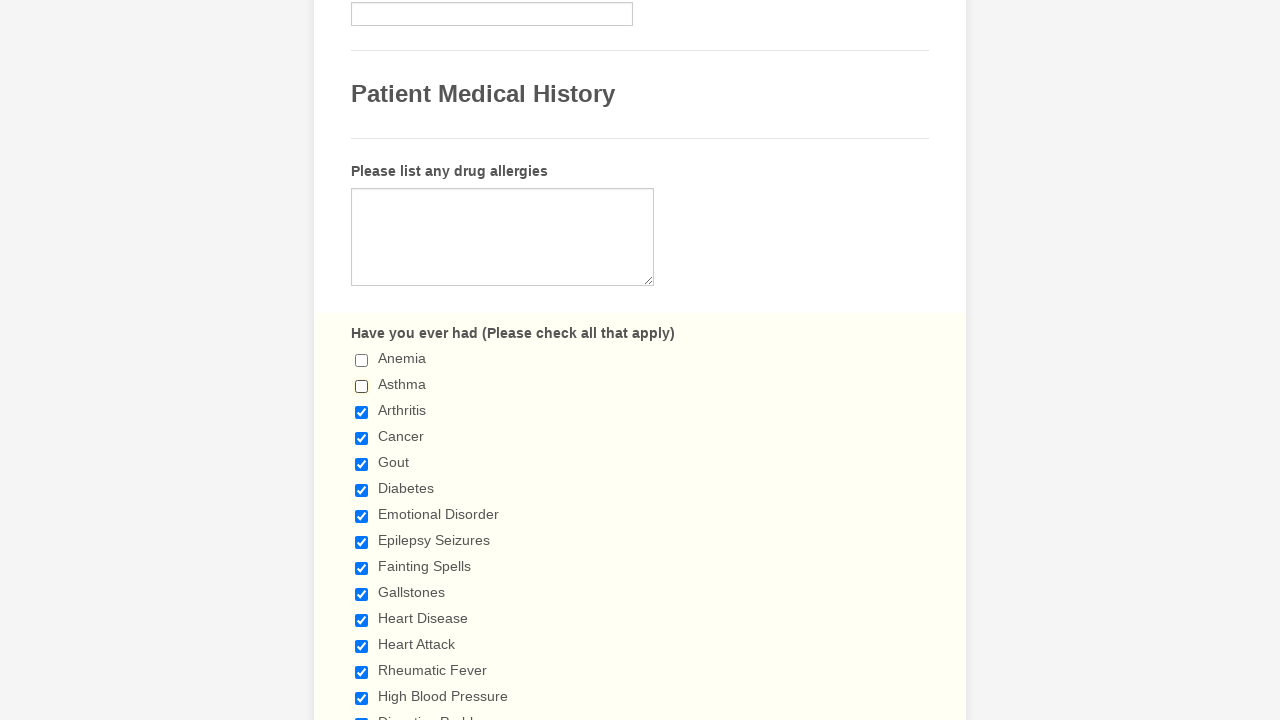

Deselected checkbox 3 of 29 at (362, 412) on input[type='checkbox'] >> nth=2
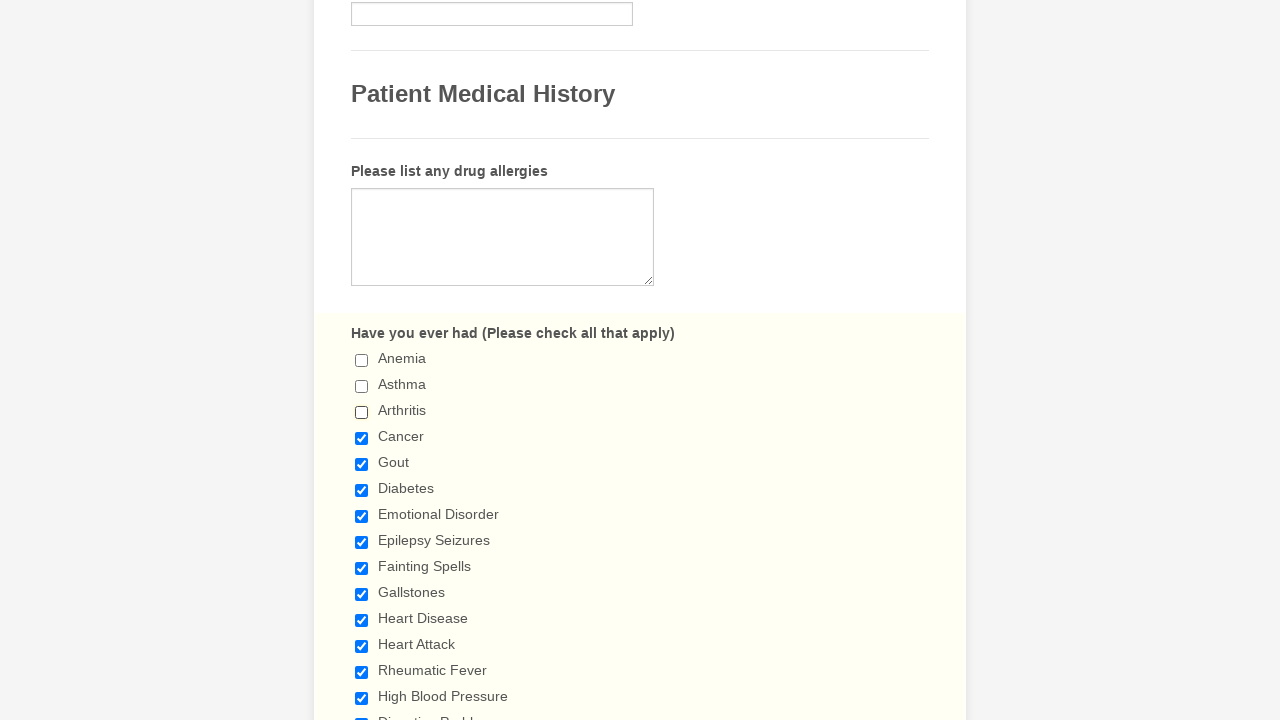

Deselected checkbox 4 of 29 at (362, 438) on input[type='checkbox'] >> nth=3
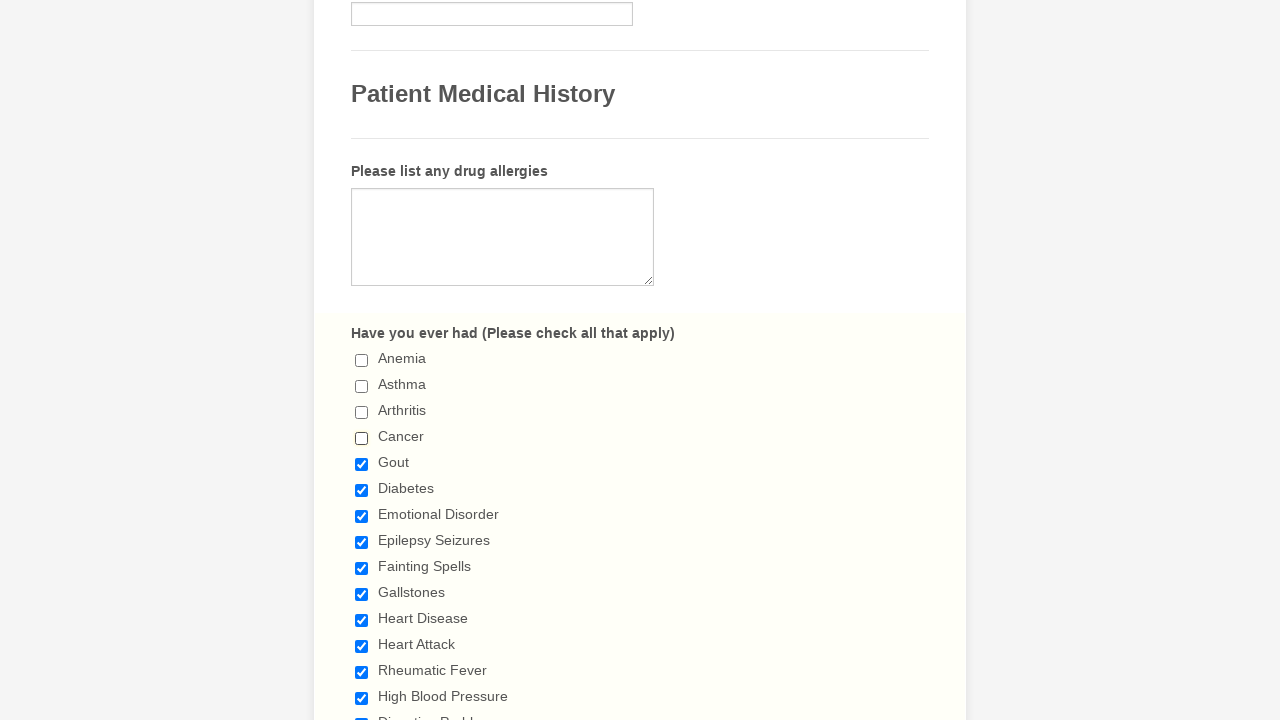

Deselected checkbox 5 of 29 at (362, 464) on input[type='checkbox'] >> nth=4
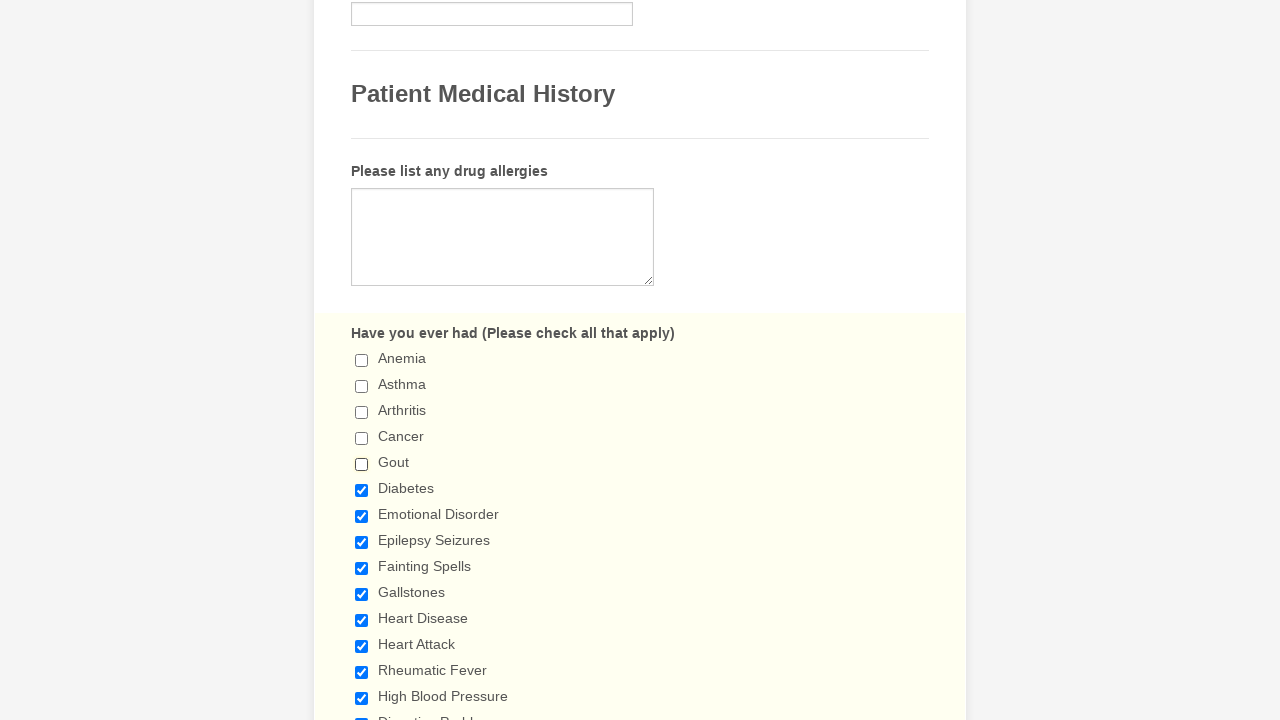

Deselected checkbox 6 of 29 at (362, 490) on input[type='checkbox'] >> nth=5
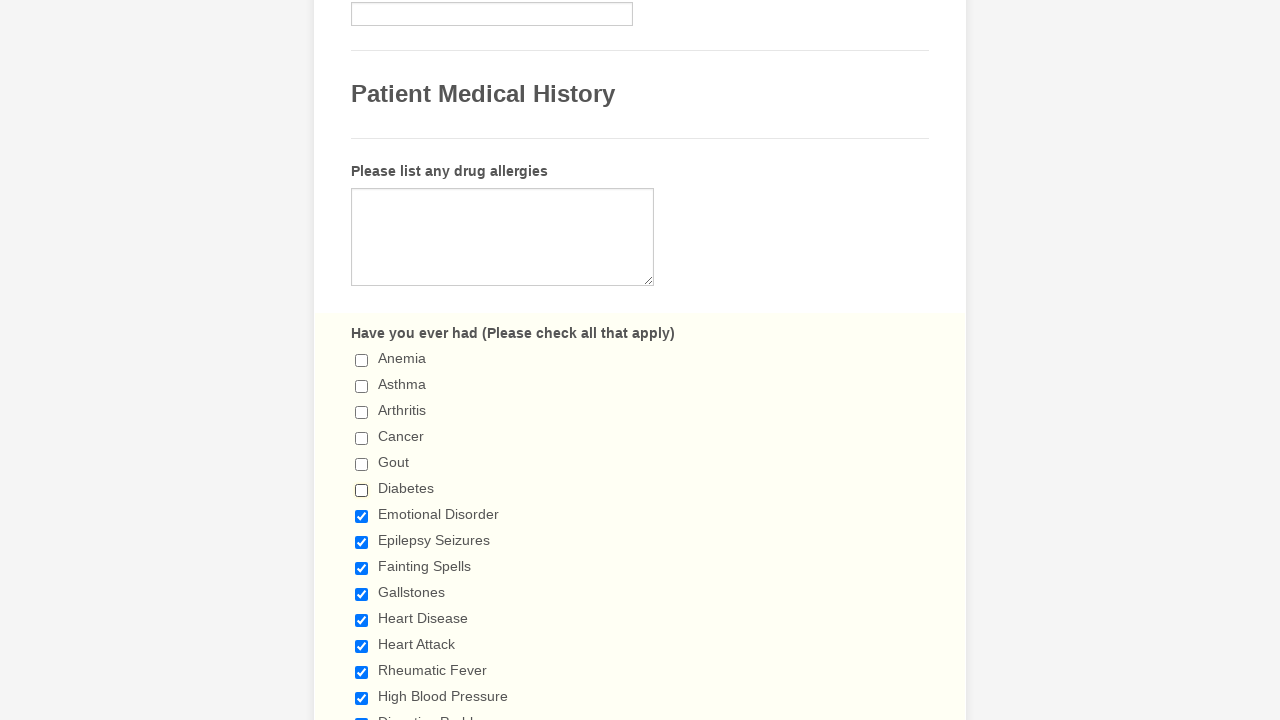

Deselected checkbox 7 of 29 at (362, 516) on input[type='checkbox'] >> nth=6
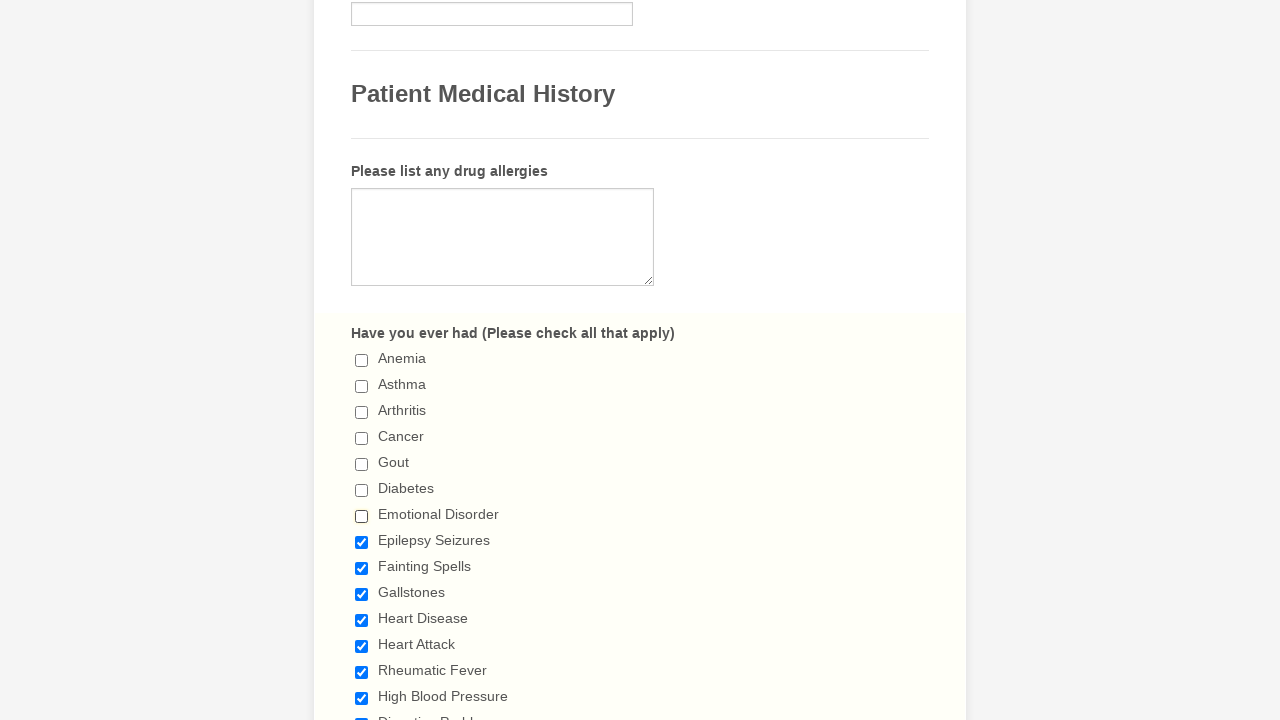

Deselected checkbox 8 of 29 at (362, 542) on input[type='checkbox'] >> nth=7
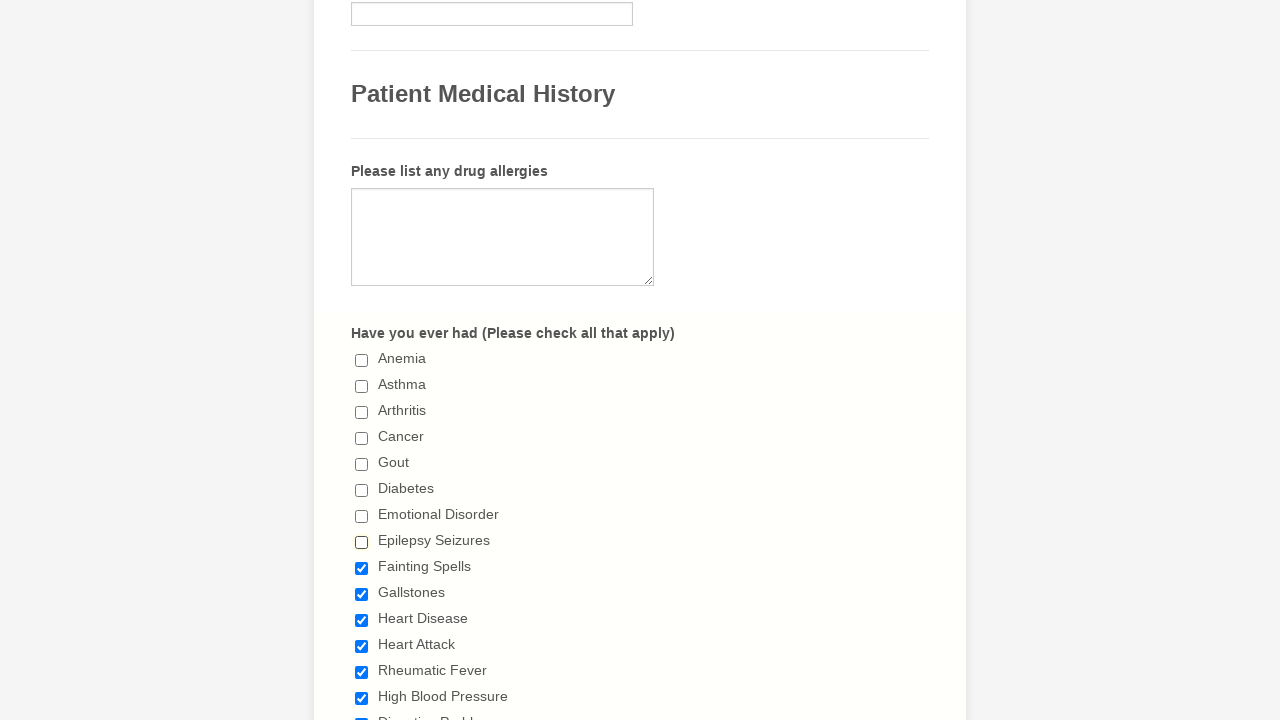

Deselected checkbox 9 of 29 at (362, 568) on input[type='checkbox'] >> nth=8
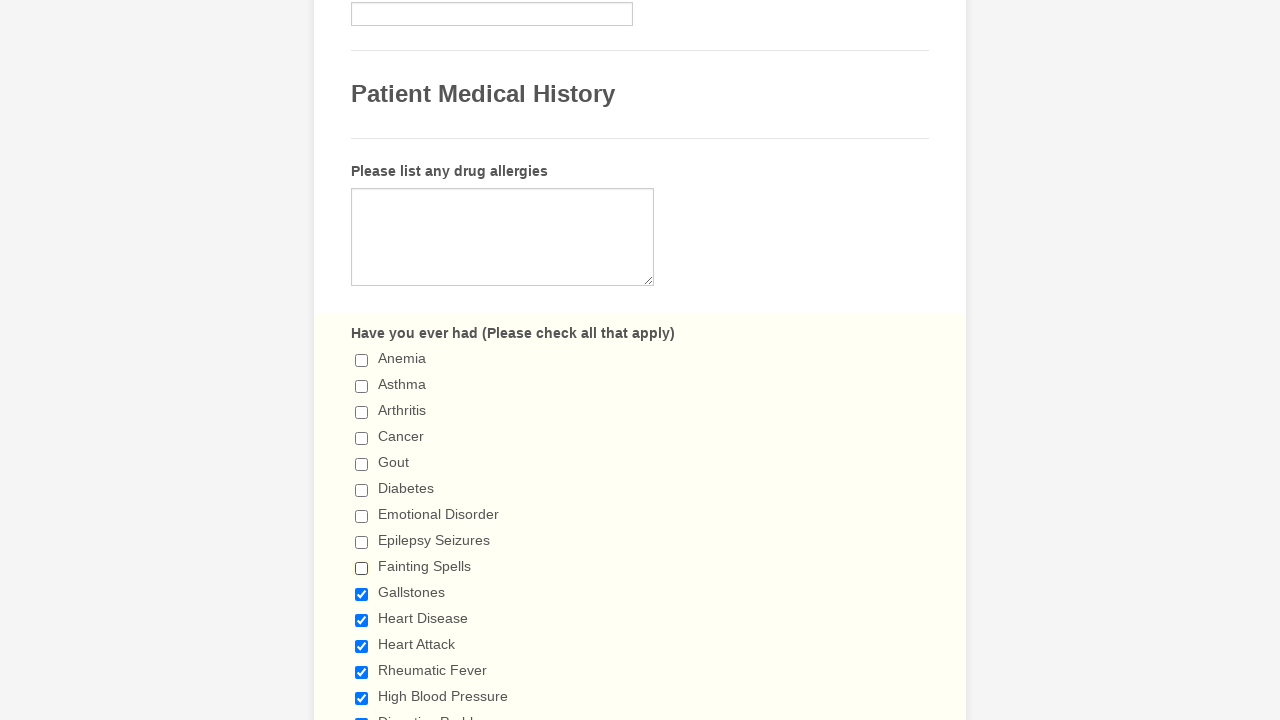

Deselected checkbox 10 of 29 at (362, 594) on input[type='checkbox'] >> nth=9
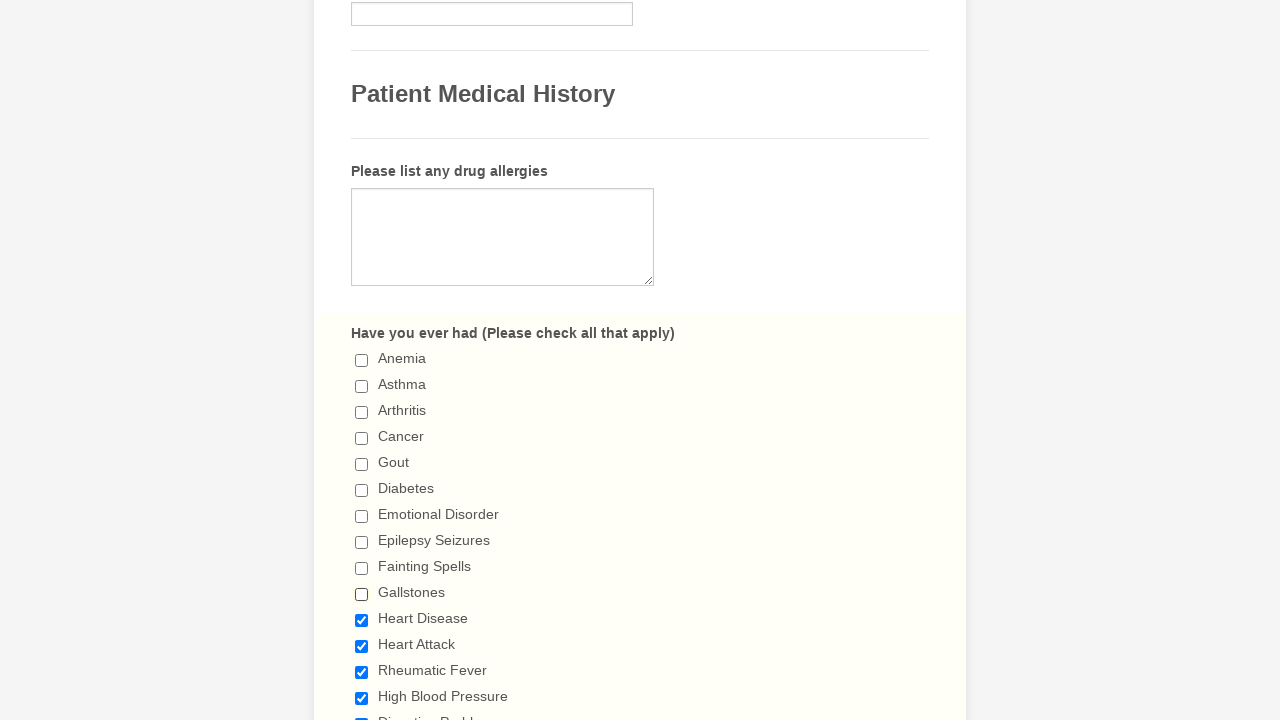

Deselected checkbox 11 of 29 at (362, 620) on input[type='checkbox'] >> nth=10
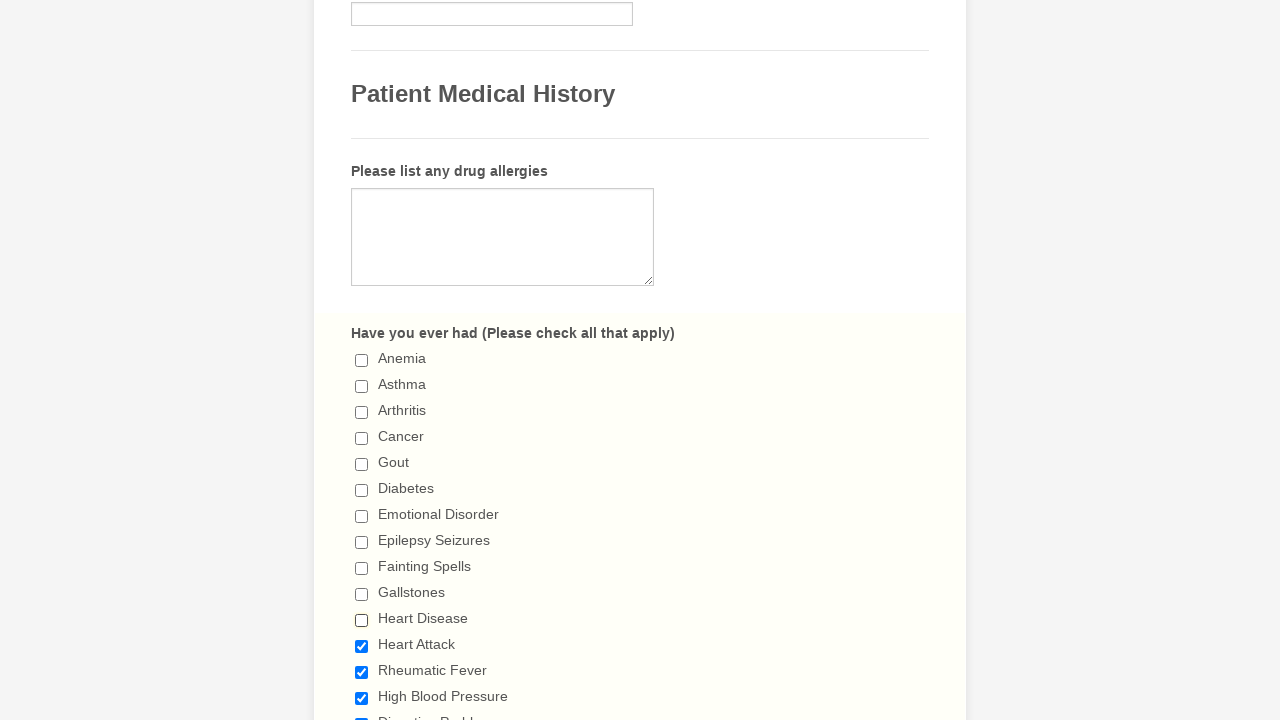

Deselected checkbox 12 of 29 at (362, 646) on input[type='checkbox'] >> nth=11
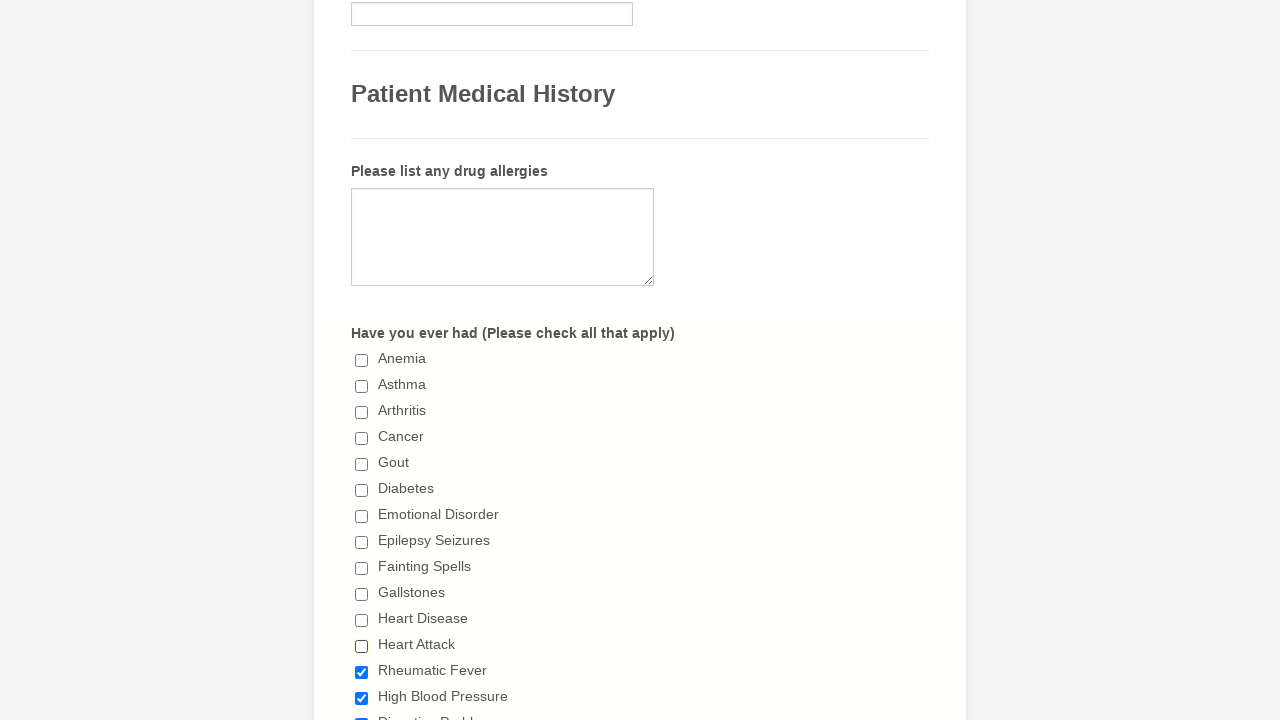

Deselected checkbox 13 of 29 at (362, 672) on input[type='checkbox'] >> nth=12
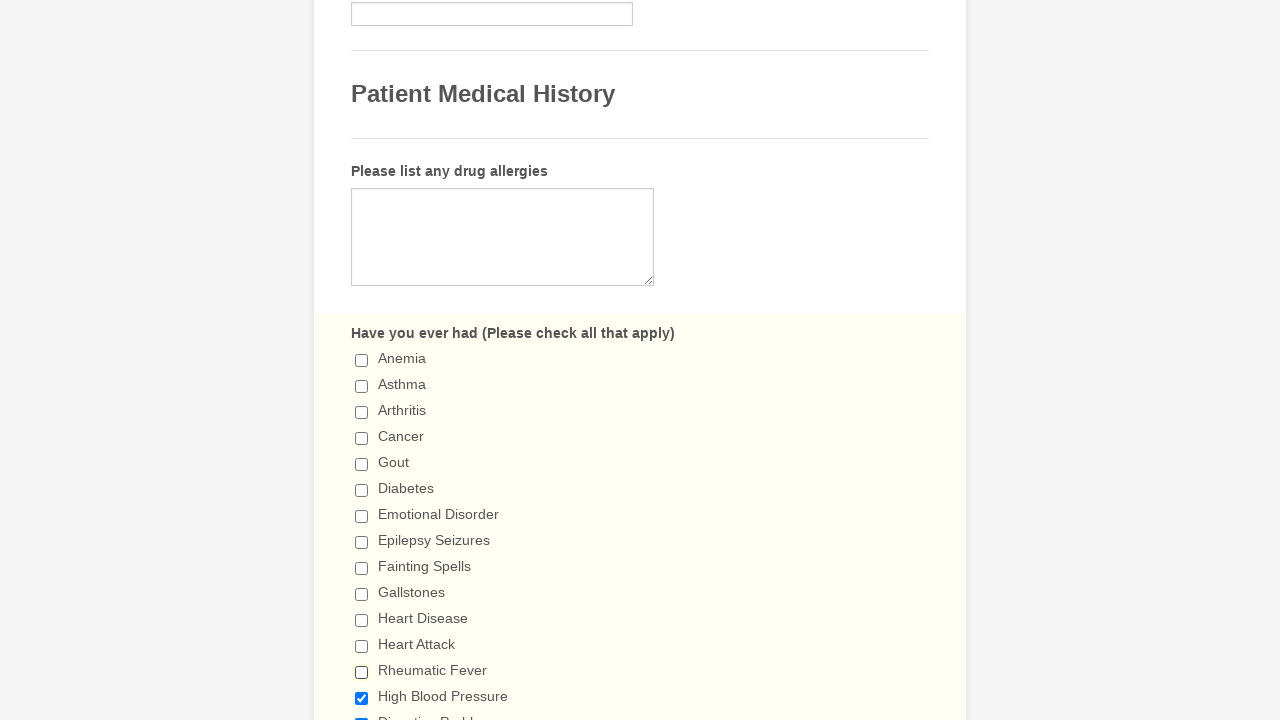

Deselected checkbox 14 of 29 at (362, 698) on input[type='checkbox'] >> nth=13
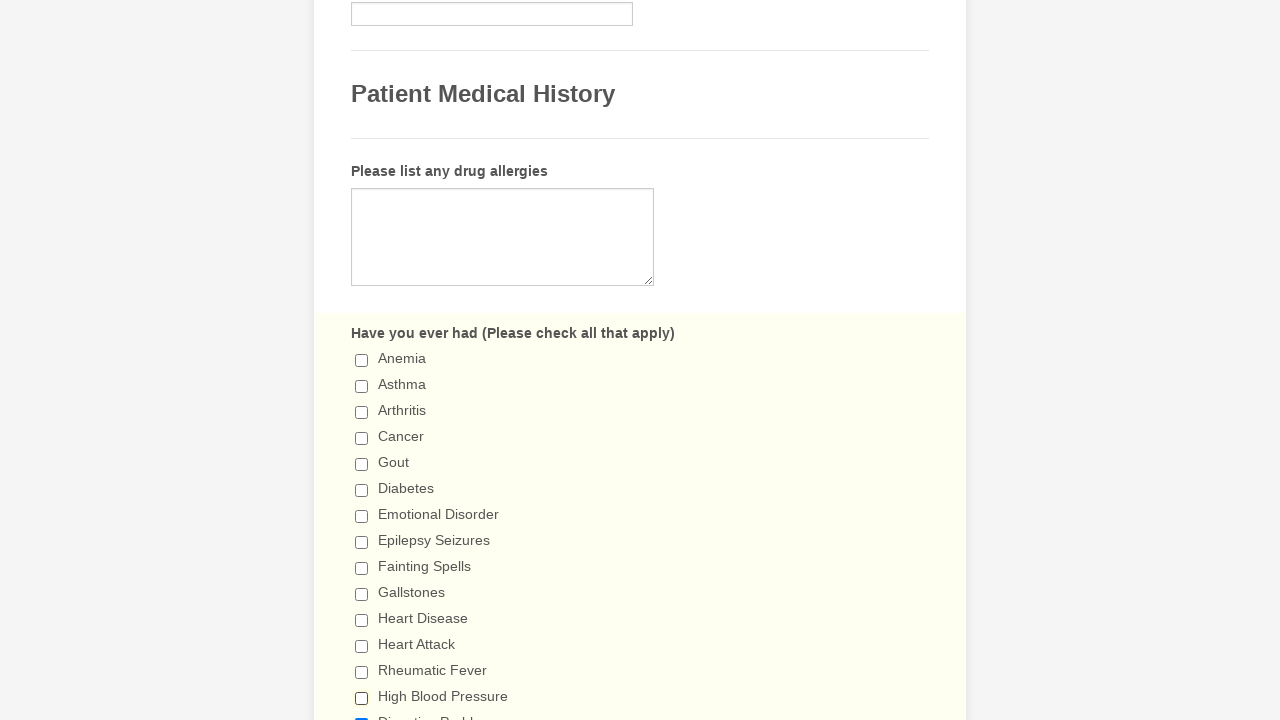

Deselected checkbox 15 of 29 at (362, 714) on input[type='checkbox'] >> nth=14
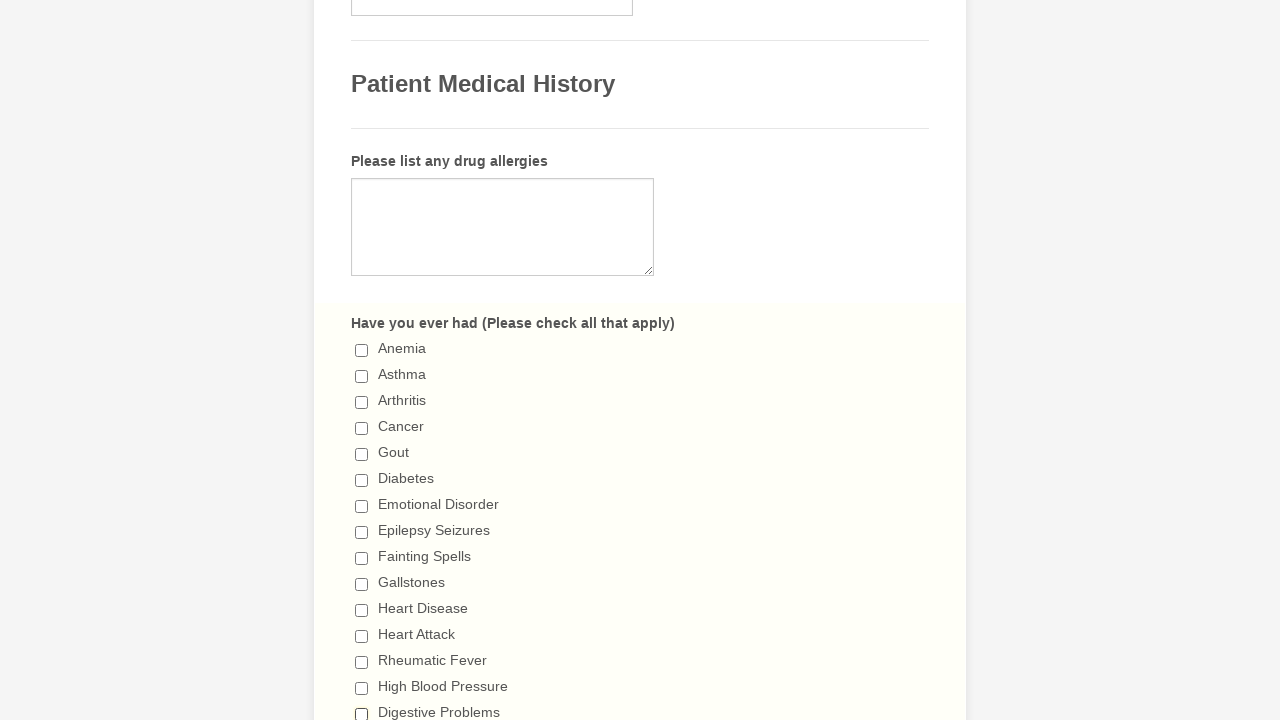

Deselected checkbox 16 of 29 at (362, 360) on input[type='checkbox'] >> nth=15
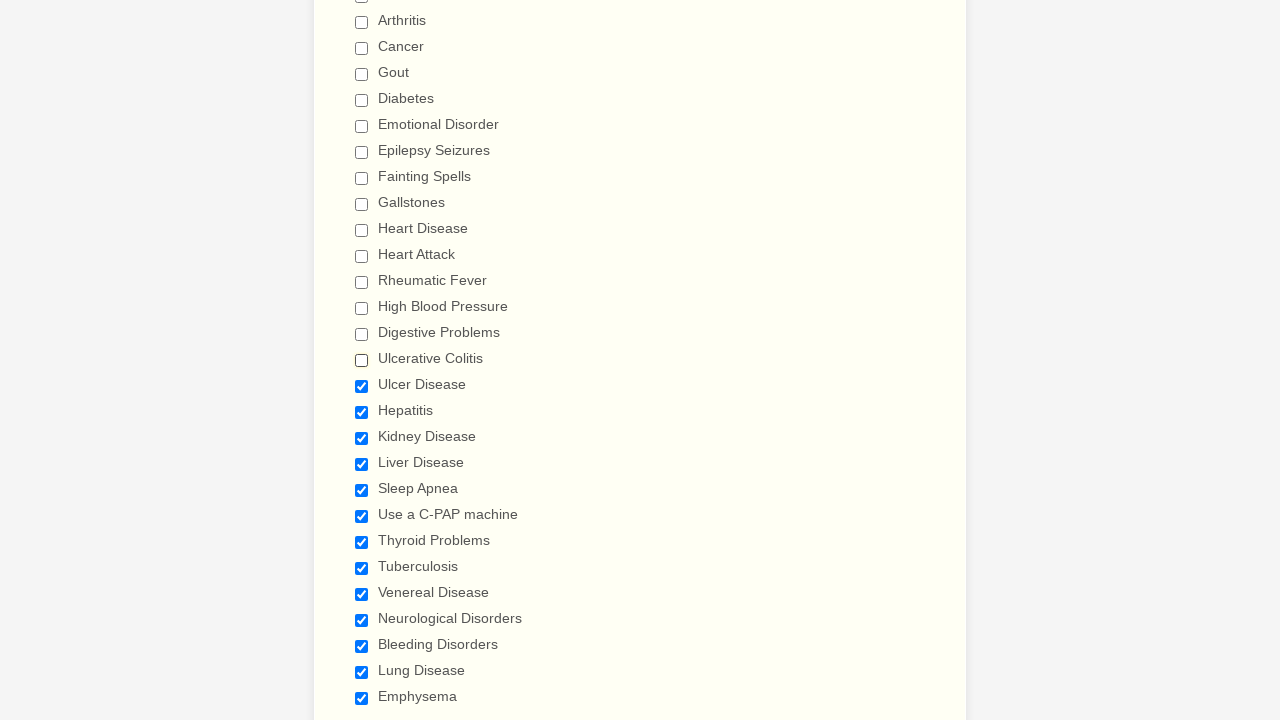

Deselected checkbox 17 of 29 at (362, 386) on input[type='checkbox'] >> nth=16
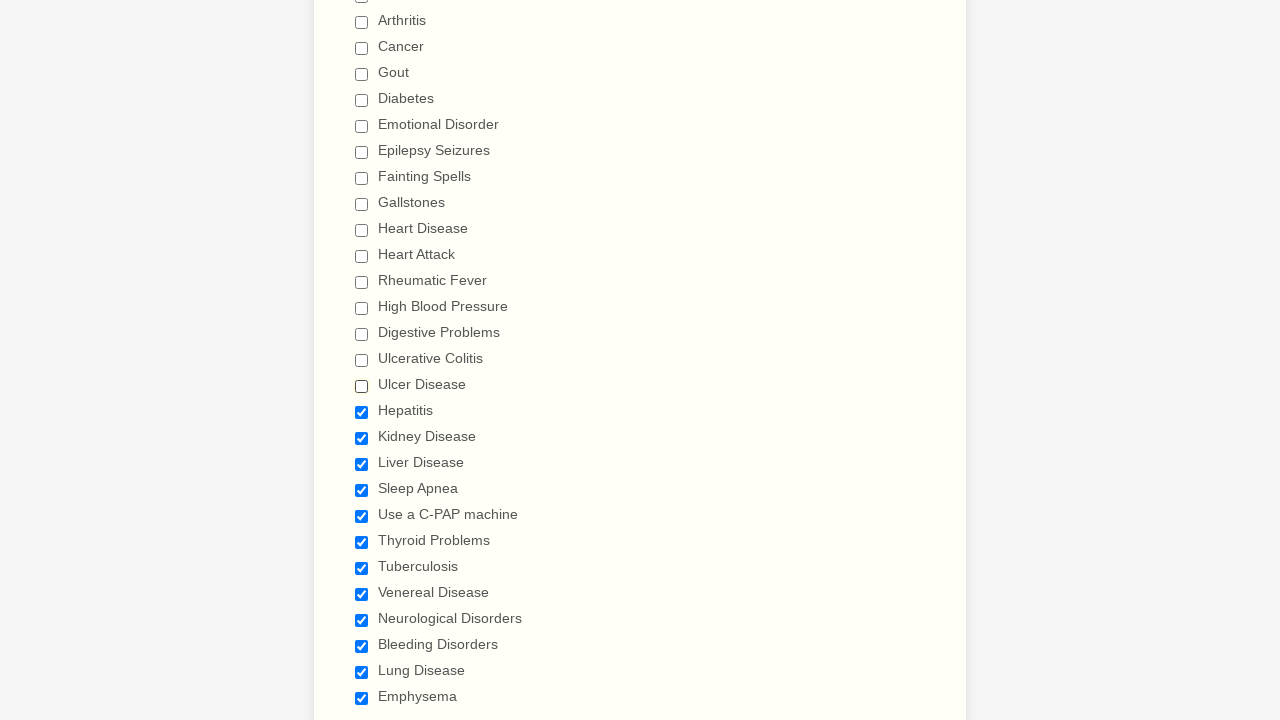

Deselected checkbox 18 of 29 at (362, 412) on input[type='checkbox'] >> nth=17
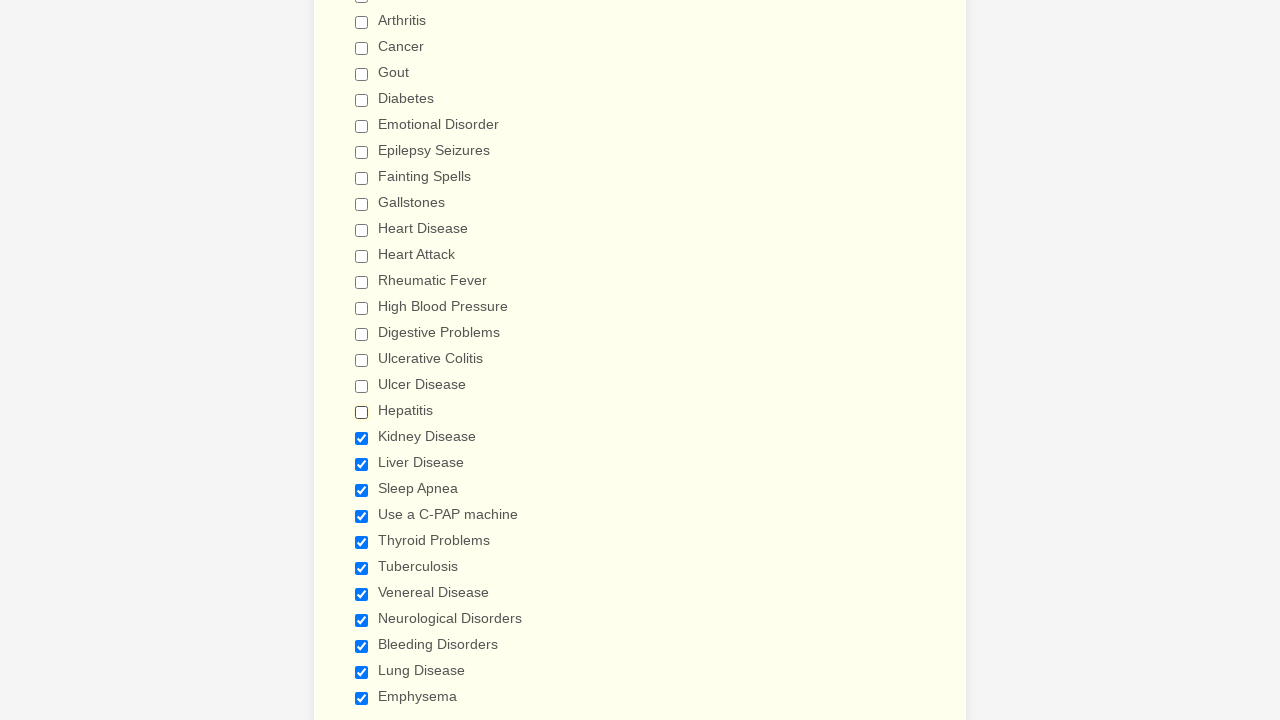

Deselected checkbox 19 of 29 at (362, 438) on input[type='checkbox'] >> nth=18
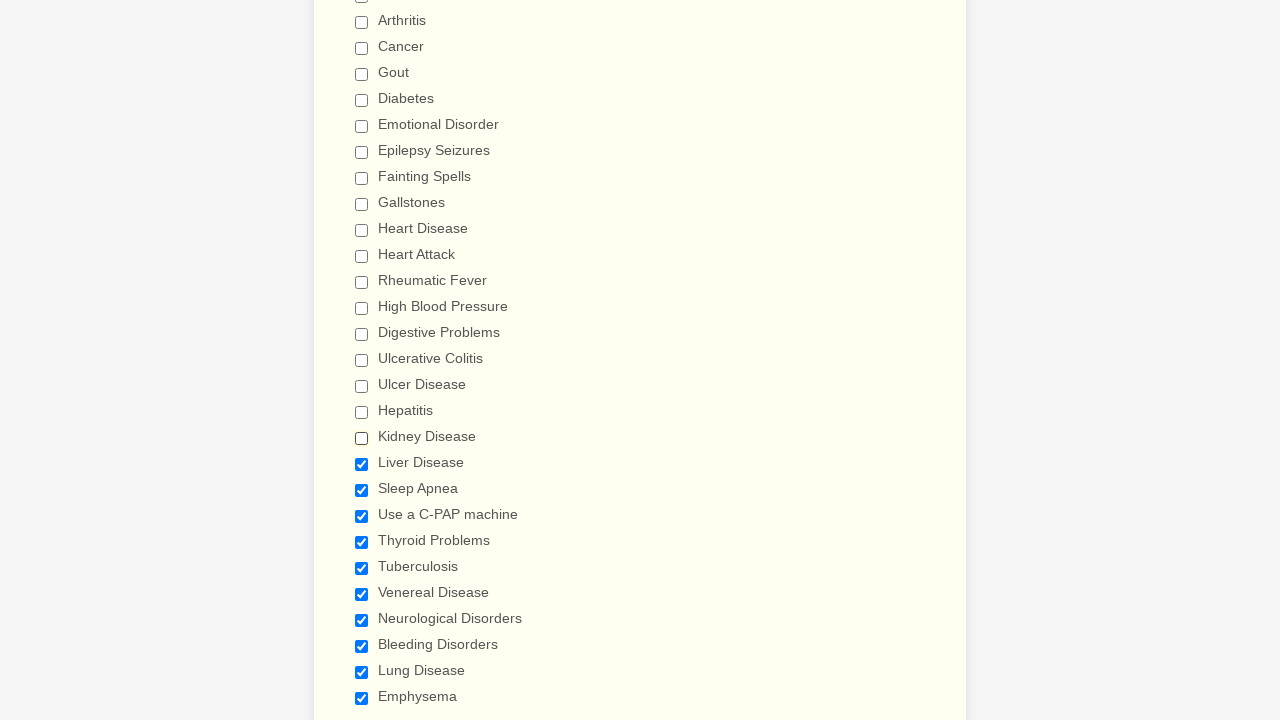

Deselected checkbox 20 of 29 at (362, 464) on input[type='checkbox'] >> nth=19
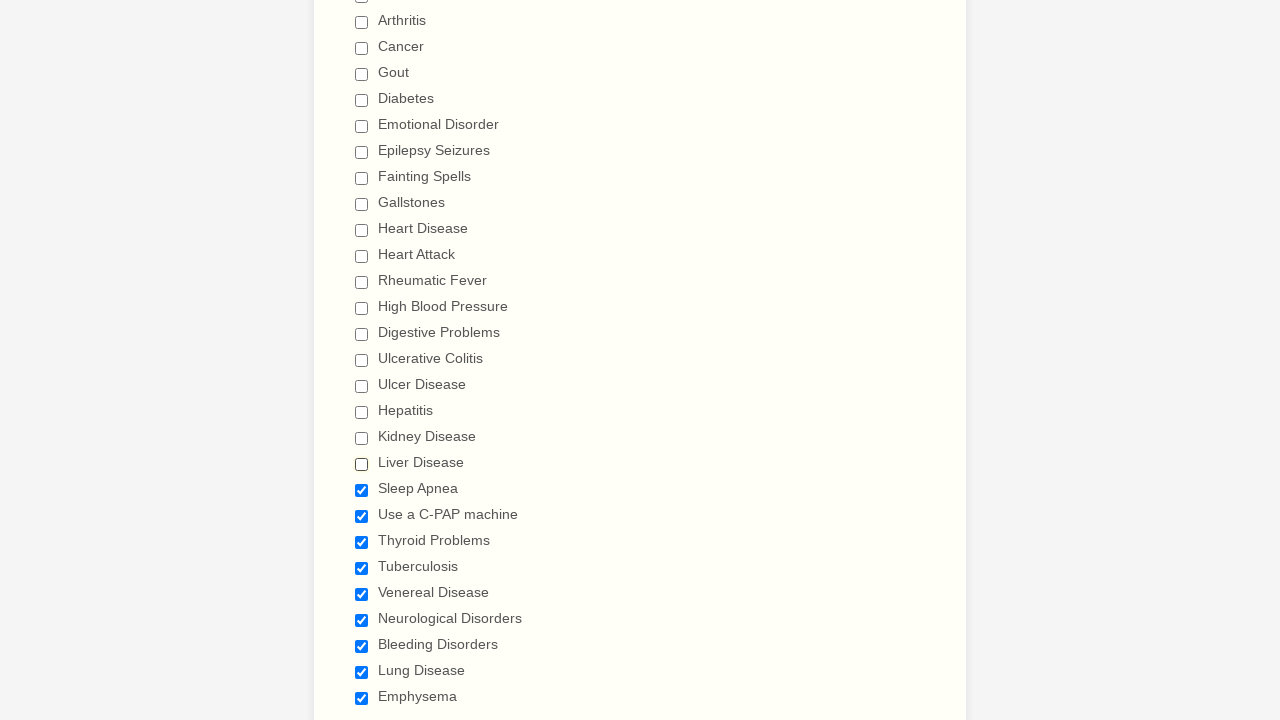

Deselected checkbox 21 of 29 at (362, 490) on input[type='checkbox'] >> nth=20
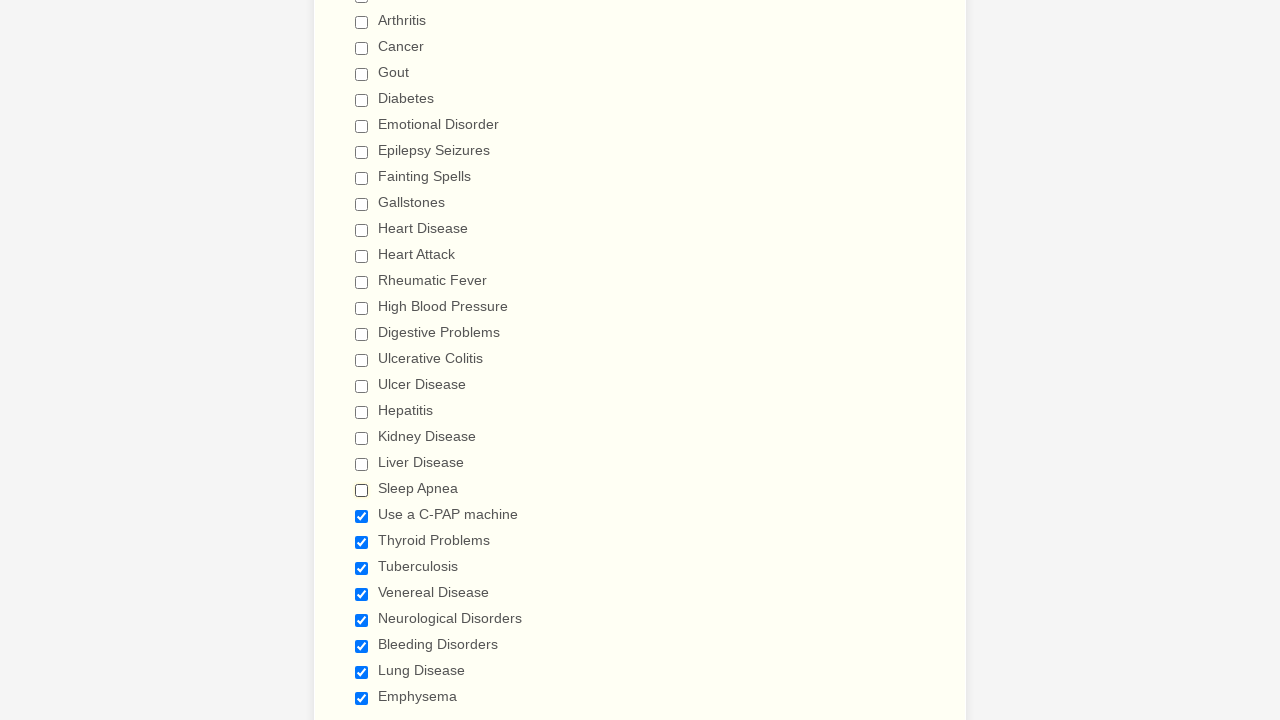

Deselected checkbox 22 of 29 at (362, 516) on input[type='checkbox'] >> nth=21
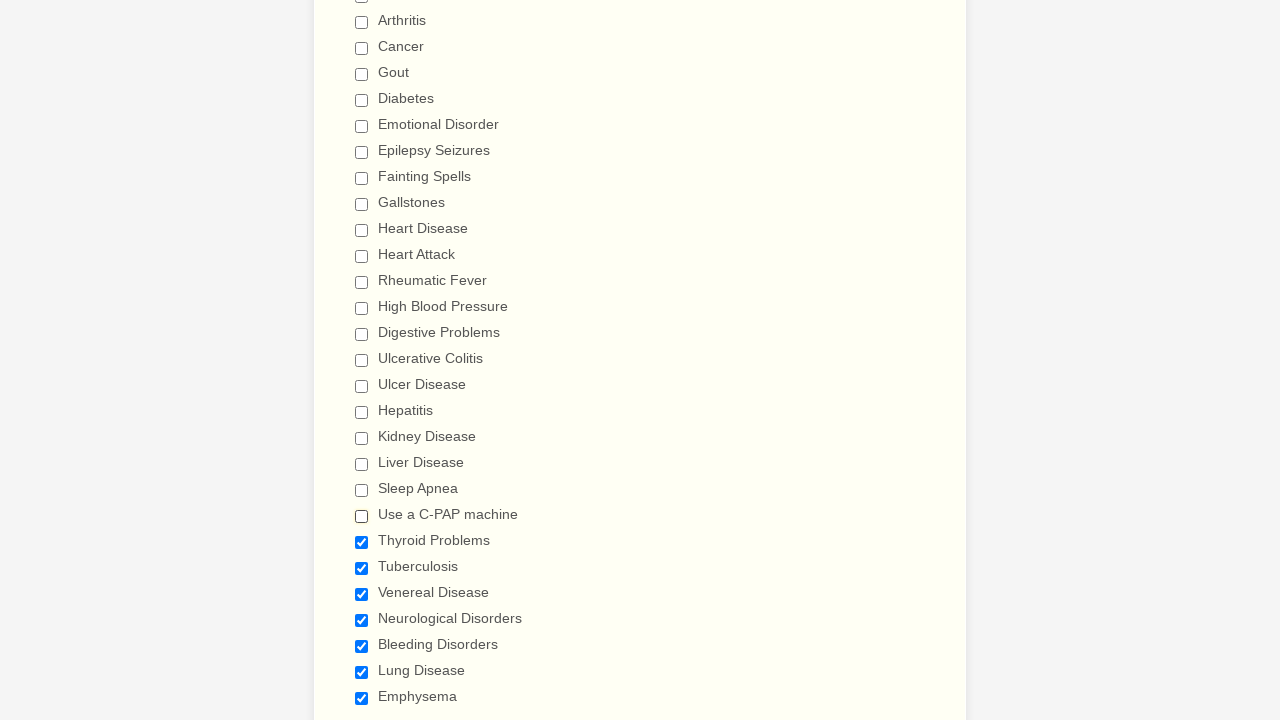

Deselected checkbox 23 of 29 at (362, 542) on input[type='checkbox'] >> nth=22
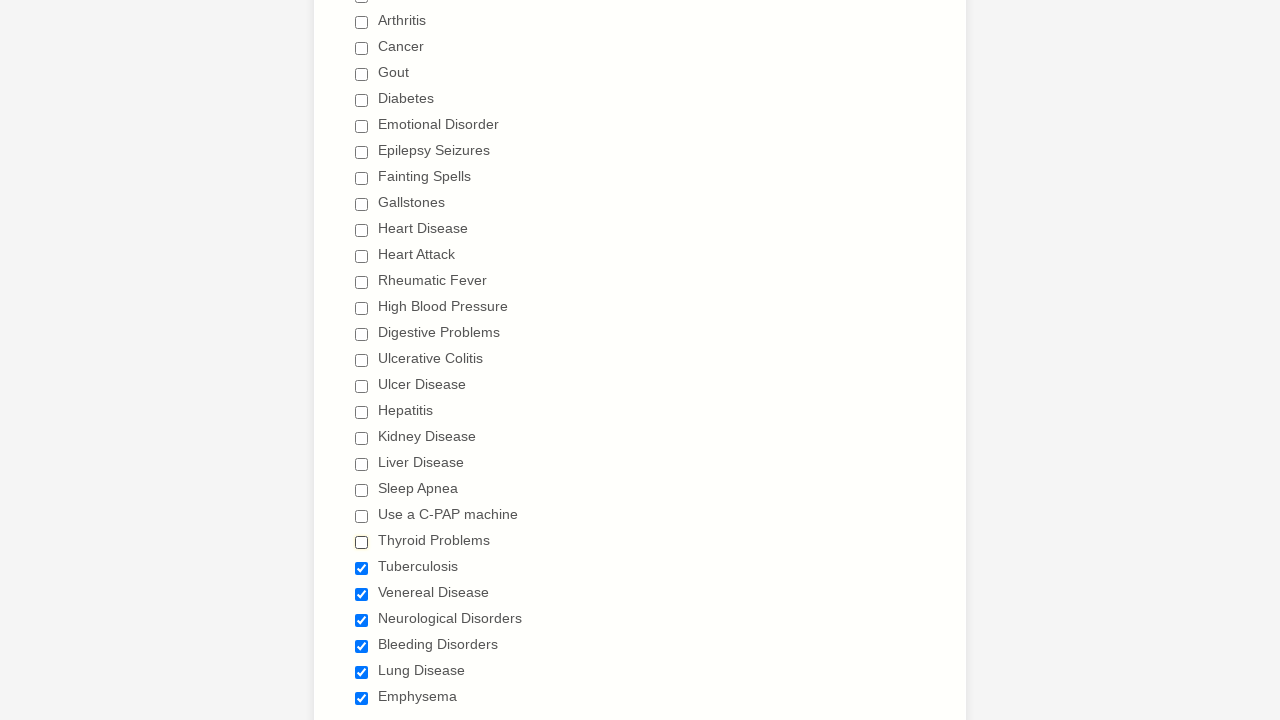

Deselected checkbox 24 of 29 at (362, 568) on input[type='checkbox'] >> nth=23
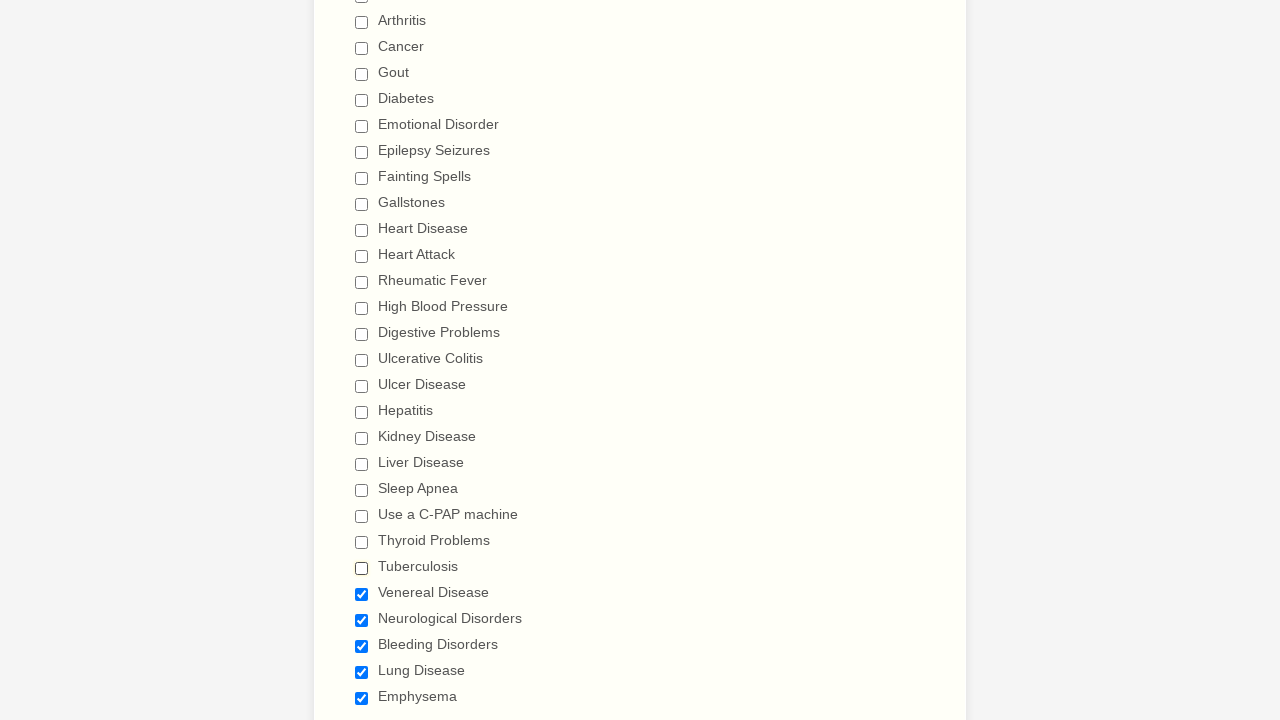

Deselected checkbox 25 of 29 at (362, 594) on input[type='checkbox'] >> nth=24
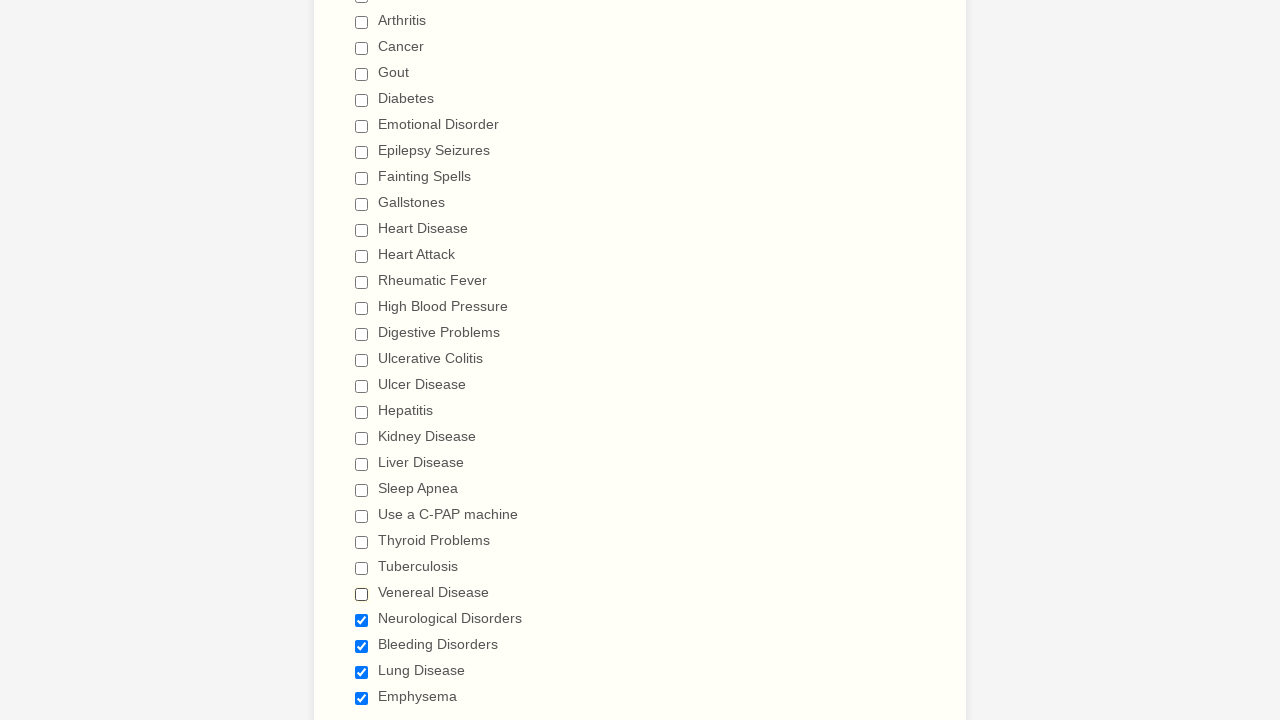

Deselected checkbox 26 of 29 at (362, 620) on input[type='checkbox'] >> nth=25
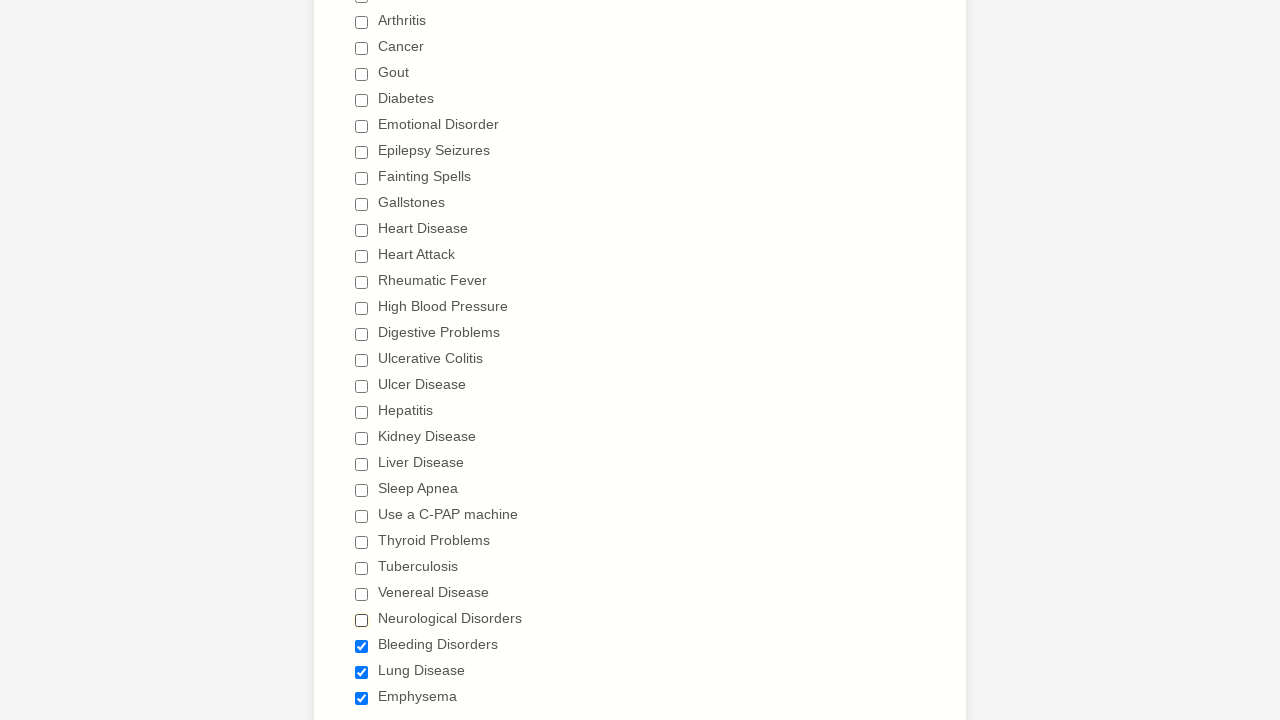

Deselected checkbox 27 of 29 at (362, 646) on input[type='checkbox'] >> nth=26
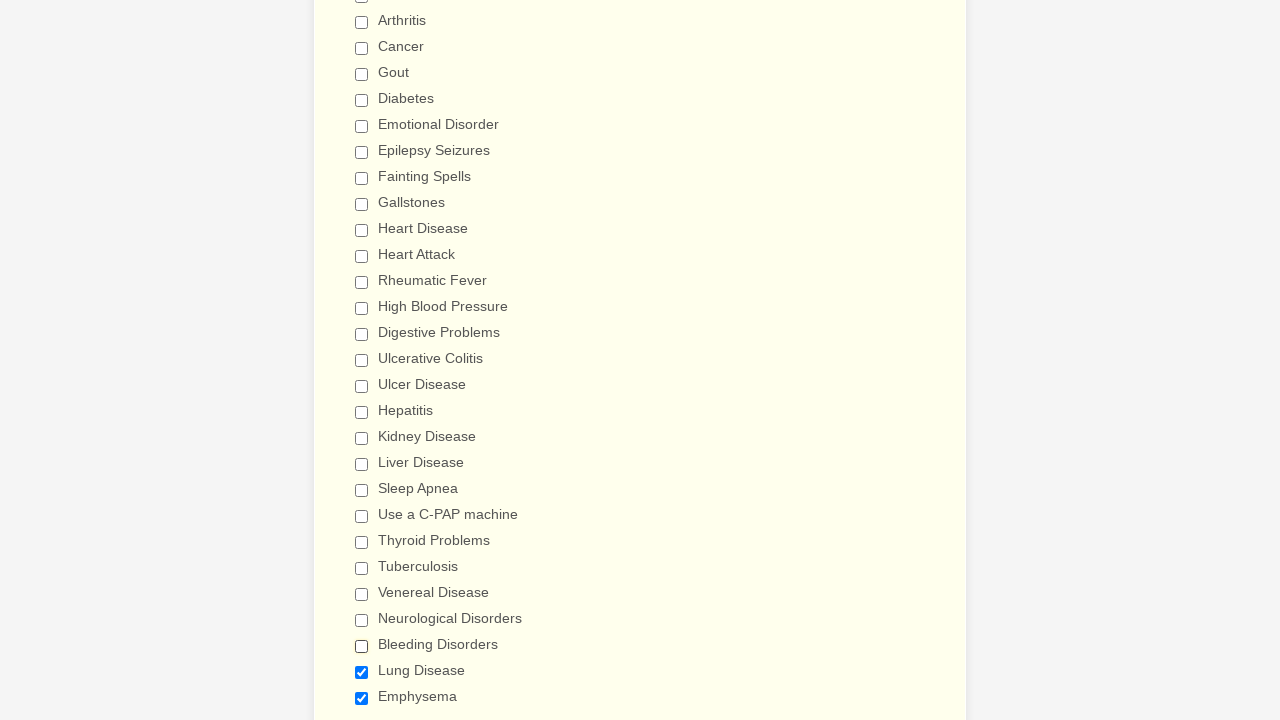

Deselected checkbox 28 of 29 at (362, 672) on input[type='checkbox'] >> nth=27
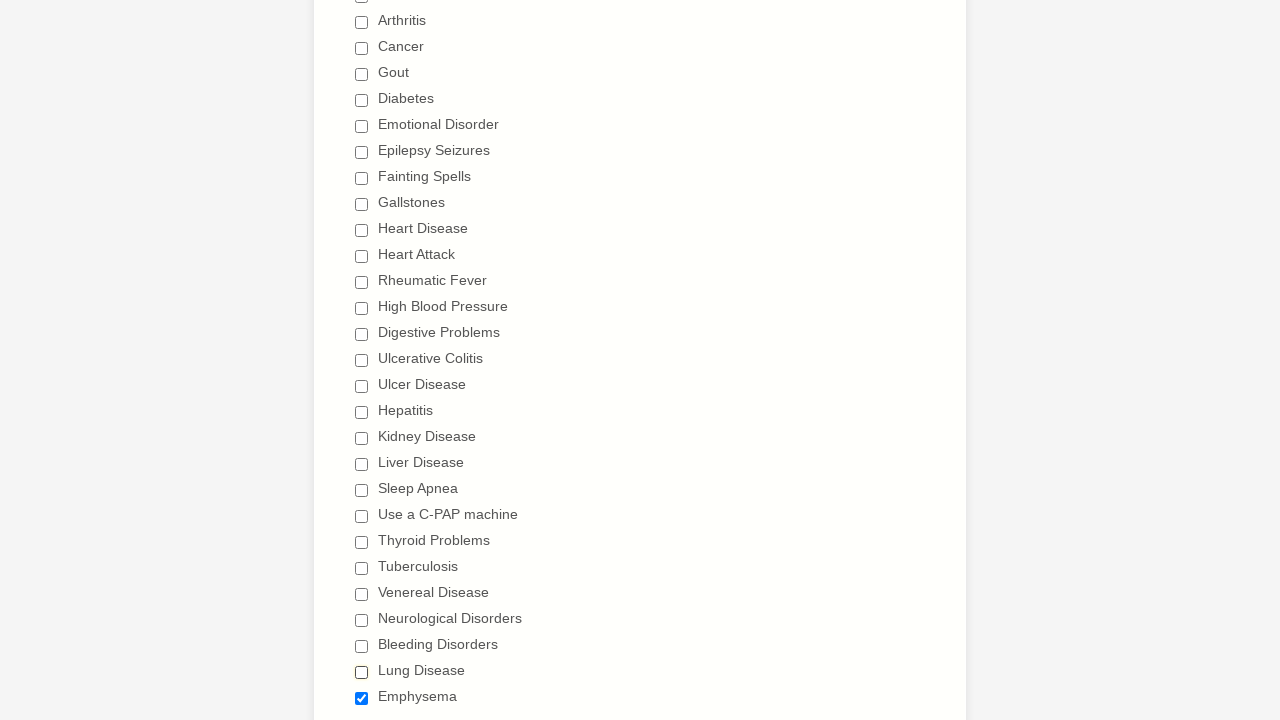

Deselected checkbox 29 of 29 at (362, 698) on input[type='checkbox'] >> nth=28
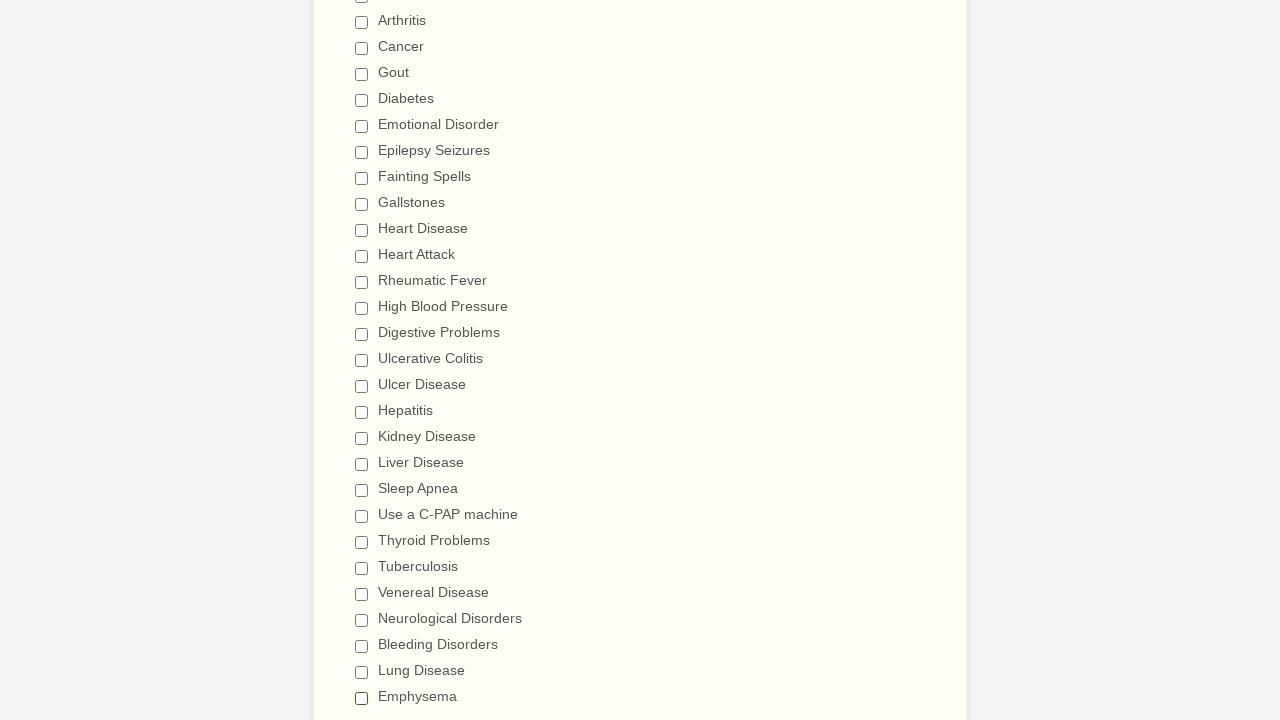

Verified checkbox 1 of 29 is deselected
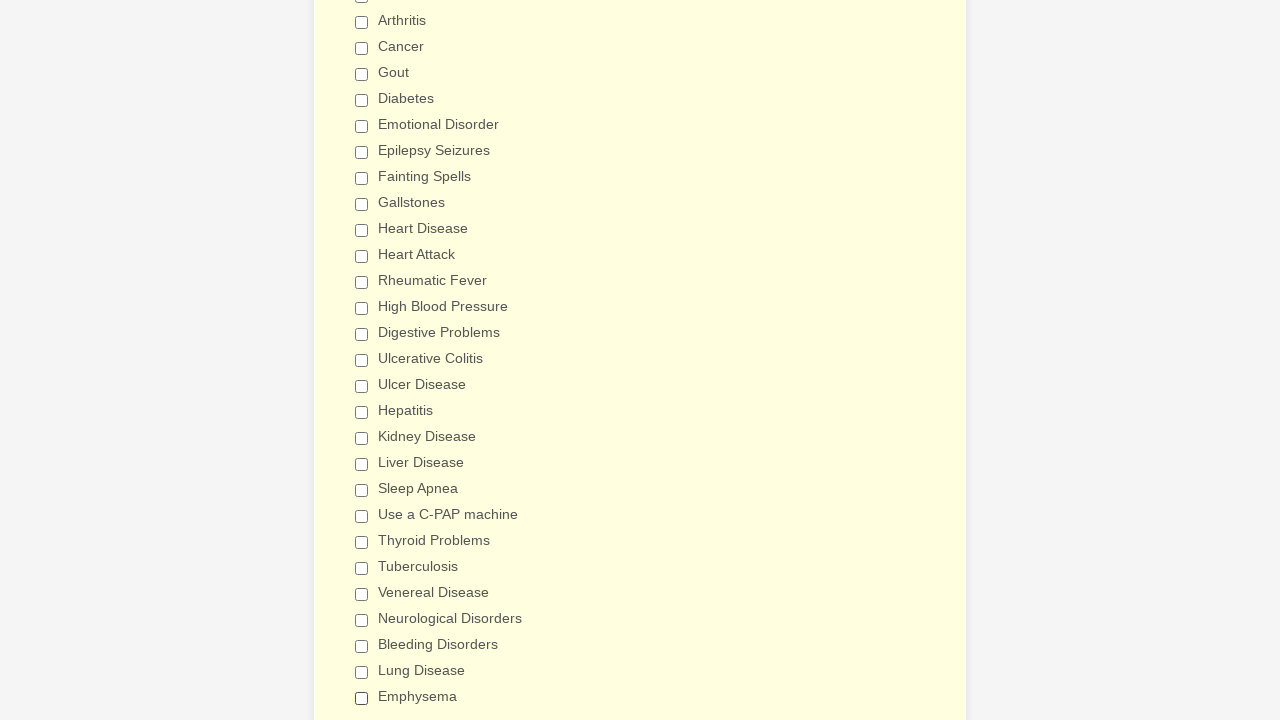

Verified checkbox 2 of 29 is deselected
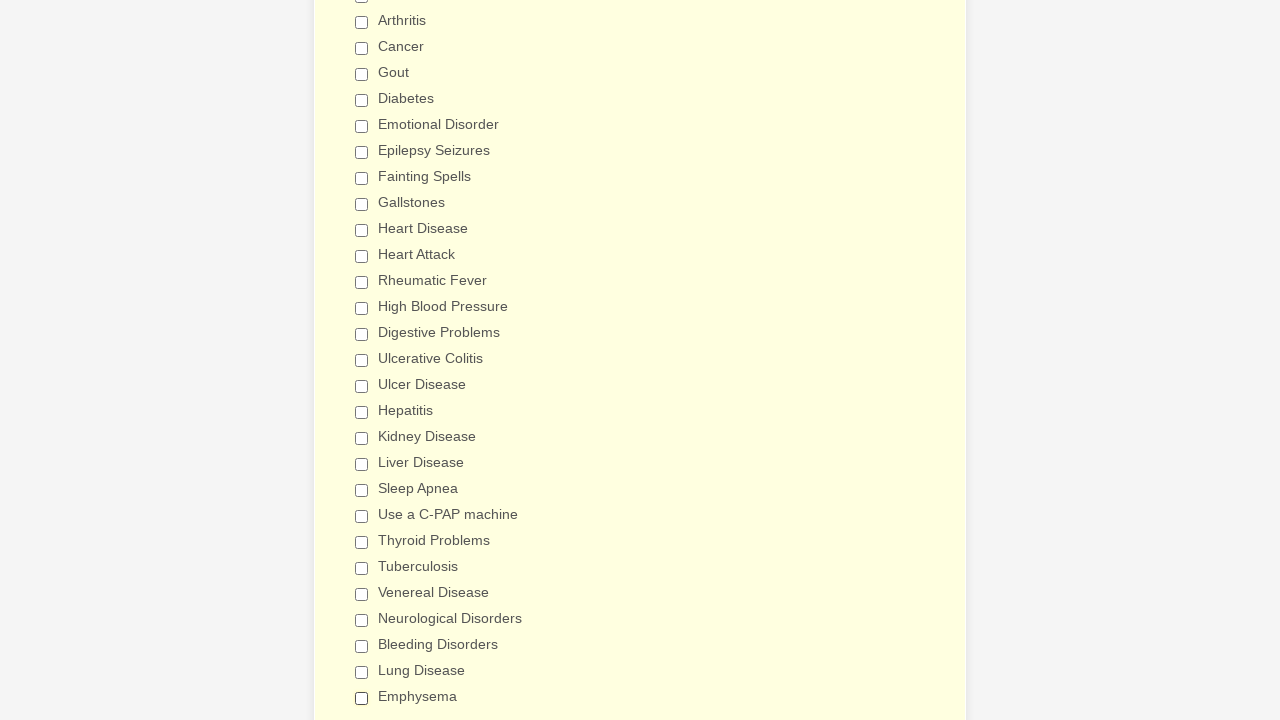

Verified checkbox 3 of 29 is deselected
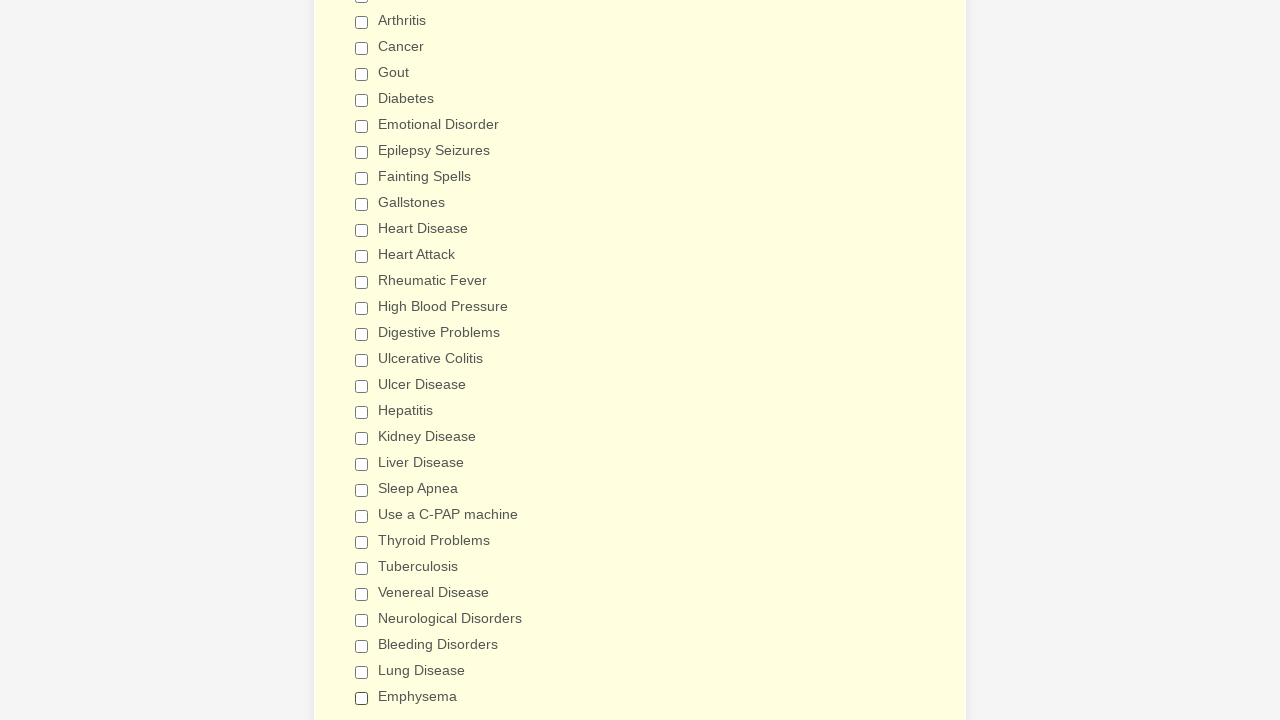

Verified checkbox 4 of 29 is deselected
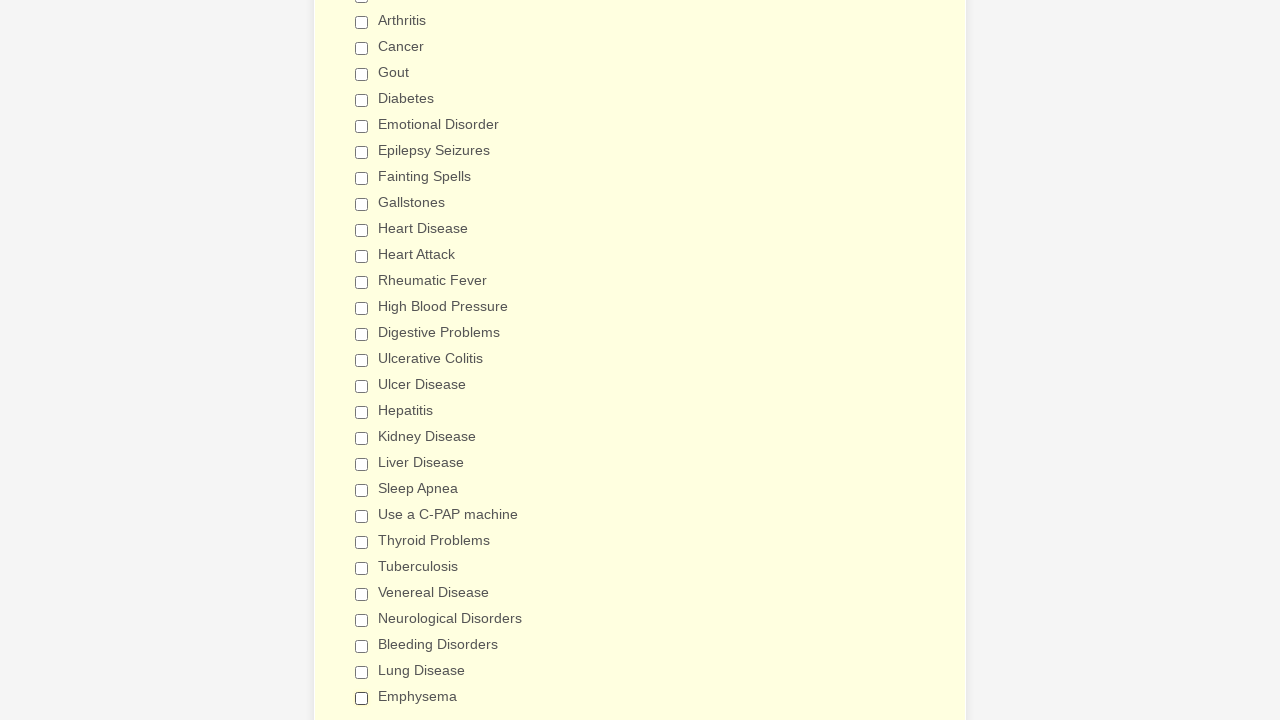

Verified checkbox 5 of 29 is deselected
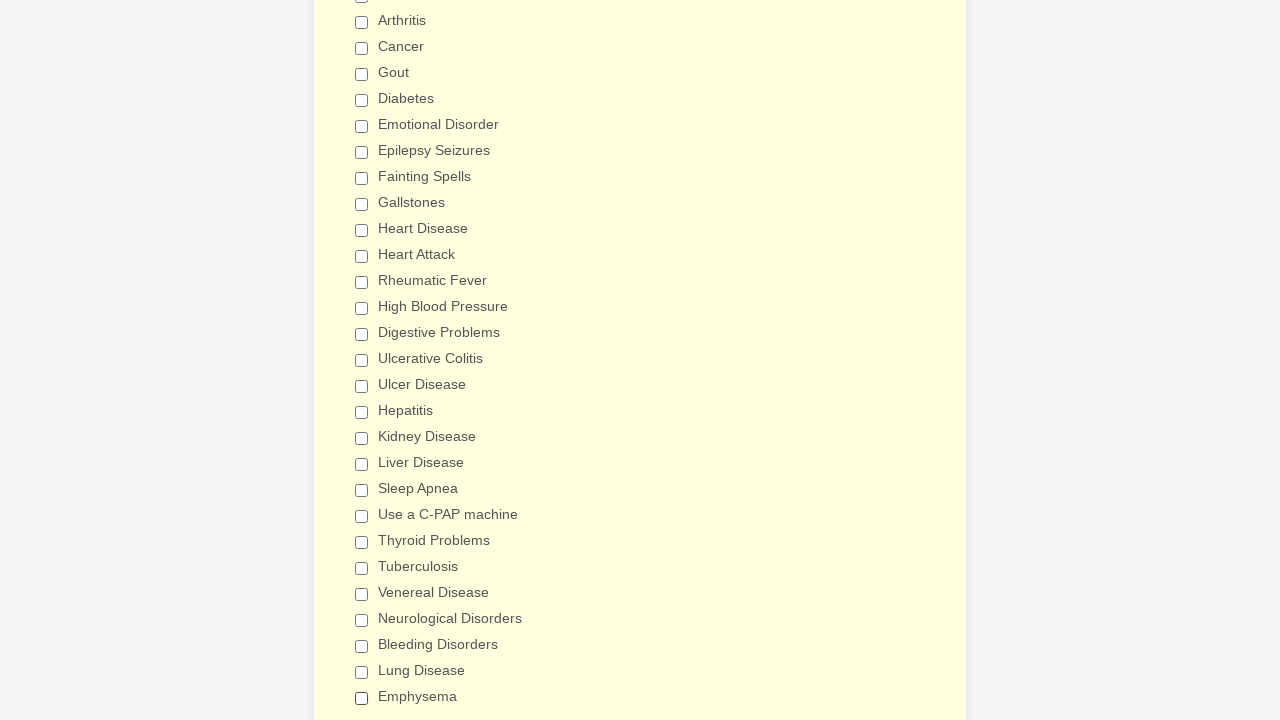

Verified checkbox 6 of 29 is deselected
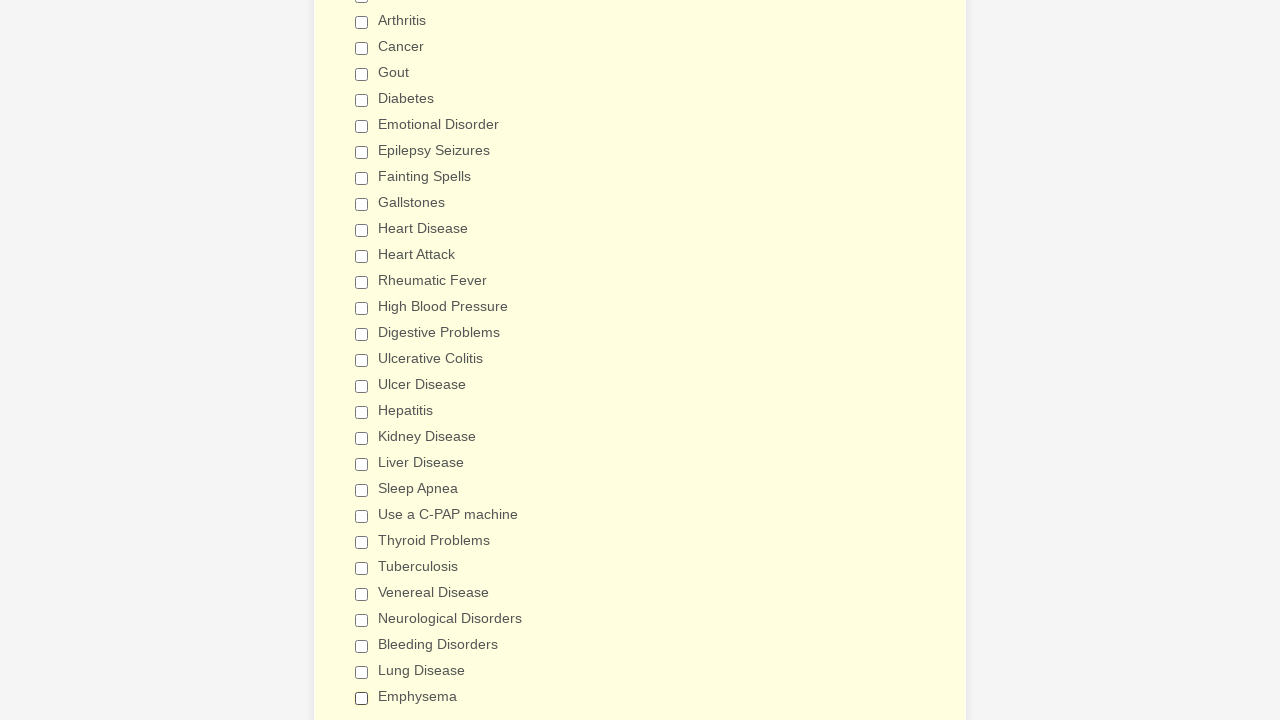

Verified checkbox 7 of 29 is deselected
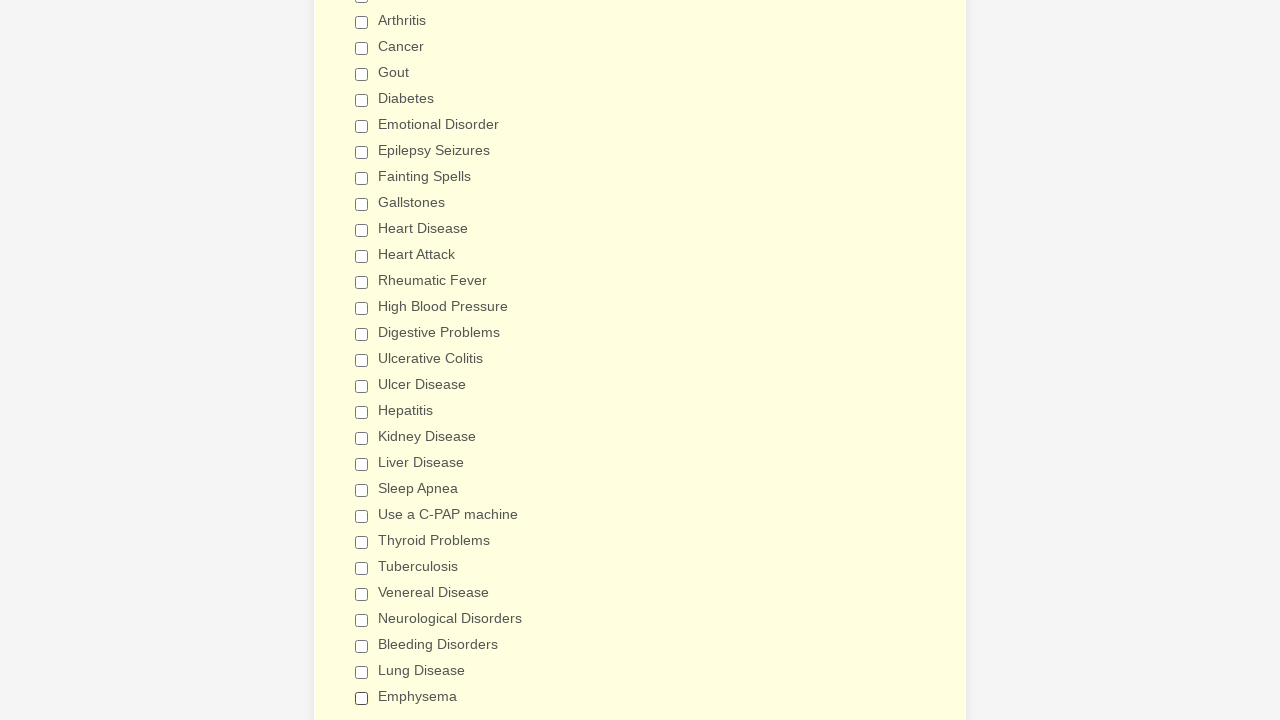

Verified checkbox 8 of 29 is deselected
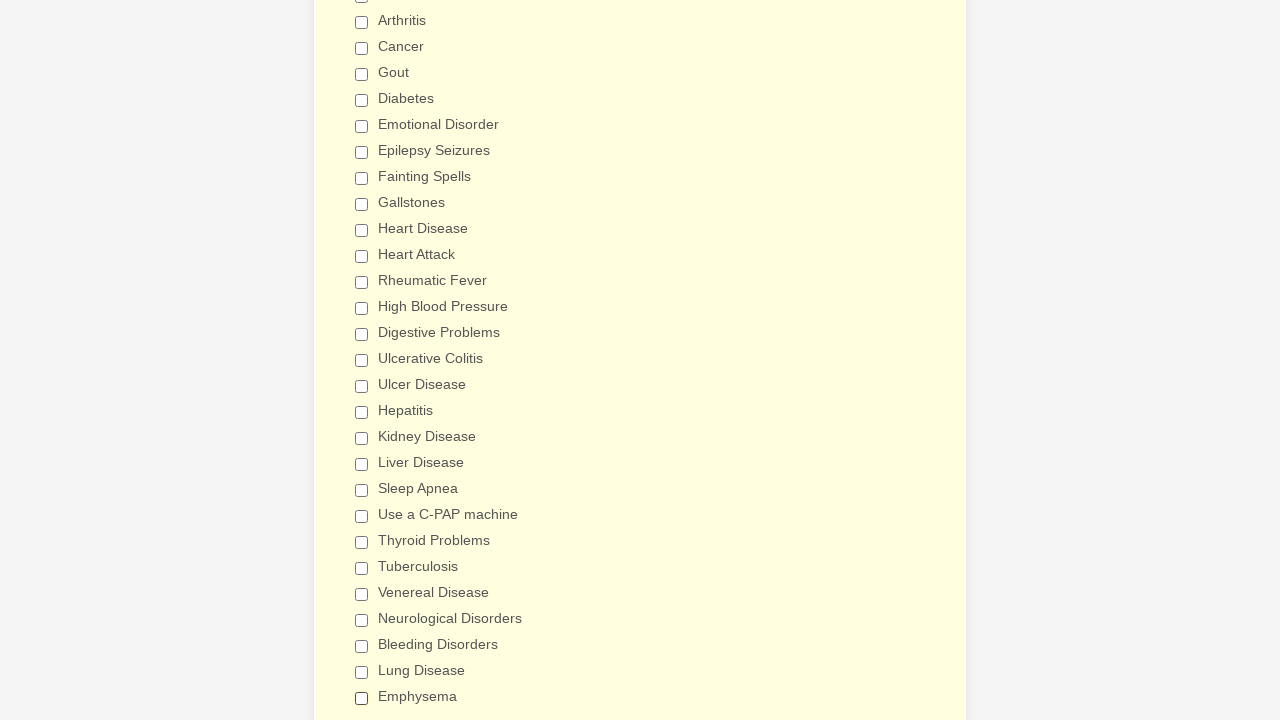

Verified checkbox 9 of 29 is deselected
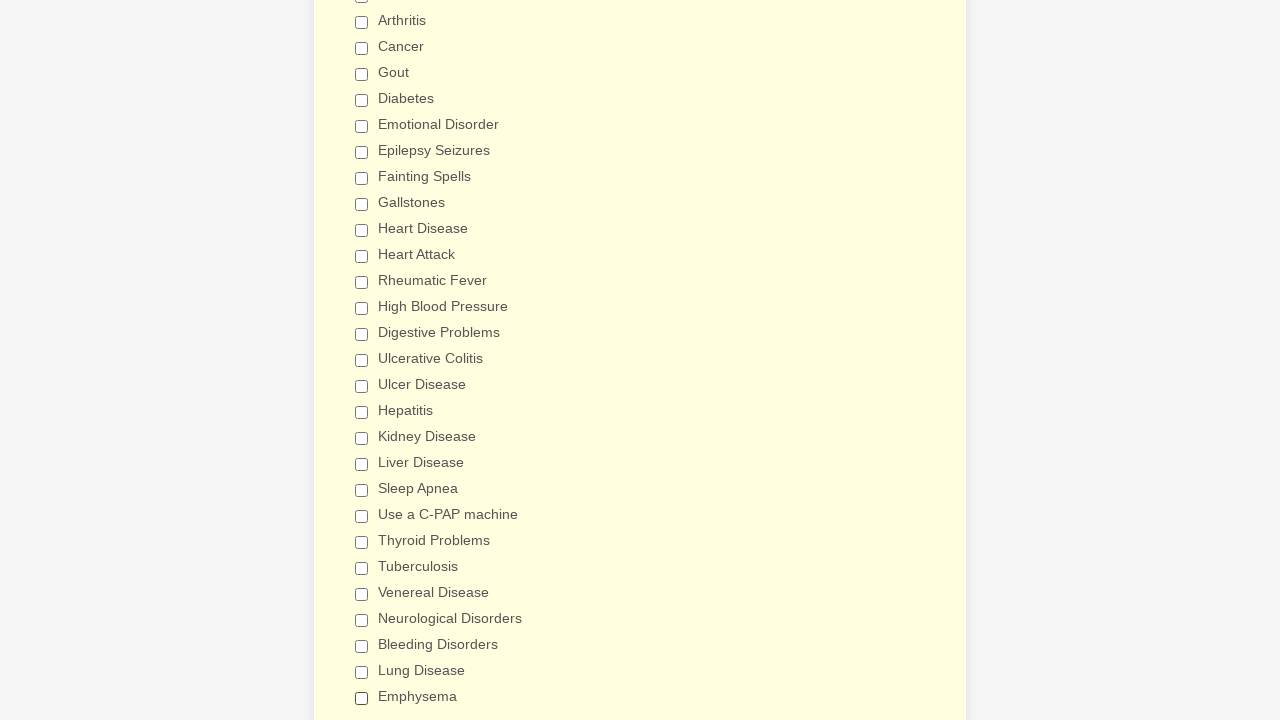

Verified checkbox 10 of 29 is deselected
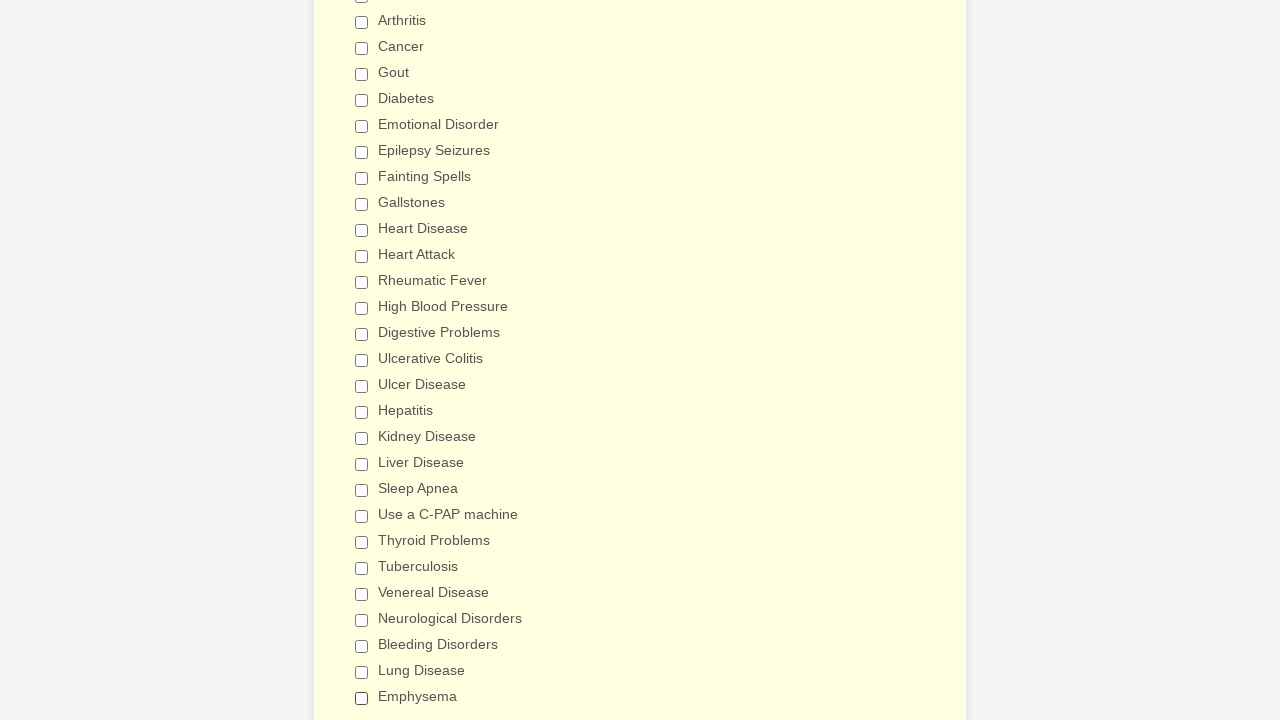

Verified checkbox 11 of 29 is deselected
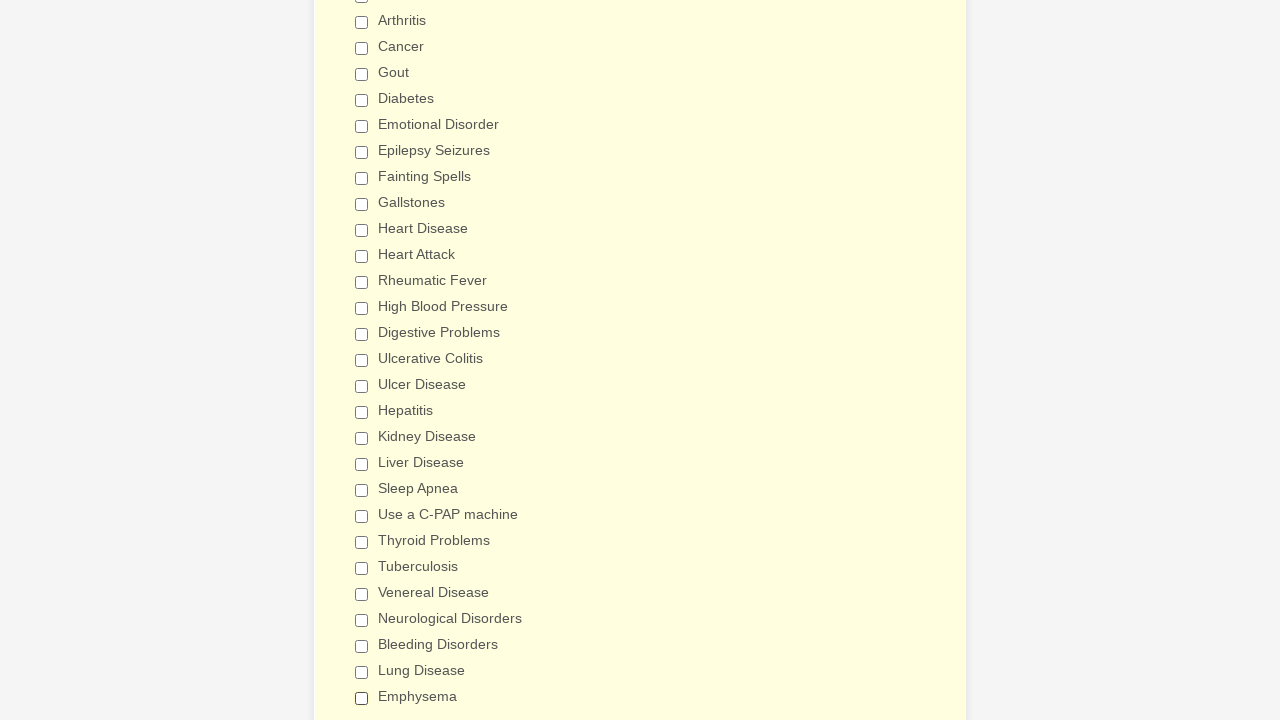

Verified checkbox 12 of 29 is deselected
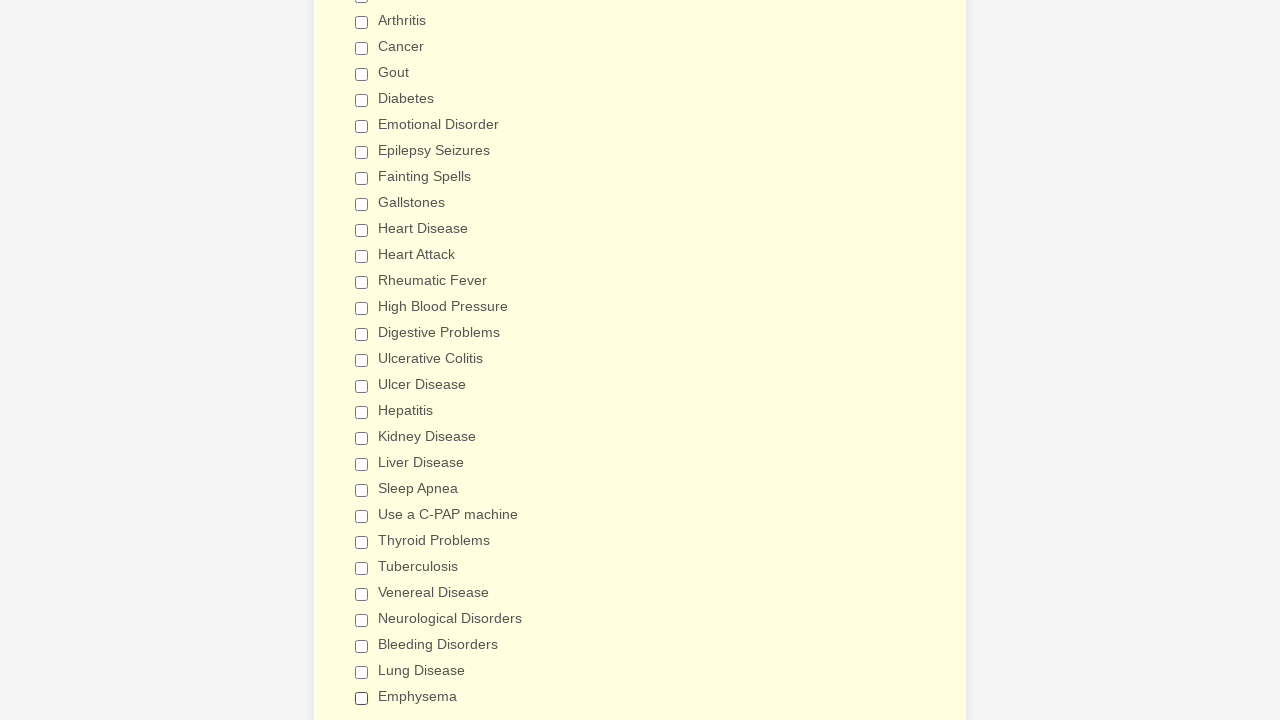

Verified checkbox 13 of 29 is deselected
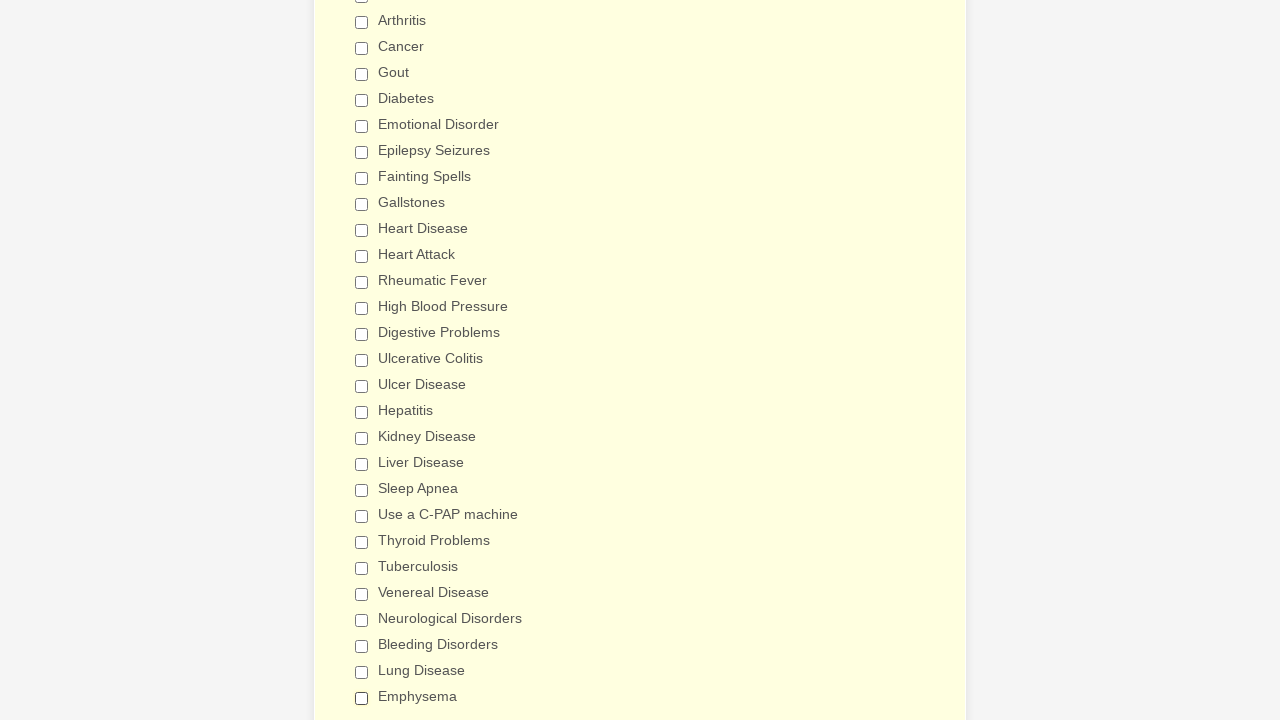

Verified checkbox 14 of 29 is deselected
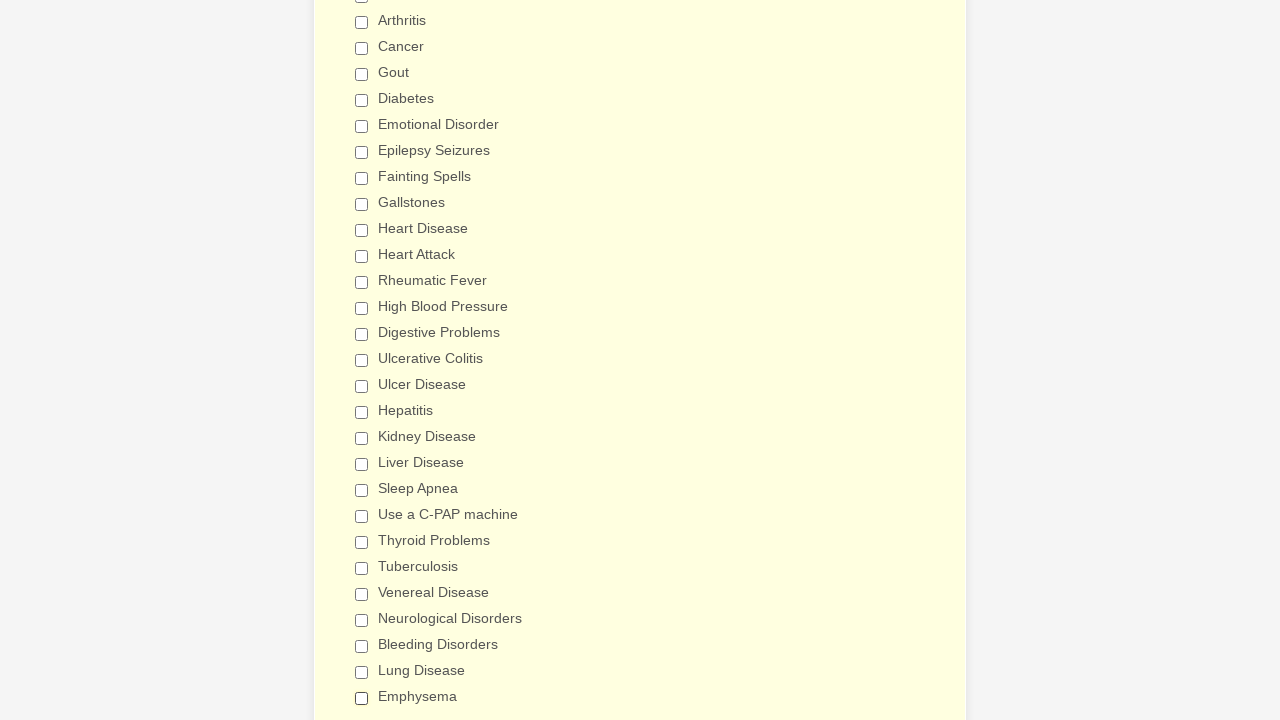

Verified checkbox 15 of 29 is deselected
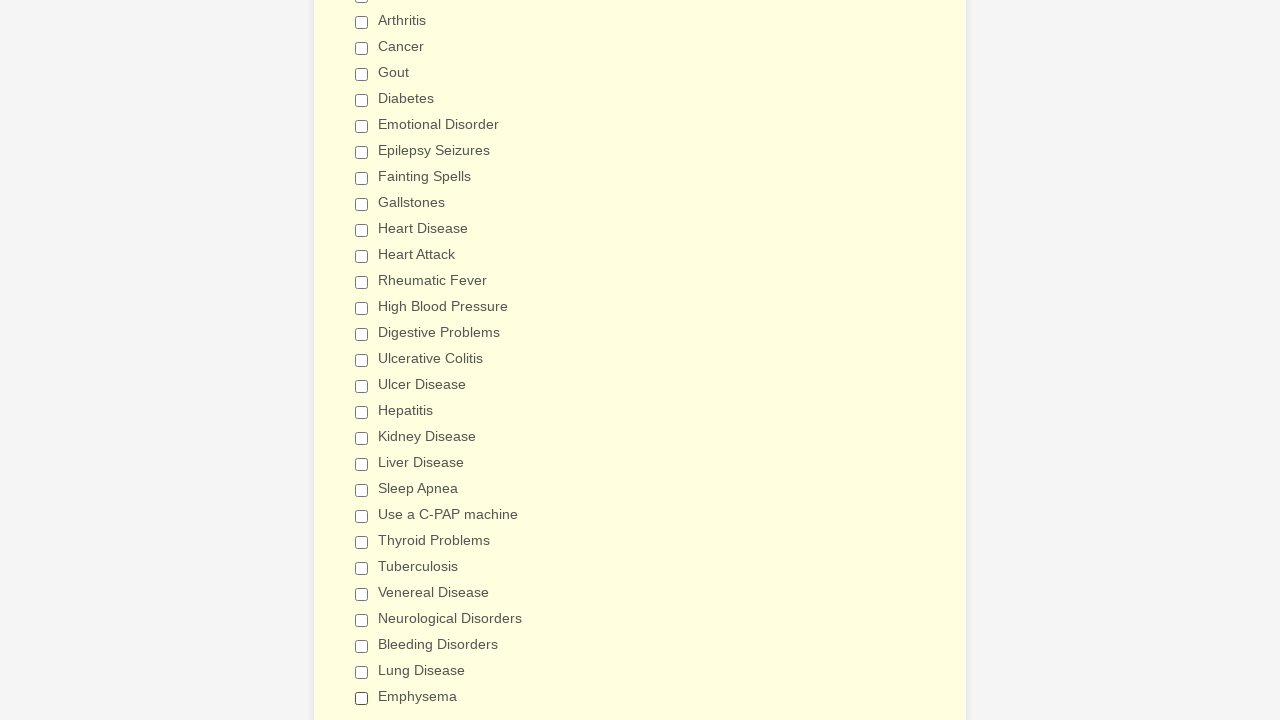

Verified checkbox 16 of 29 is deselected
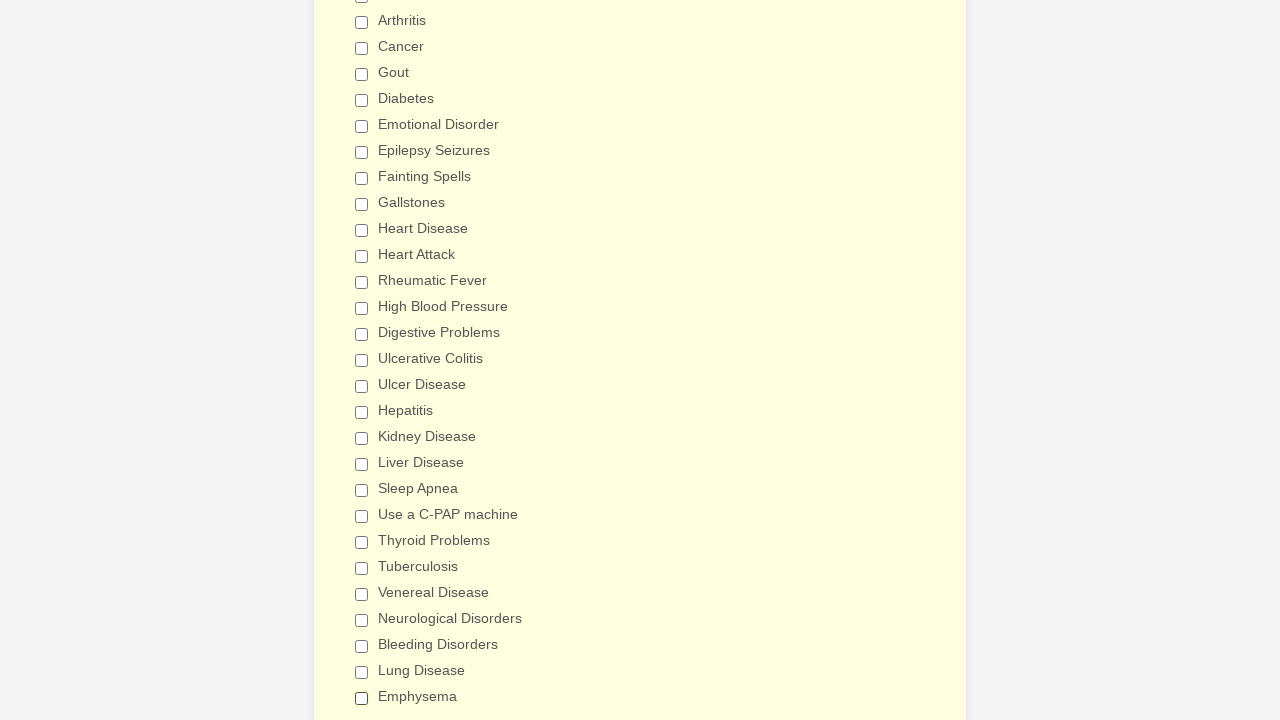

Verified checkbox 17 of 29 is deselected
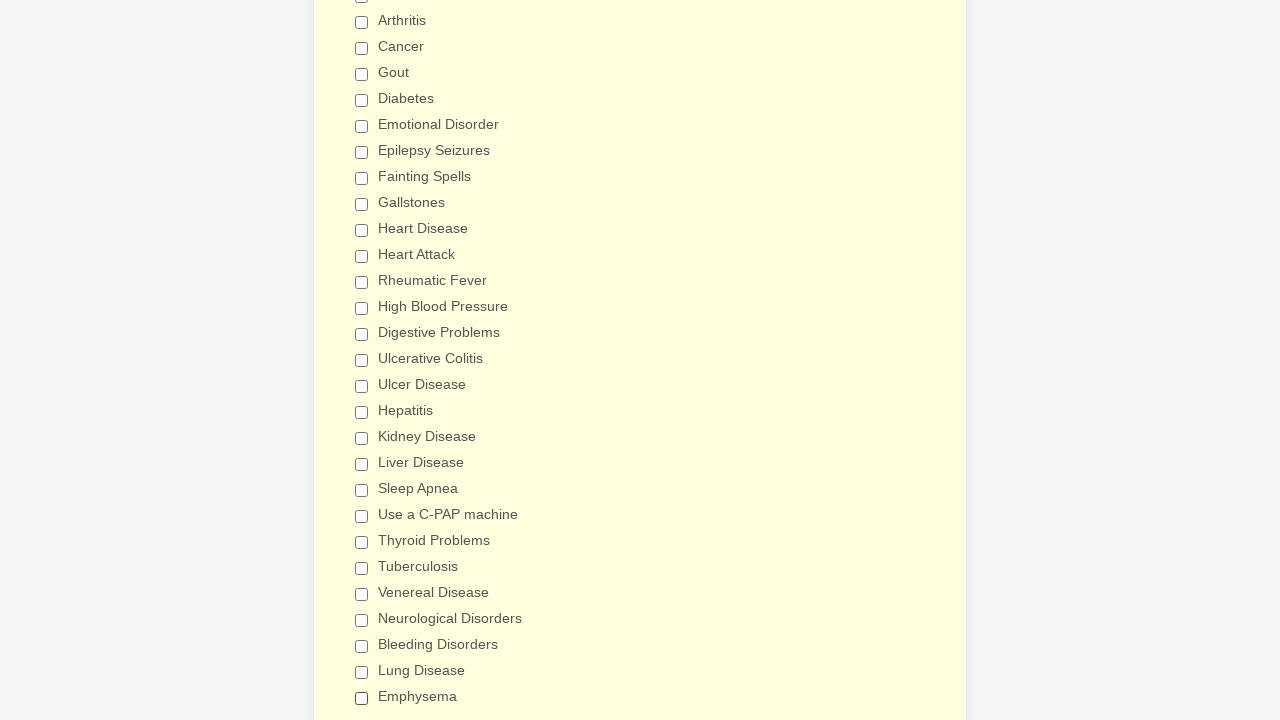

Verified checkbox 18 of 29 is deselected
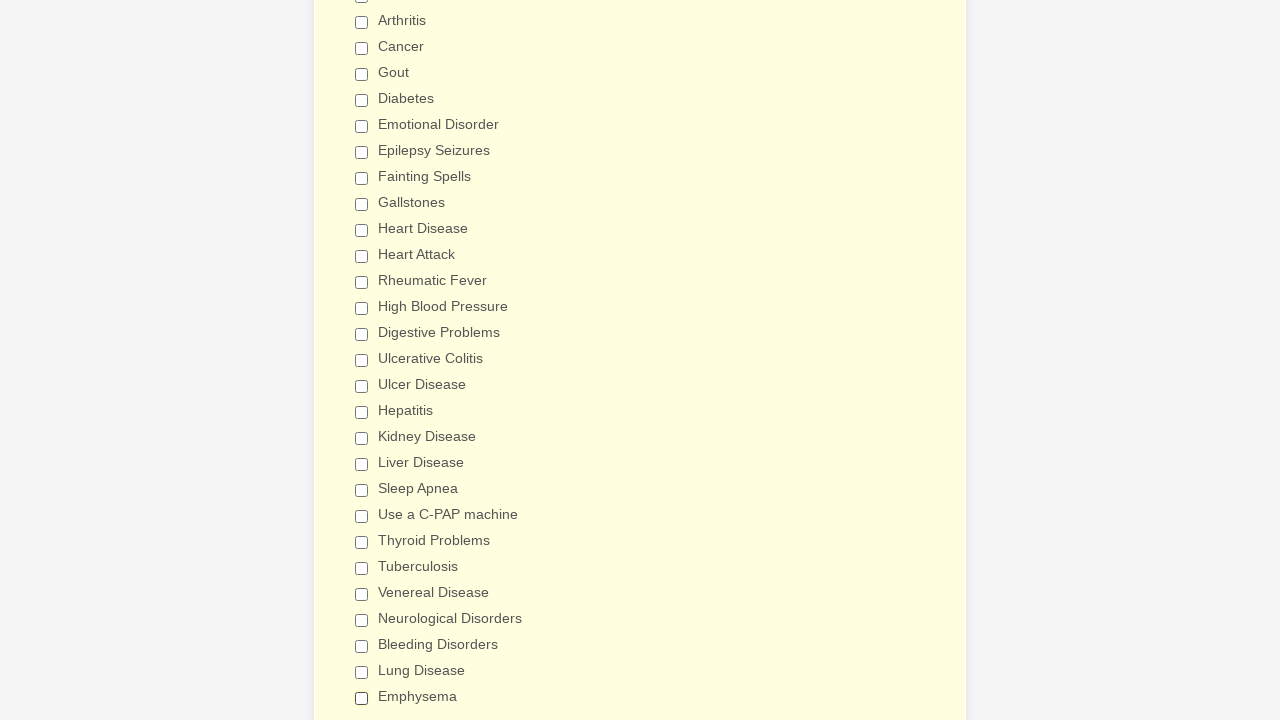

Verified checkbox 19 of 29 is deselected
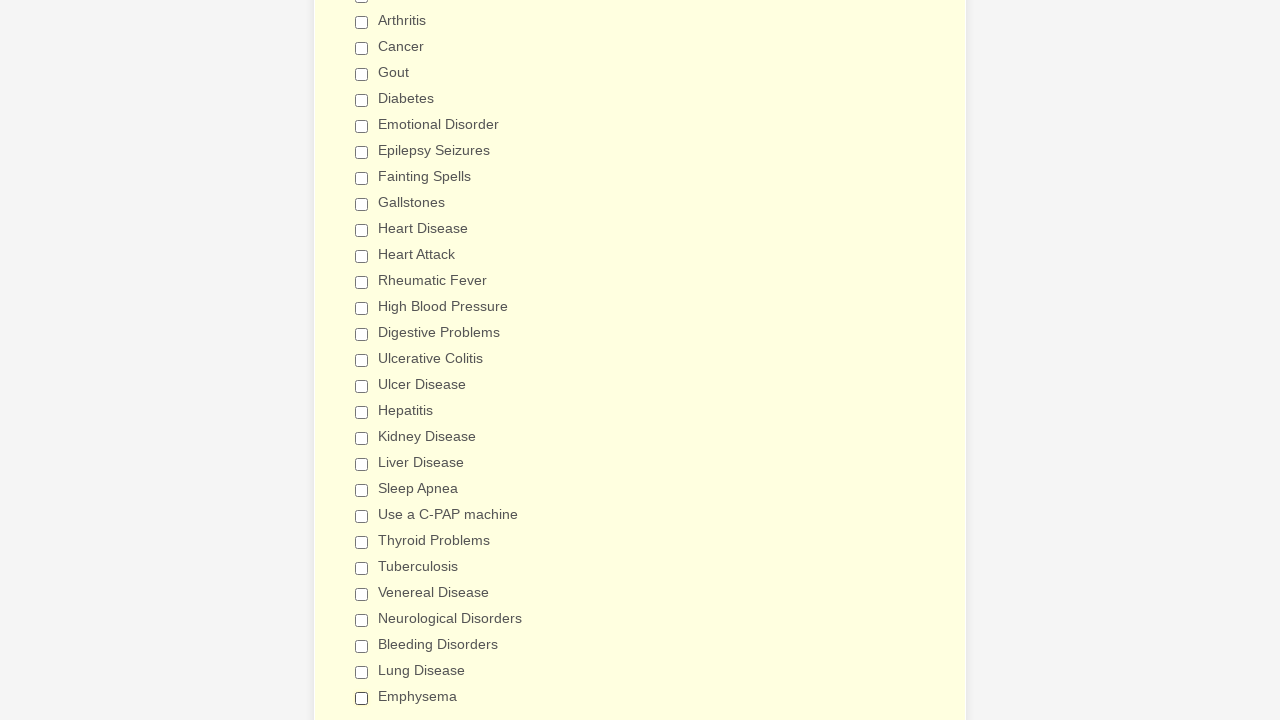

Verified checkbox 20 of 29 is deselected
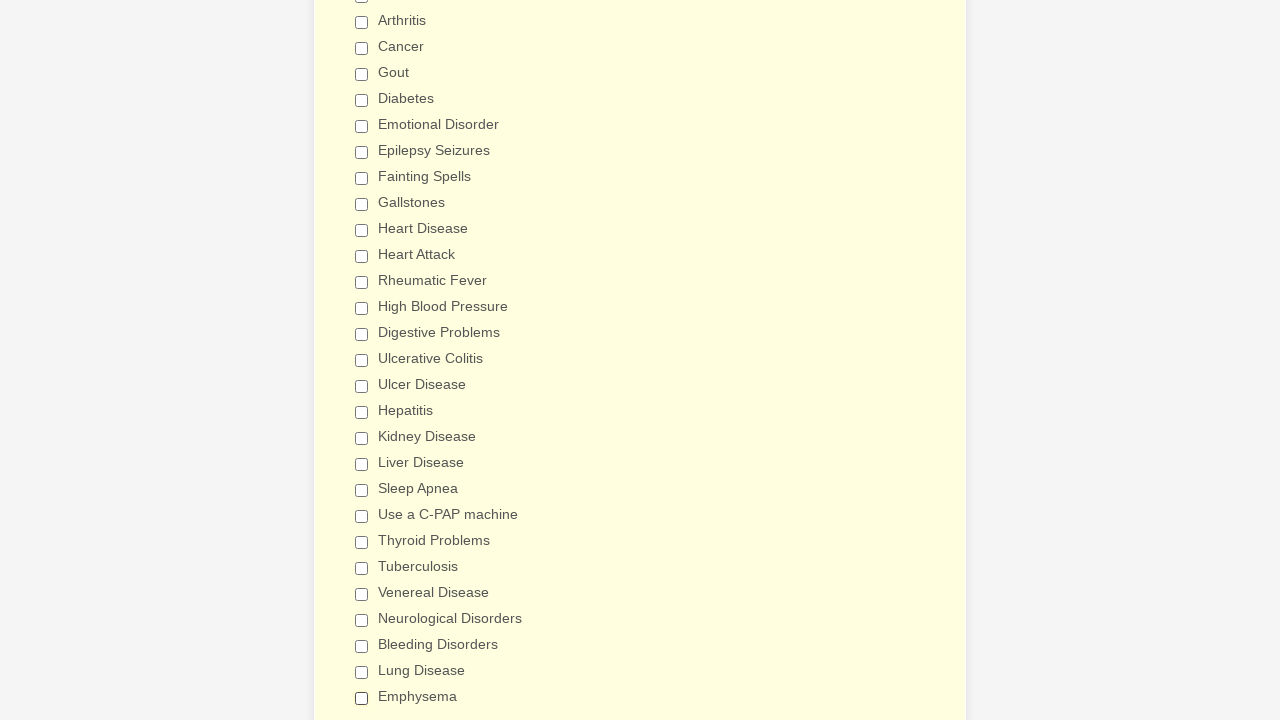

Verified checkbox 21 of 29 is deselected
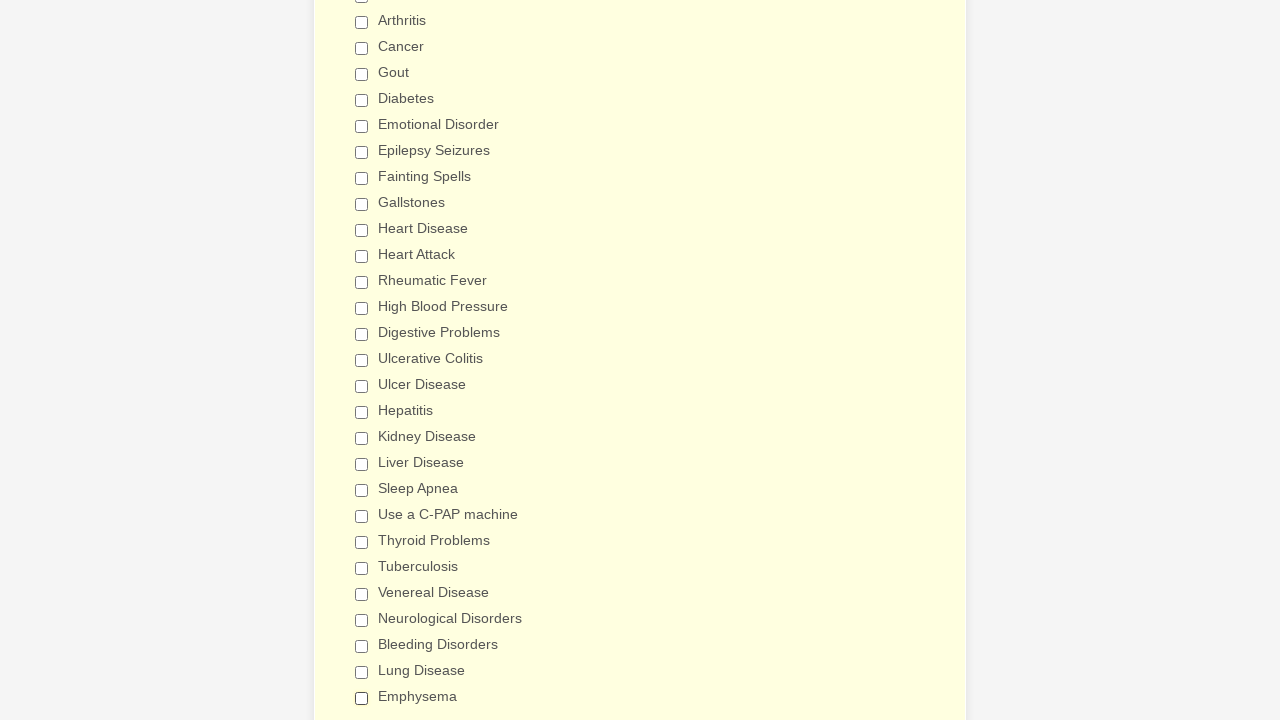

Verified checkbox 22 of 29 is deselected
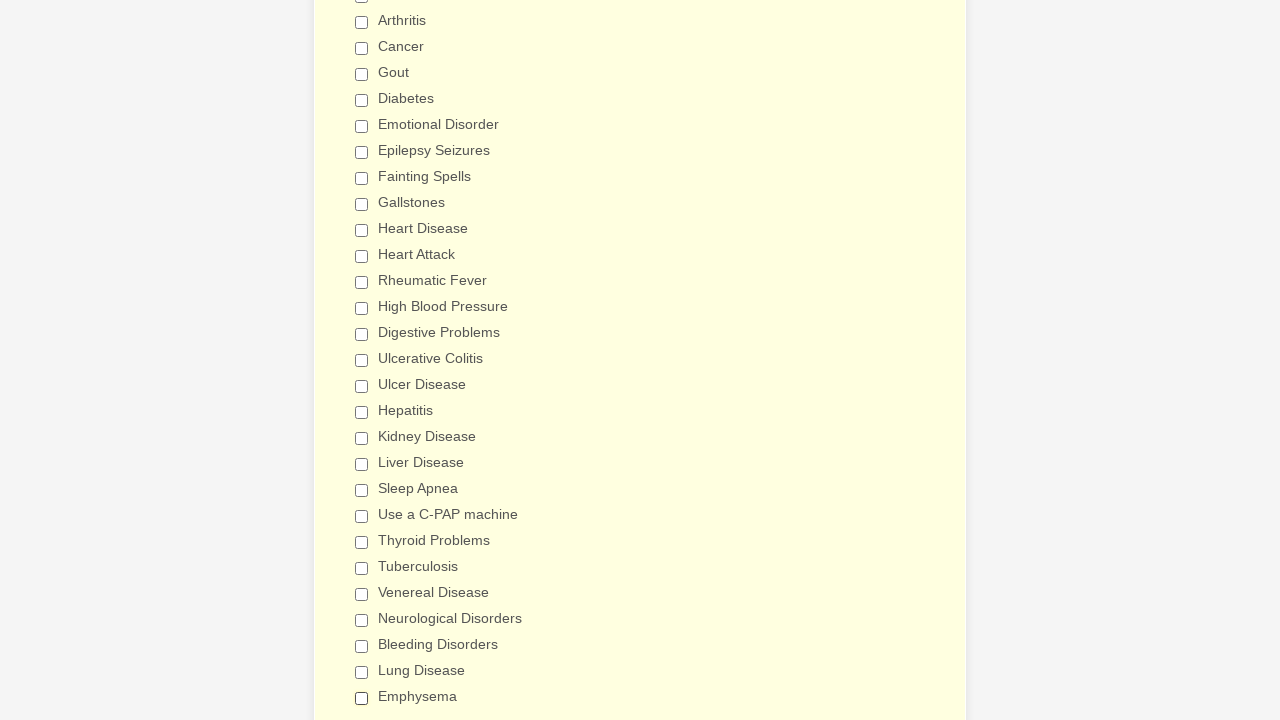

Verified checkbox 23 of 29 is deselected
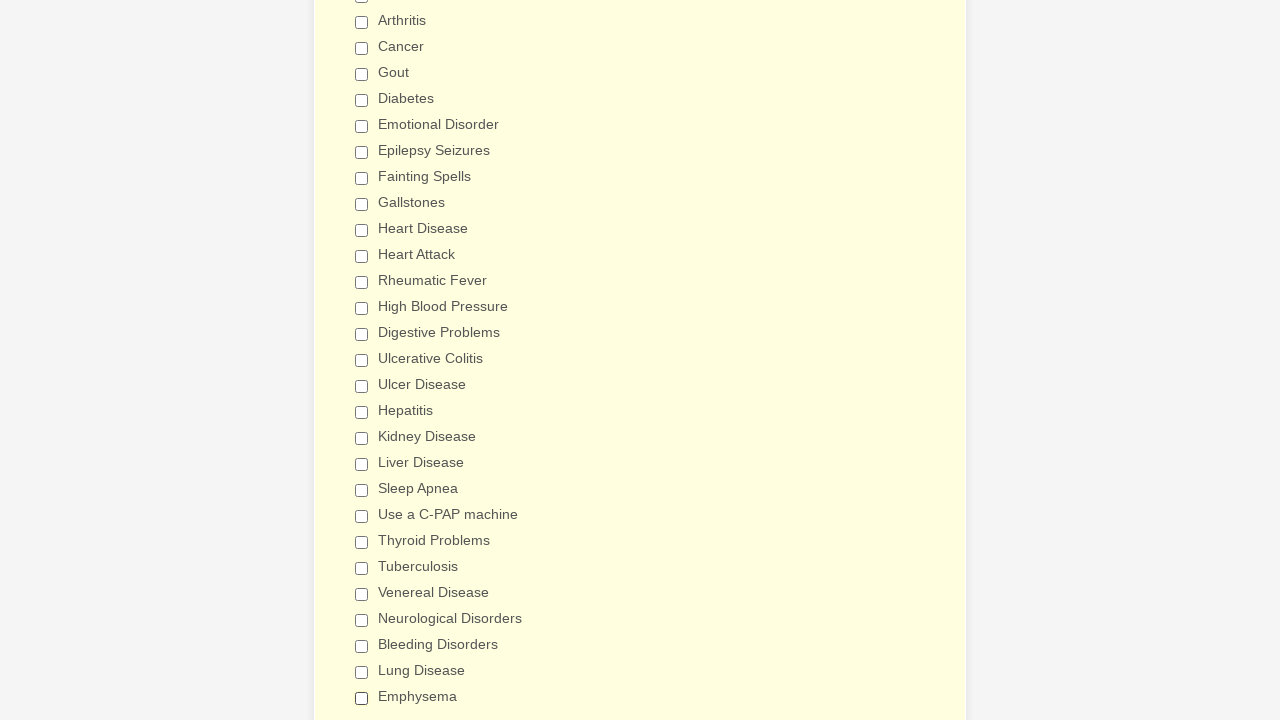

Verified checkbox 24 of 29 is deselected
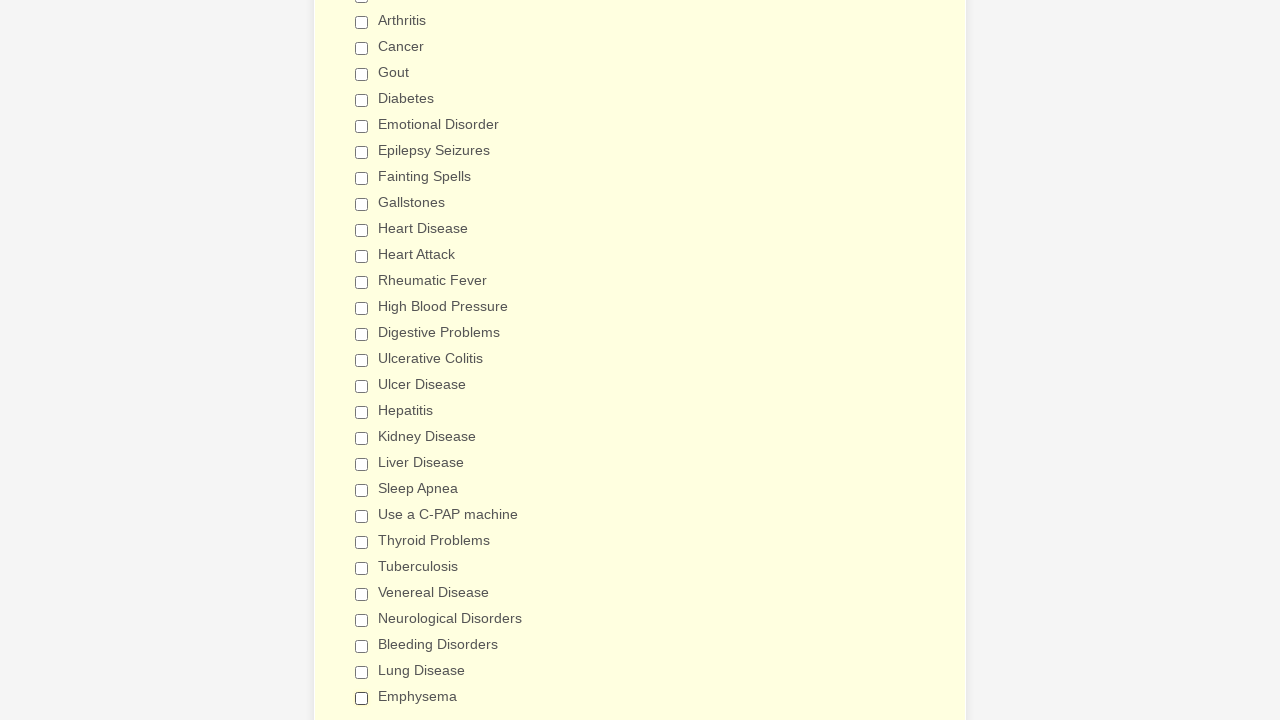

Verified checkbox 25 of 29 is deselected
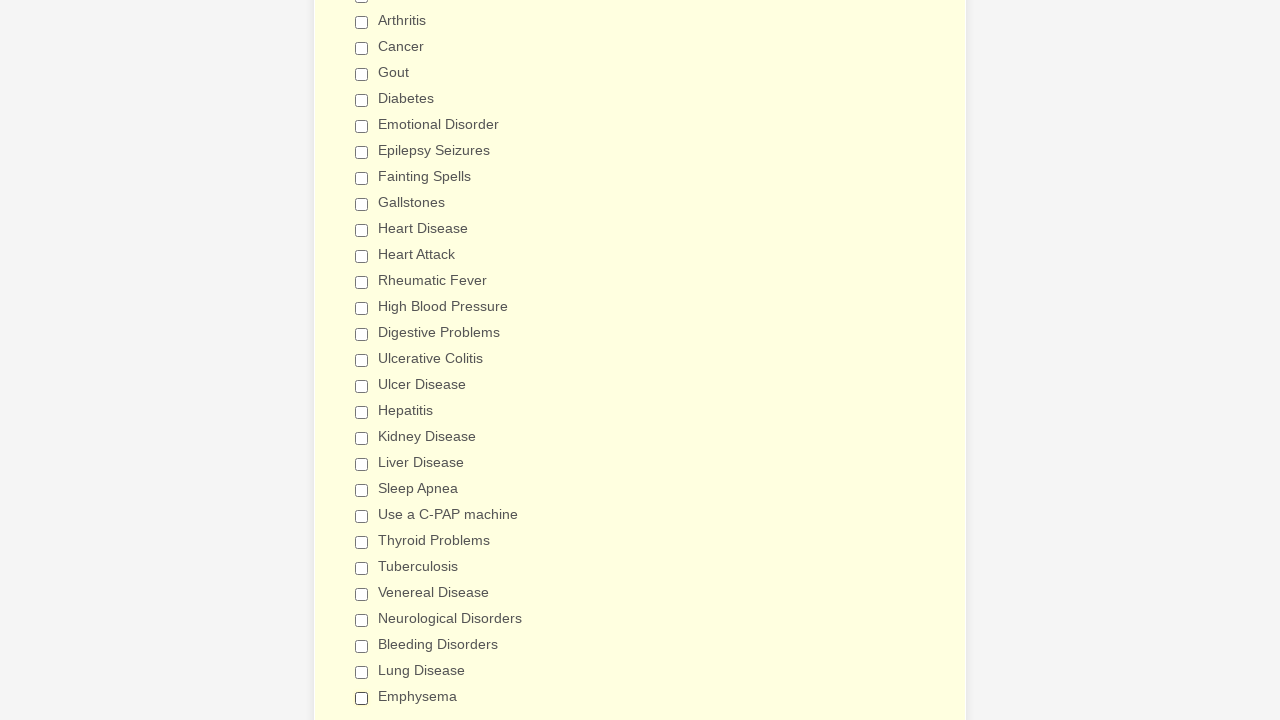

Verified checkbox 26 of 29 is deselected
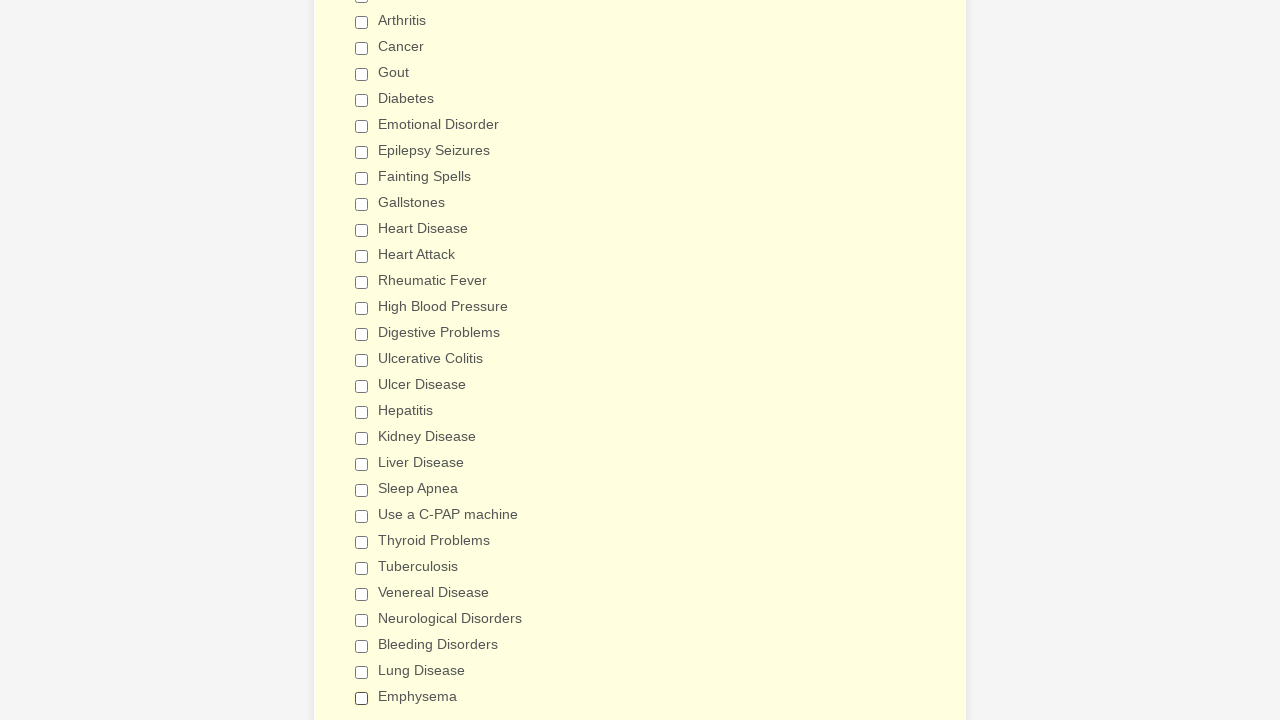

Verified checkbox 27 of 29 is deselected
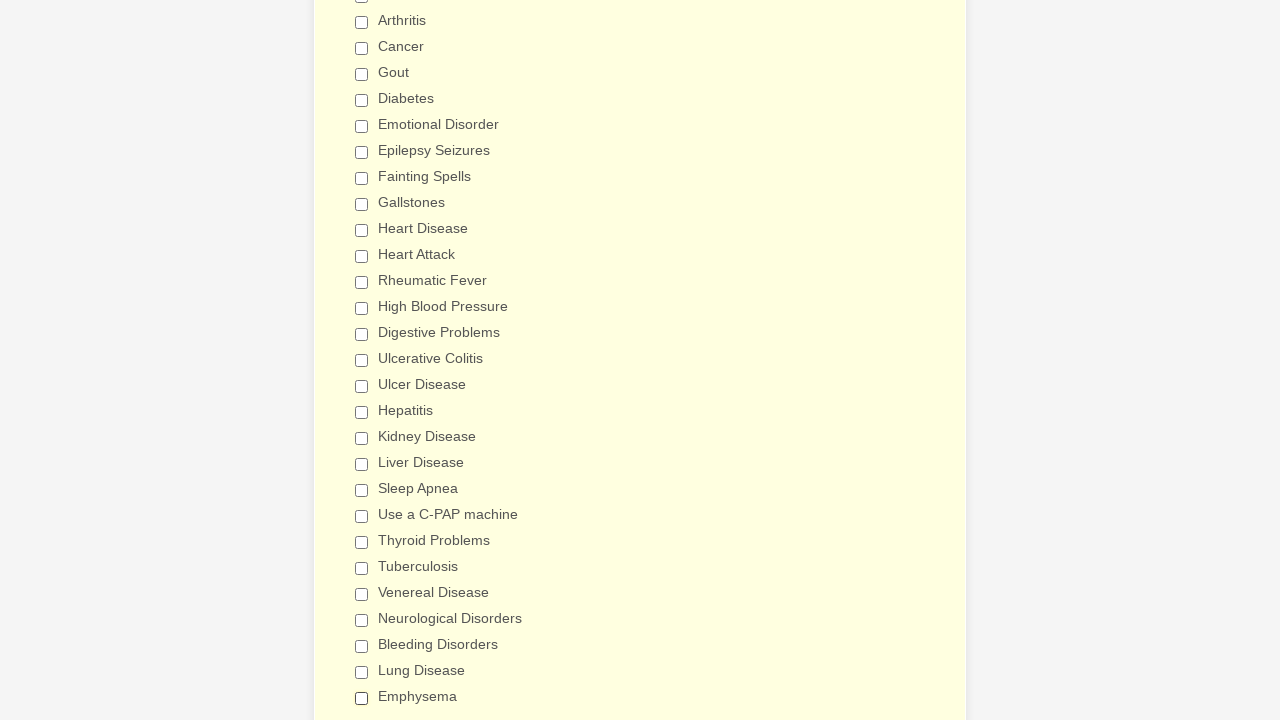

Verified checkbox 28 of 29 is deselected
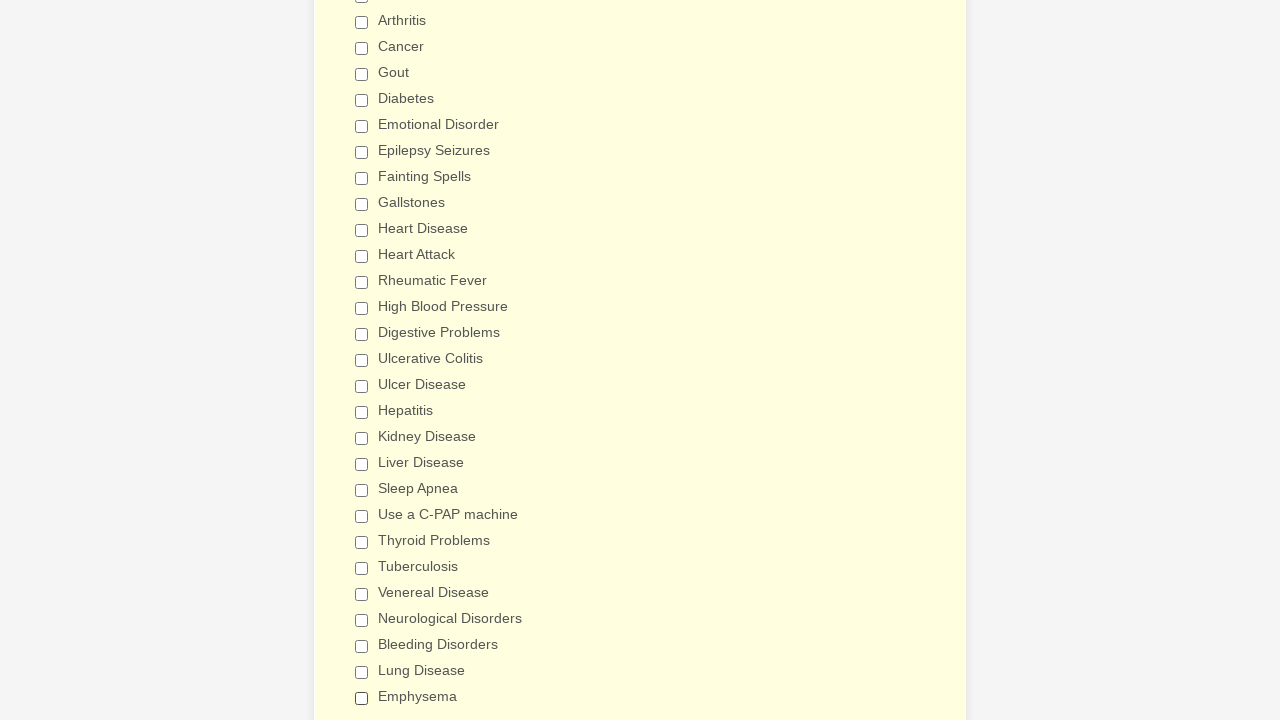

Verified checkbox 29 of 29 is deselected
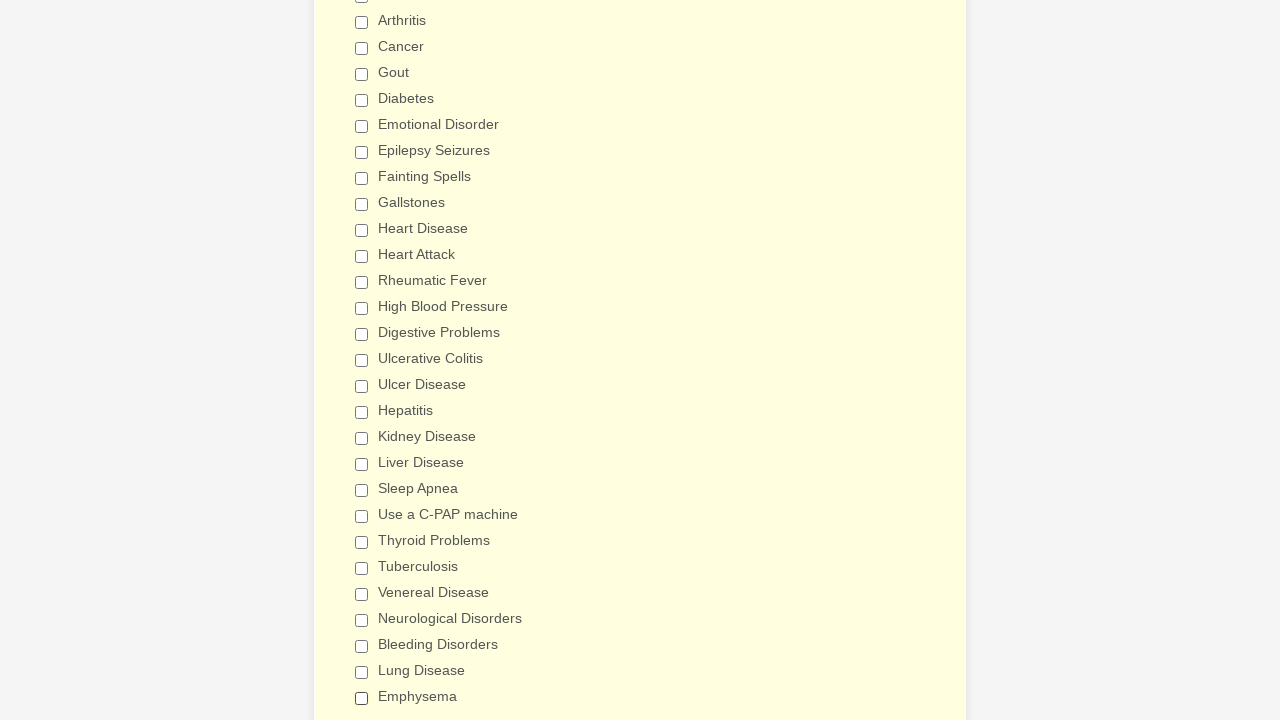

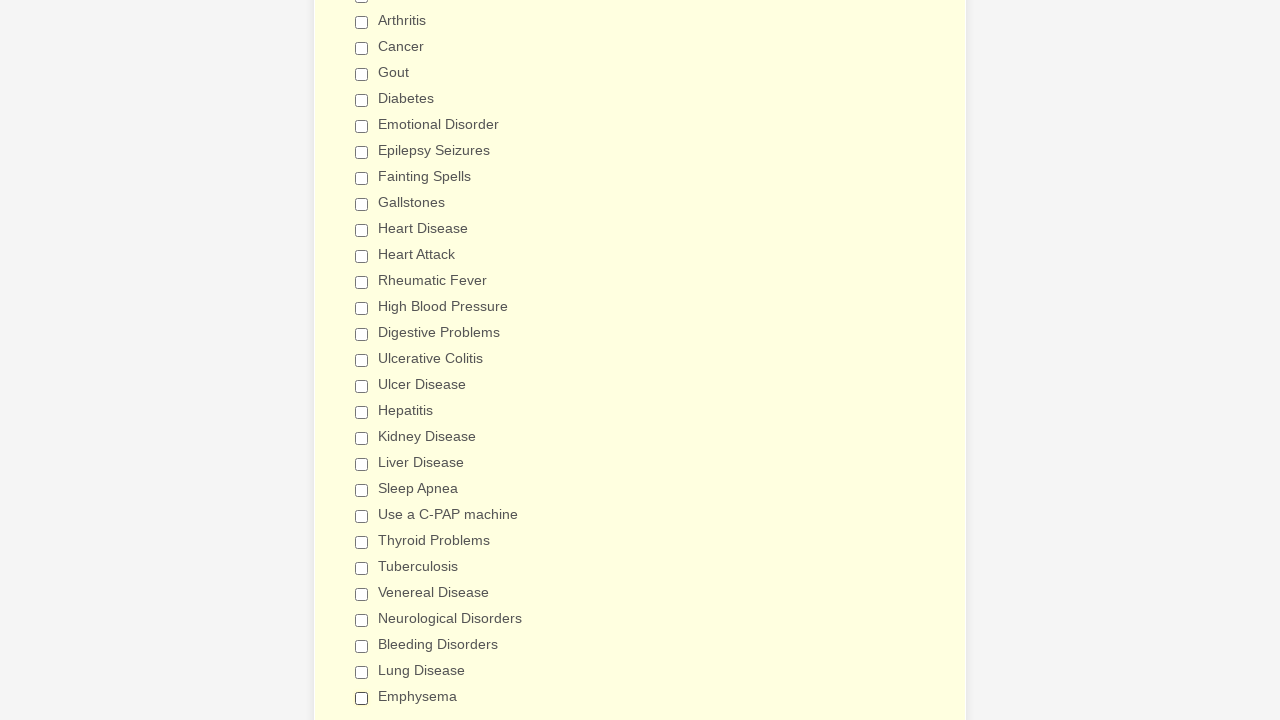